Tests filling out a large form by entering text into all text input fields and submitting the form by clicking the submit button.

Starting URL: http://suninjuly.github.io/huge_form.html

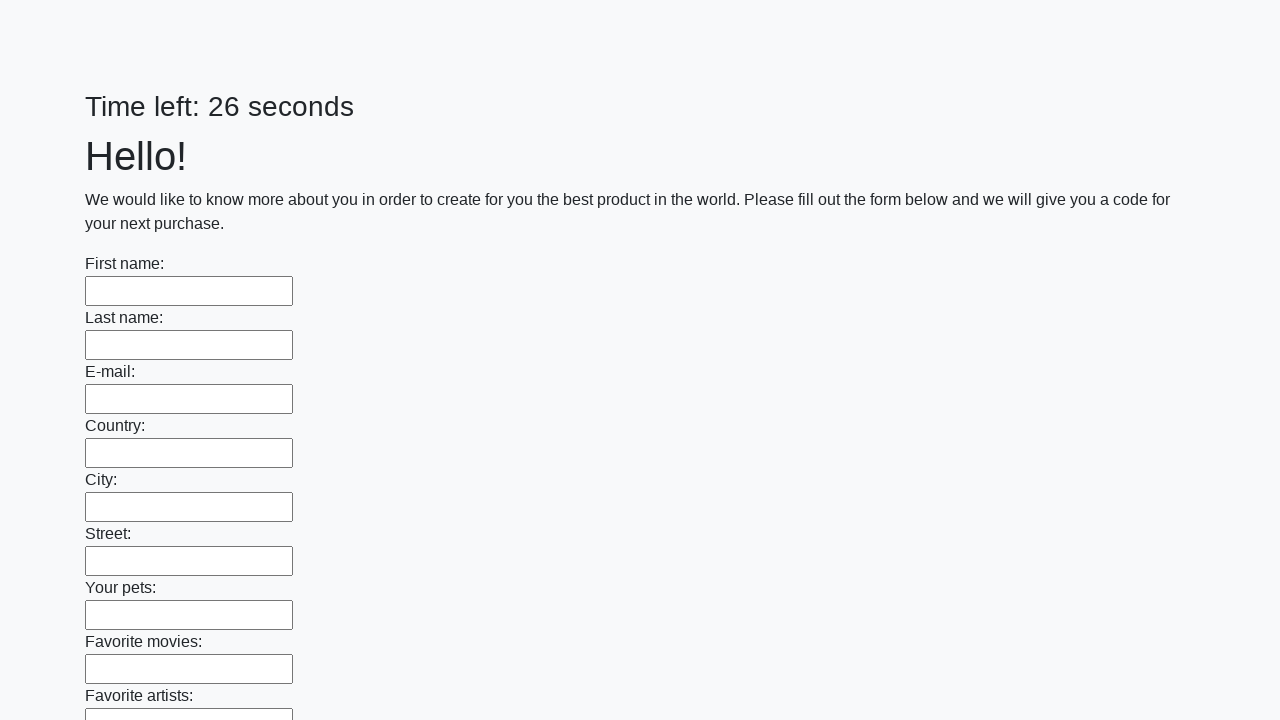

Navigated to huge form page
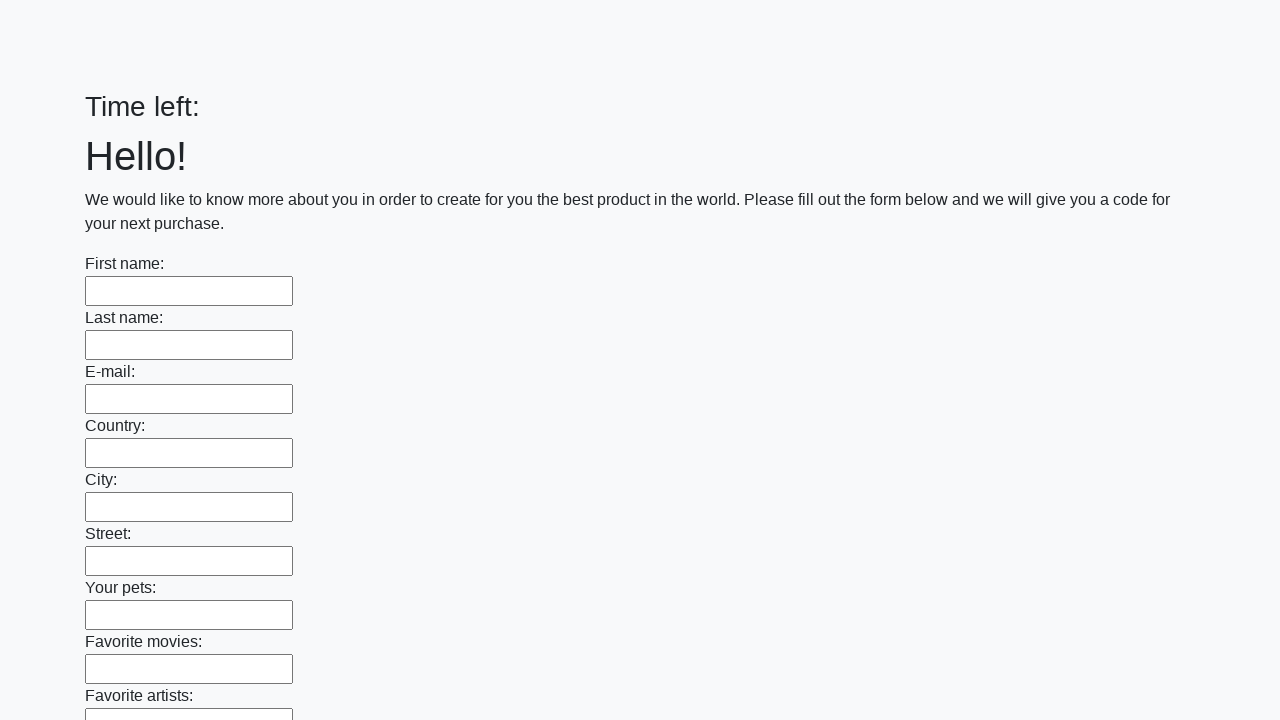

Filled a text input field with 'qwe' on input[type='text'] >> nth=0
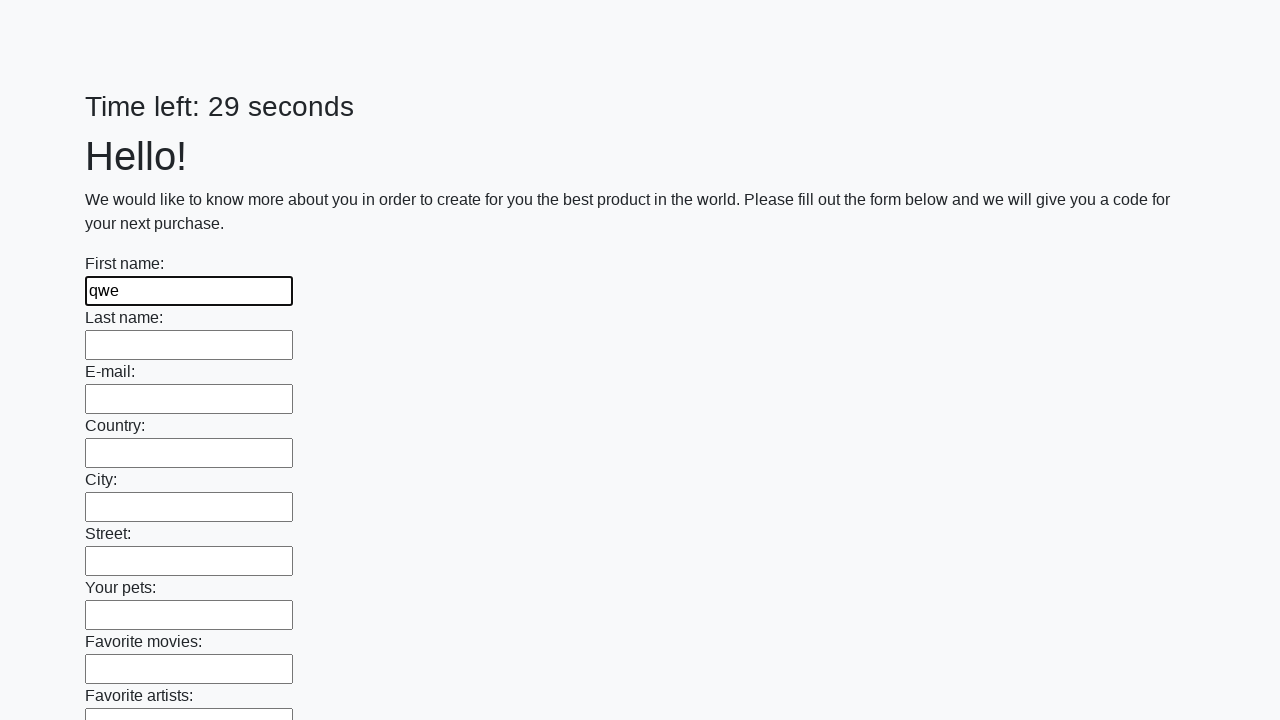

Filled a text input field with 'qwe' on input[type='text'] >> nth=1
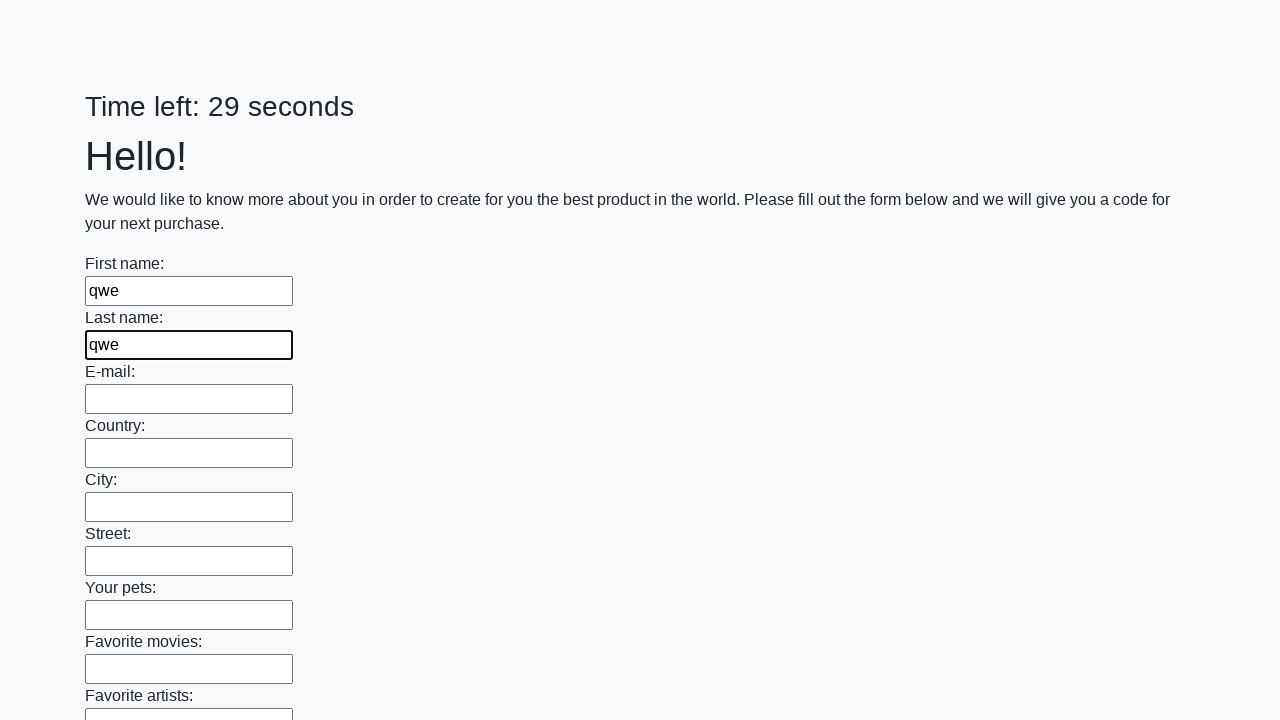

Filled a text input field with 'qwe' on input[type='text'] >> nth=2
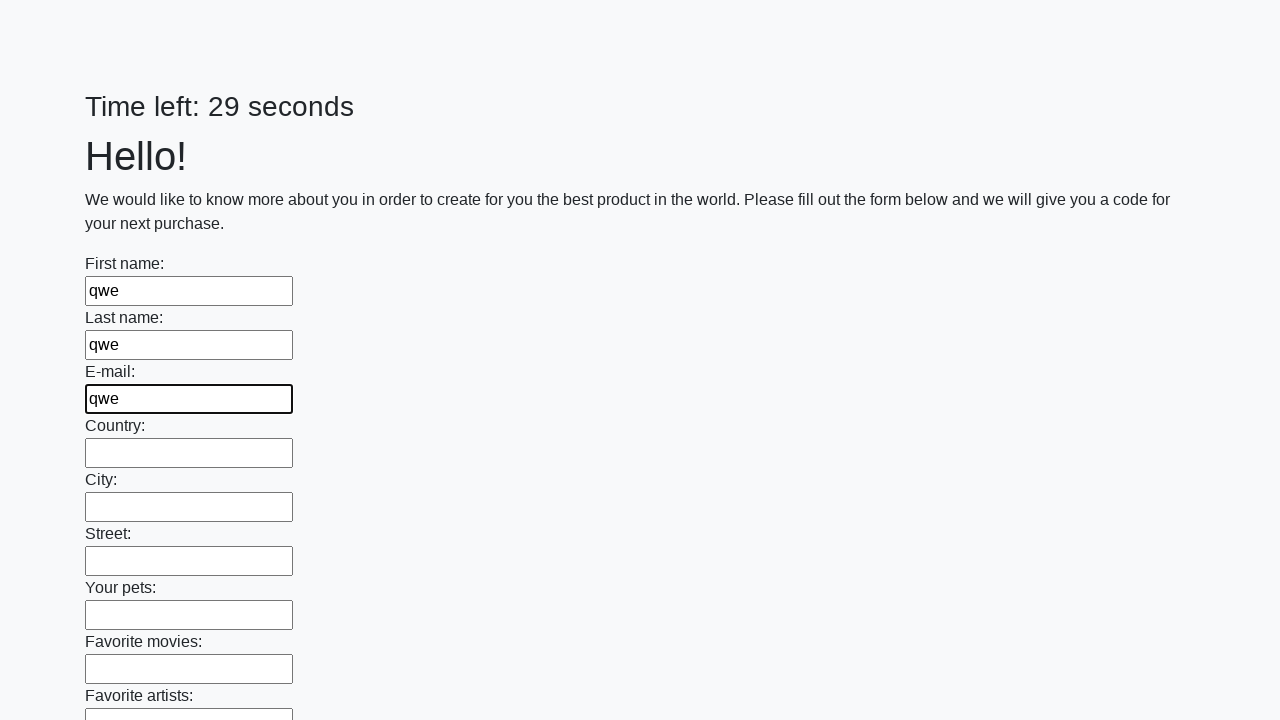

Filled a text input field with 'qwe' on input[type='text'] >> nth=3
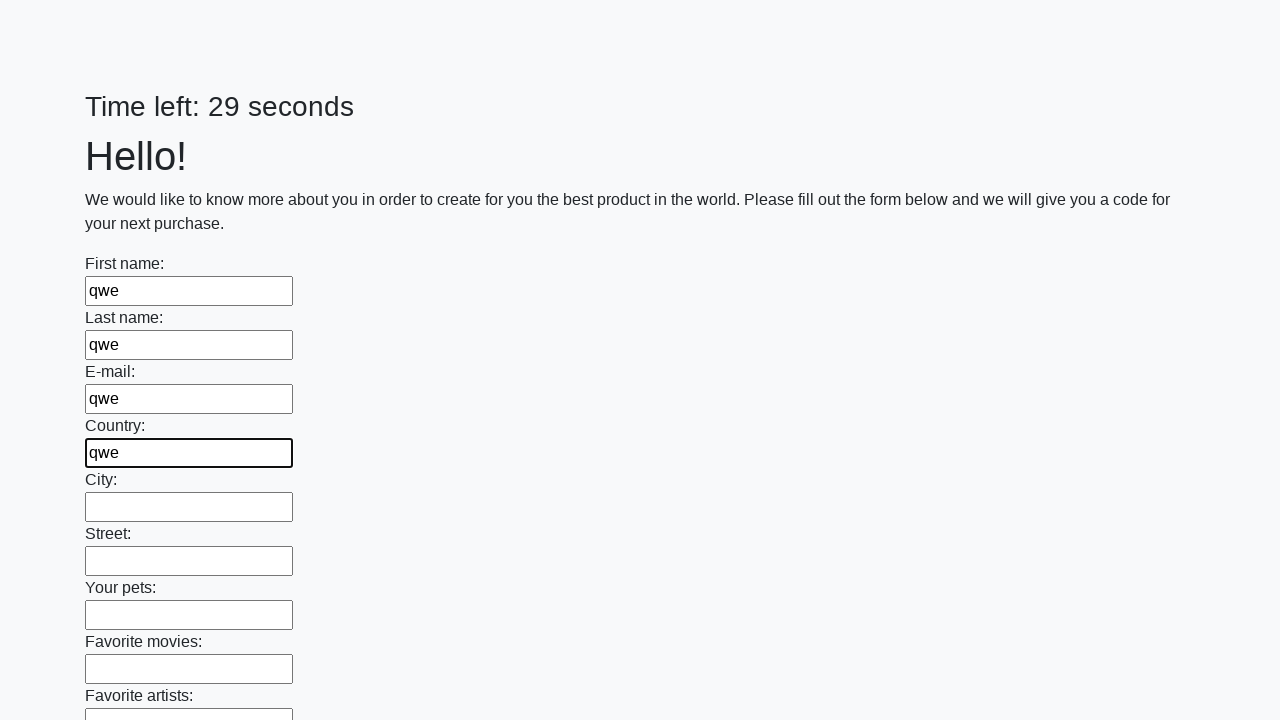

Filled a text input field with 'qwe' on input[type='text'] >> nth=4
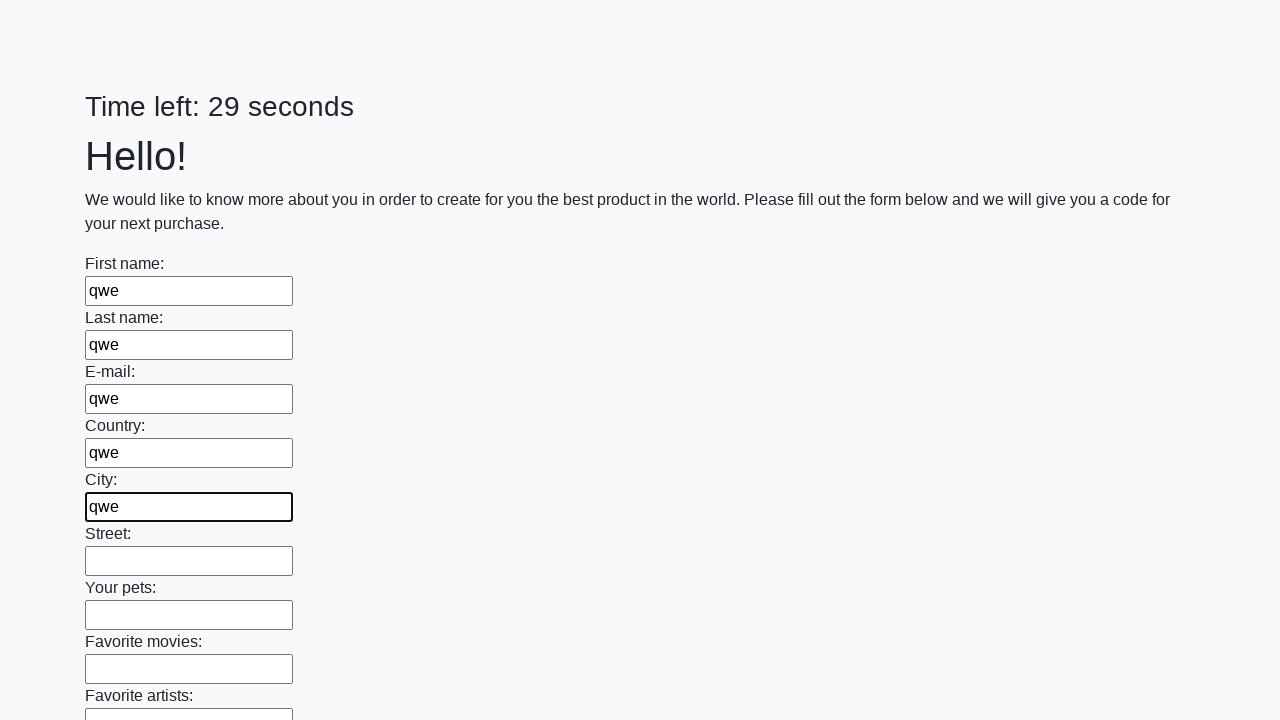

Filled a text input field with 'qwe' on input[type='text'] >> nth=5
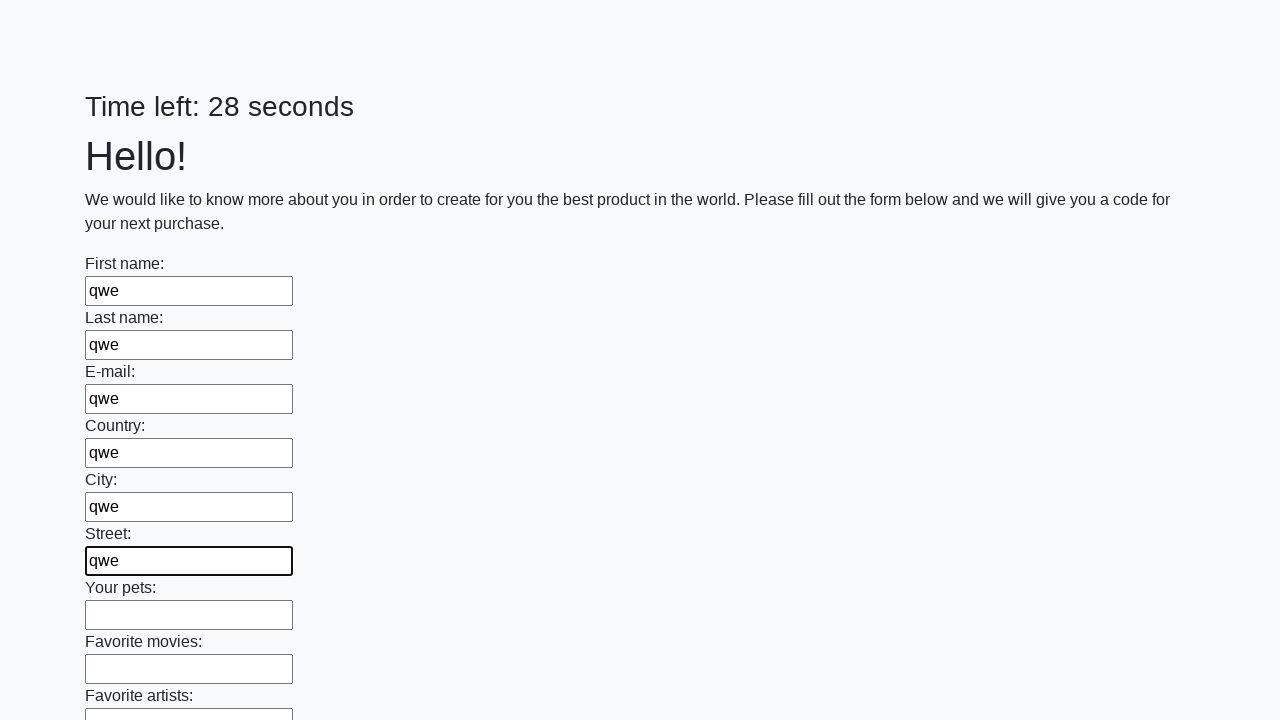

Filled a text input field with 'qwe' on input[type='text'] >> nth=6
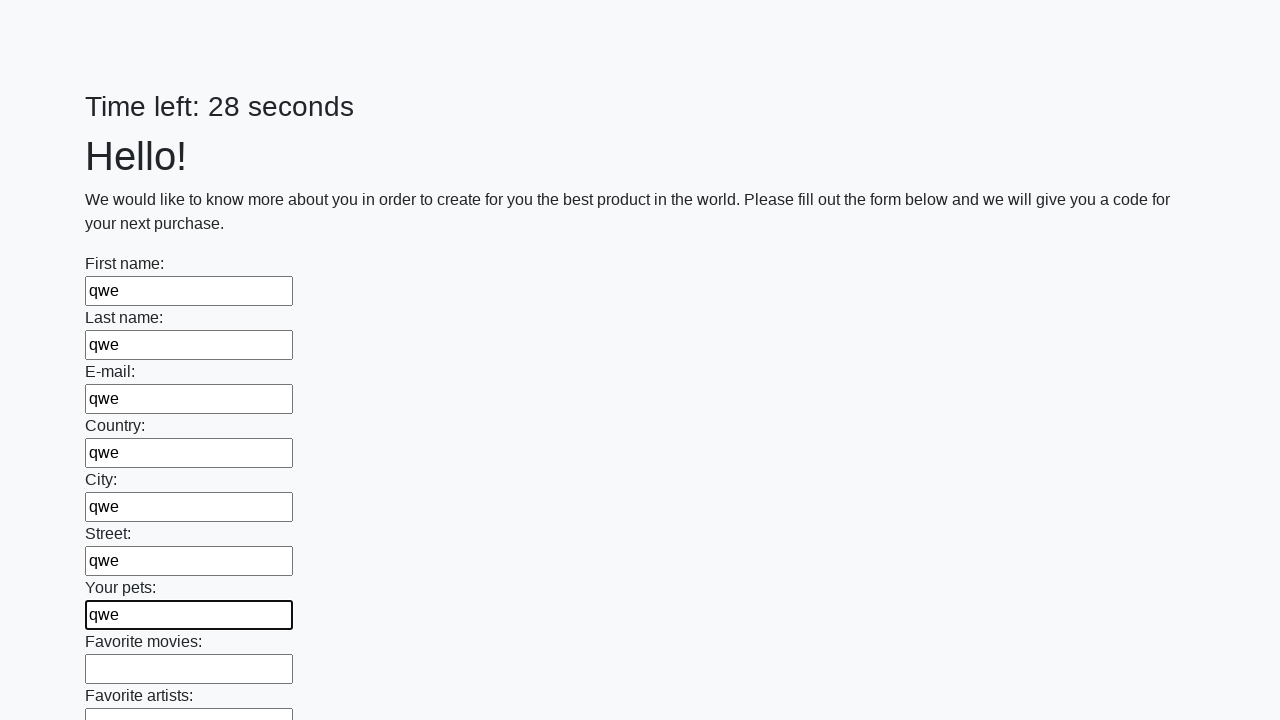

Filled a text input field with 'qwe' on input[type='text'] >> nth=7
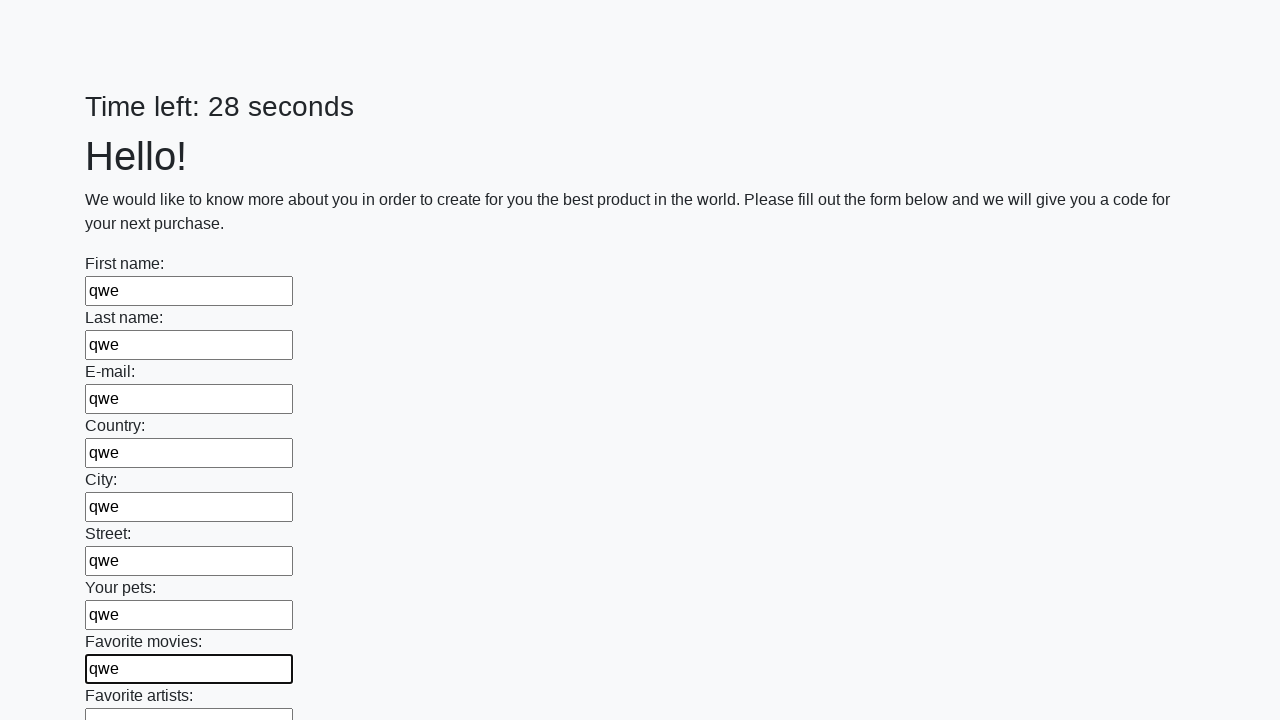

Filled a text input field with 'qwe' on input[type='text'] >> nth=8
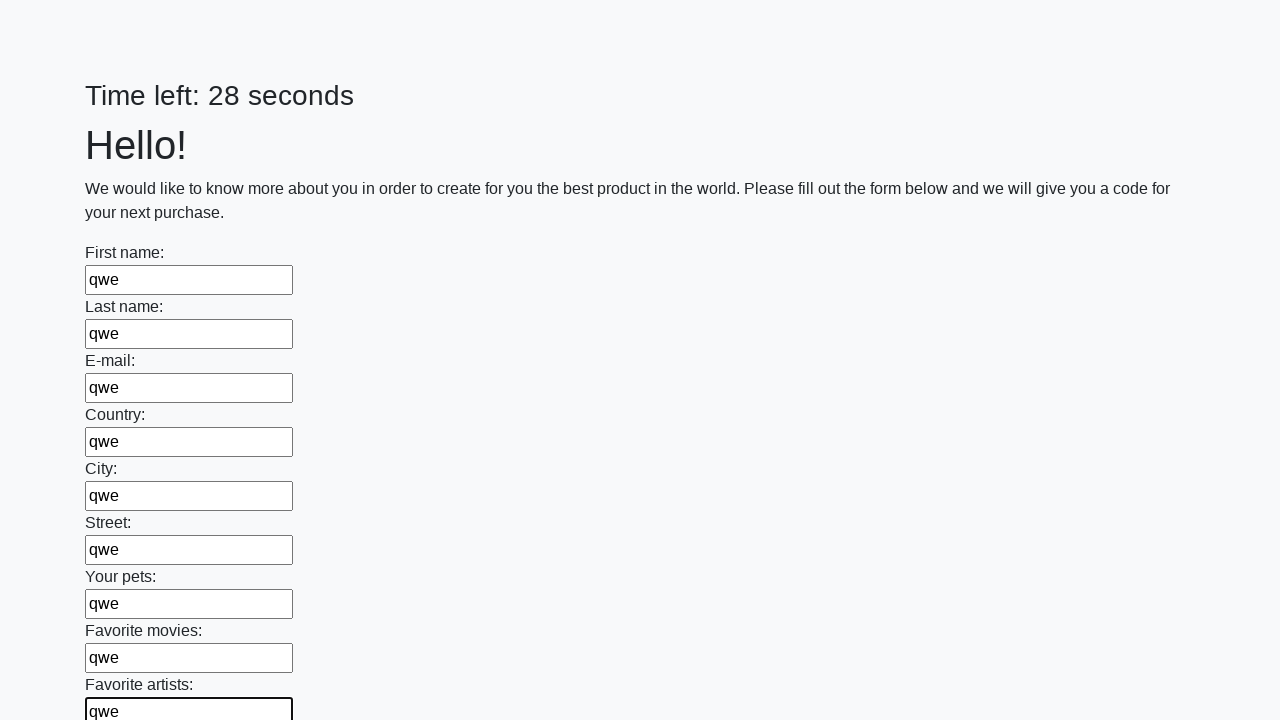

Filled a text input field with 'qwe' on input[type='text'] >> nth=9
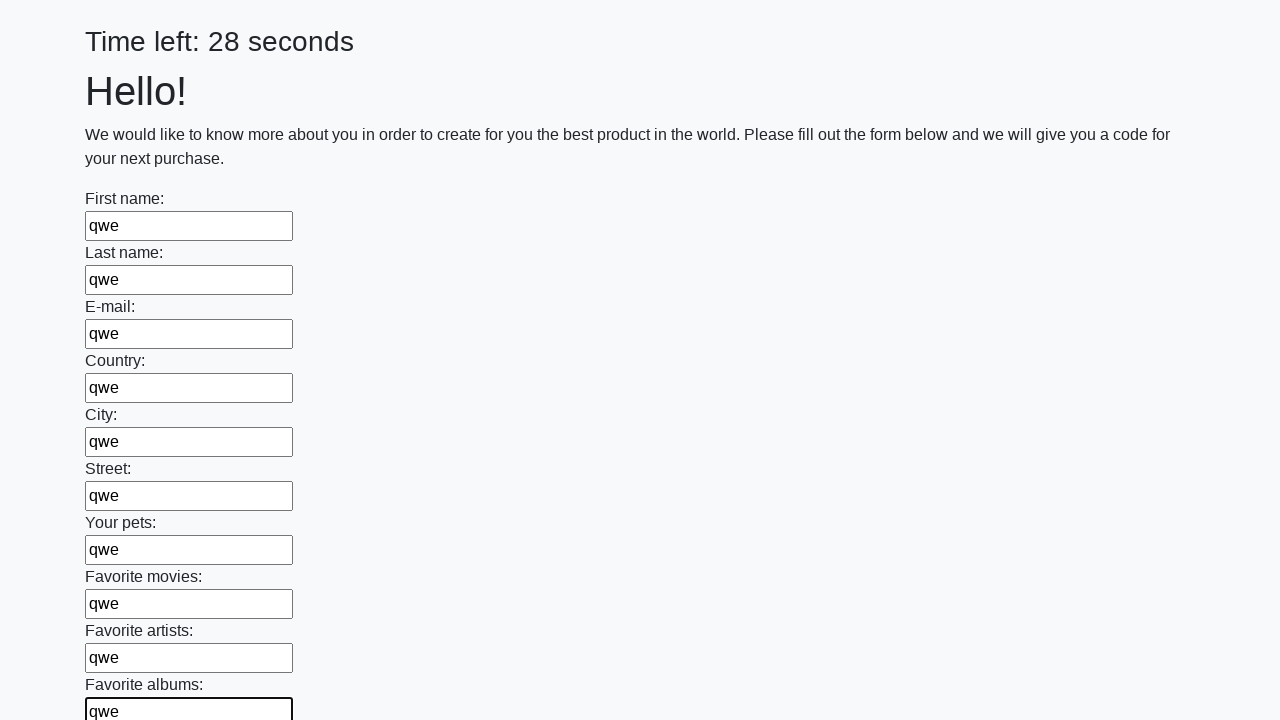

Filled a text input field with 'qwe' on input[type='text'] >> nth=10
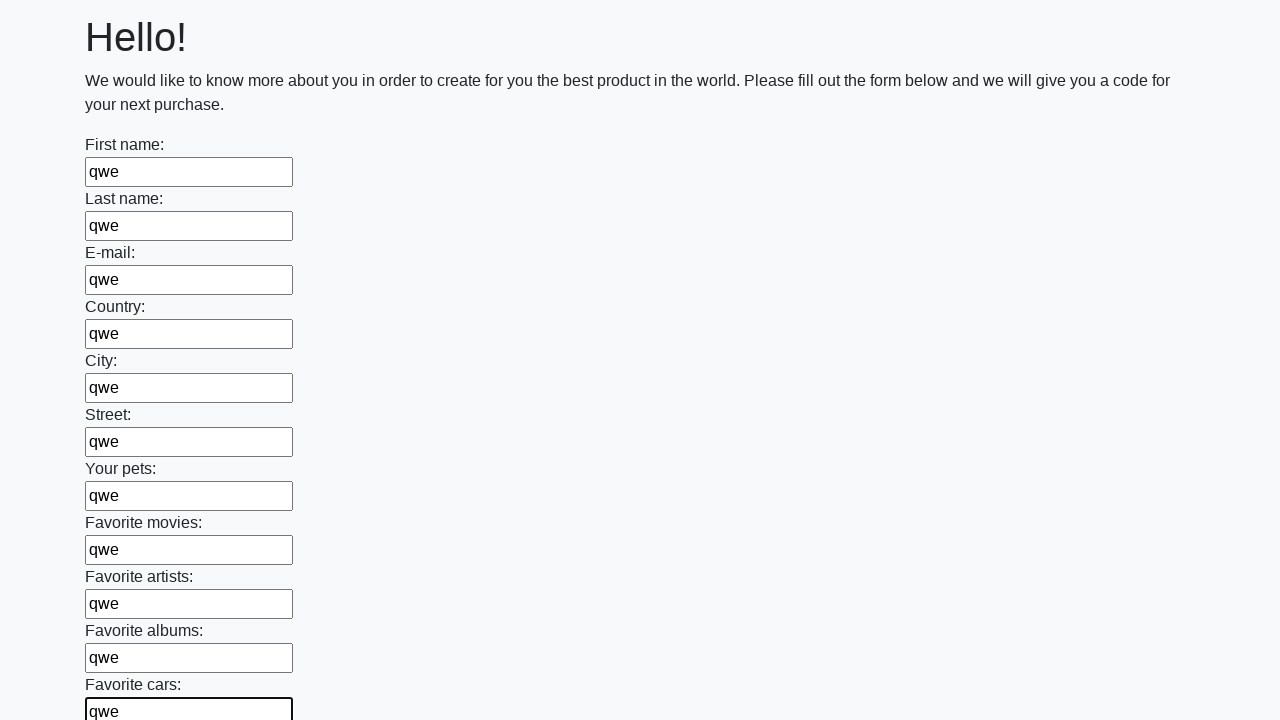

Filled a text input field with 'qwe' on input[type='text'] >> nth=11
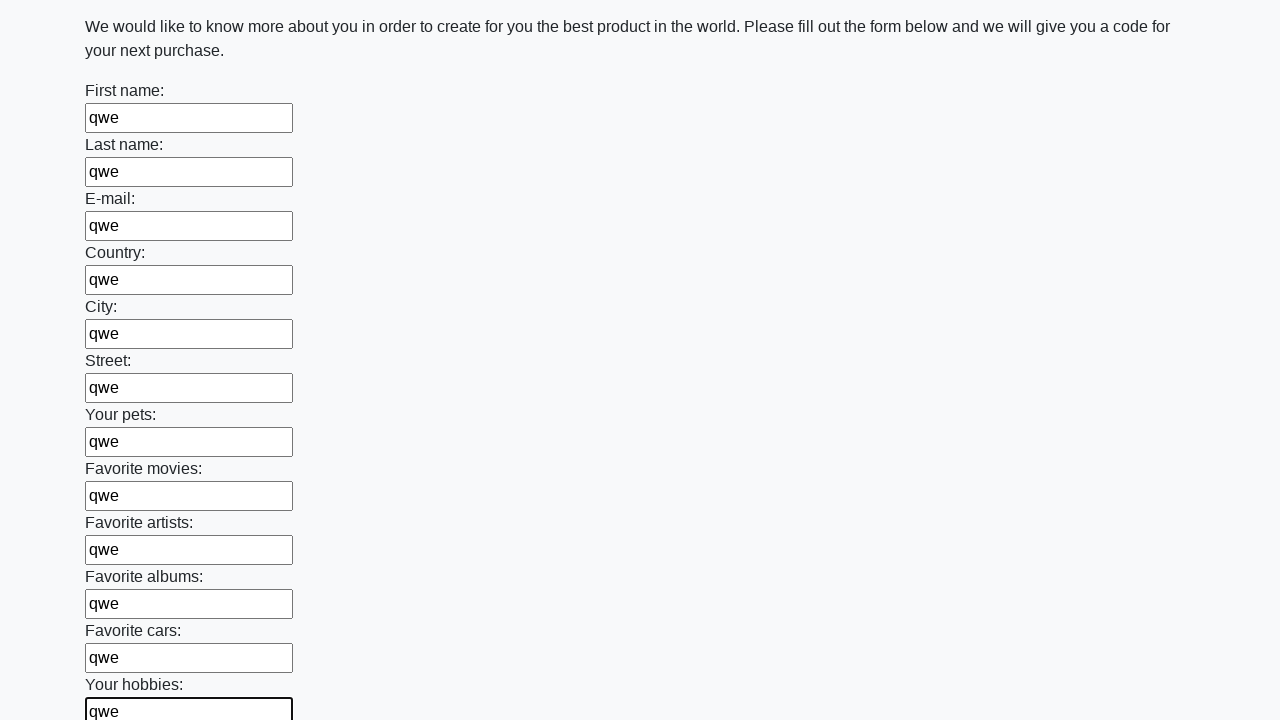

Filled a text input field with 'qwe' on input[type='text'] >> nth=12
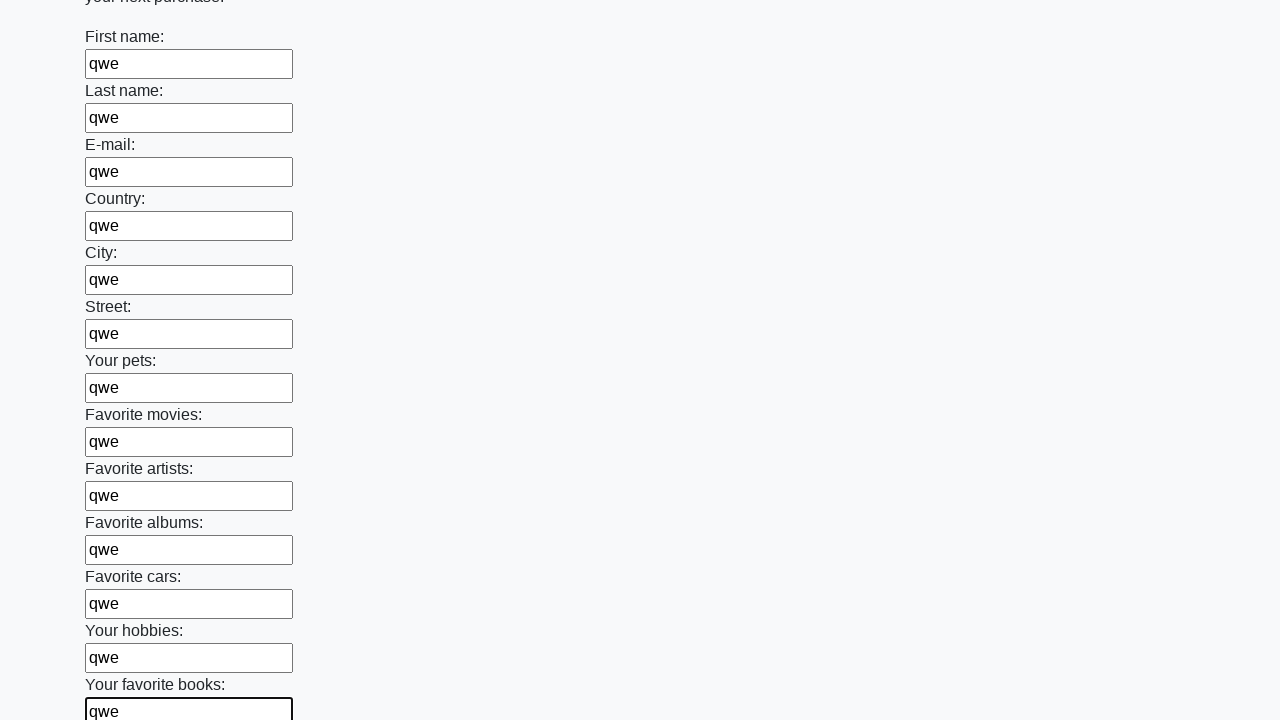

Filled a text input field with 'qwe' on input[type='text'] >> nth=13
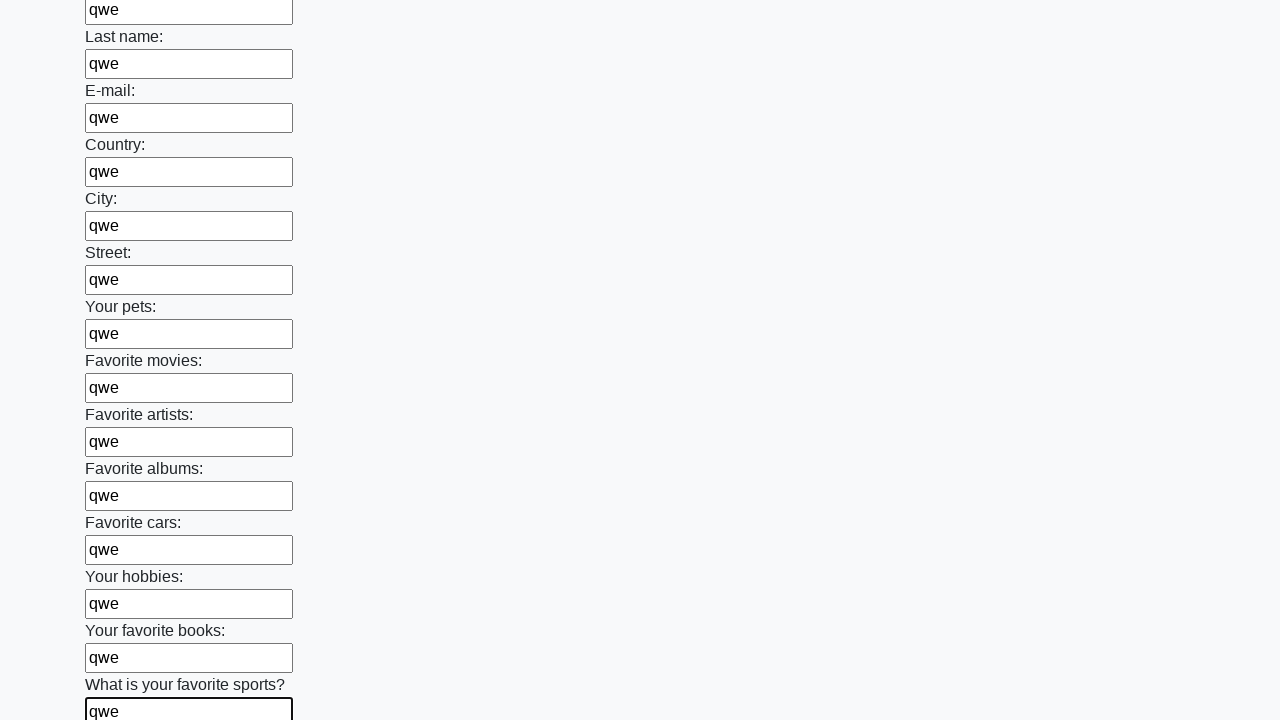

Filled a text input field with 'qwe' on input[type='text'] >> nth=14
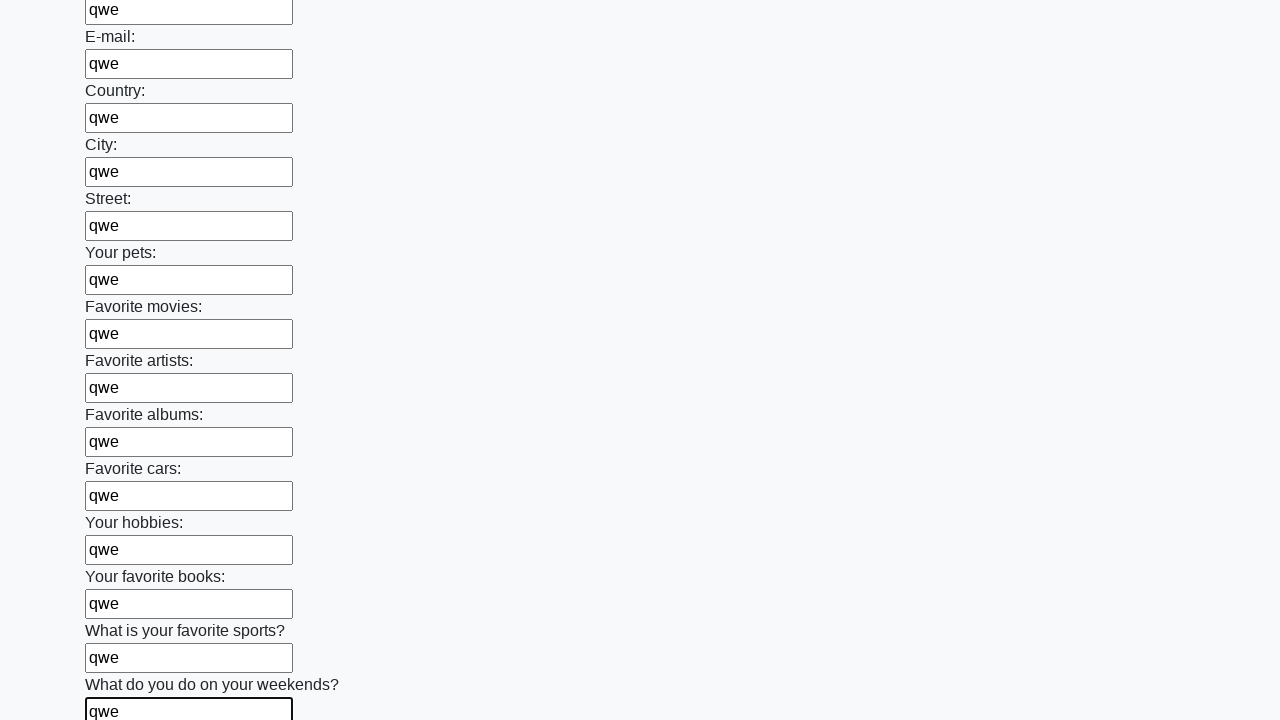

Filled a text input field with 'qwe' on input[type='text'] >> nth=15
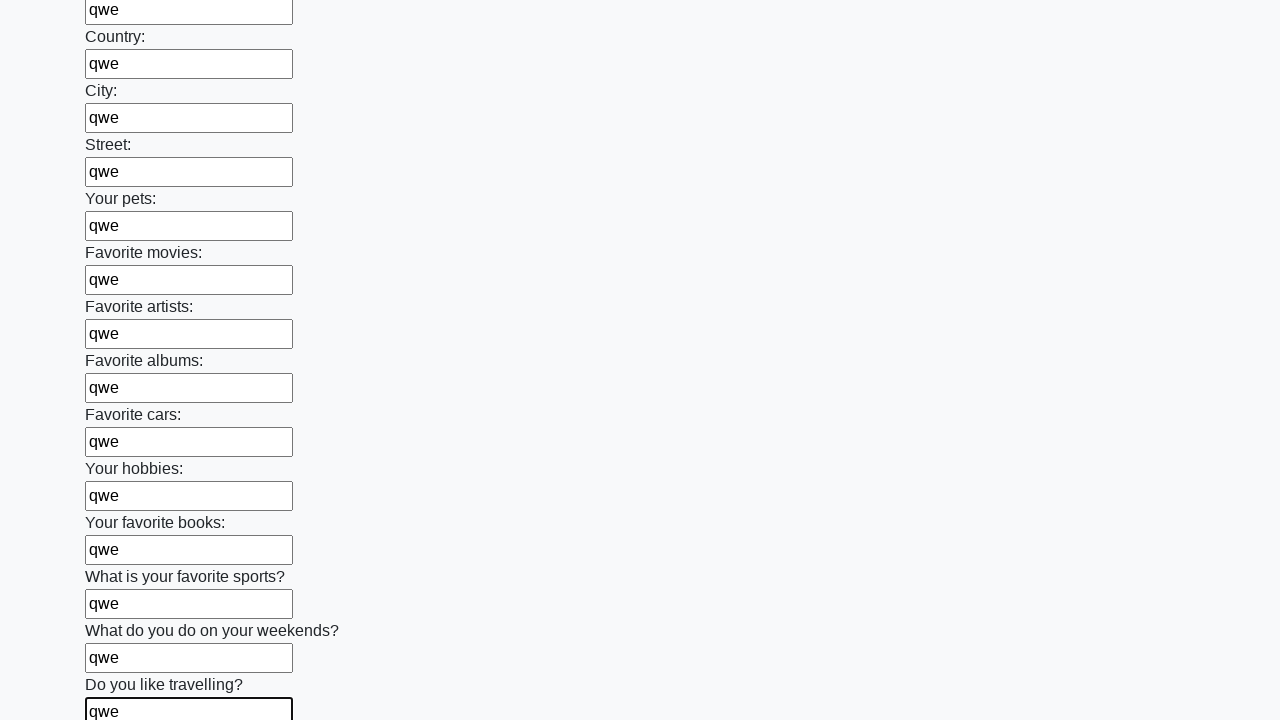

Filled a text input field with 'qwe' on input[type='text'] >> nth=16
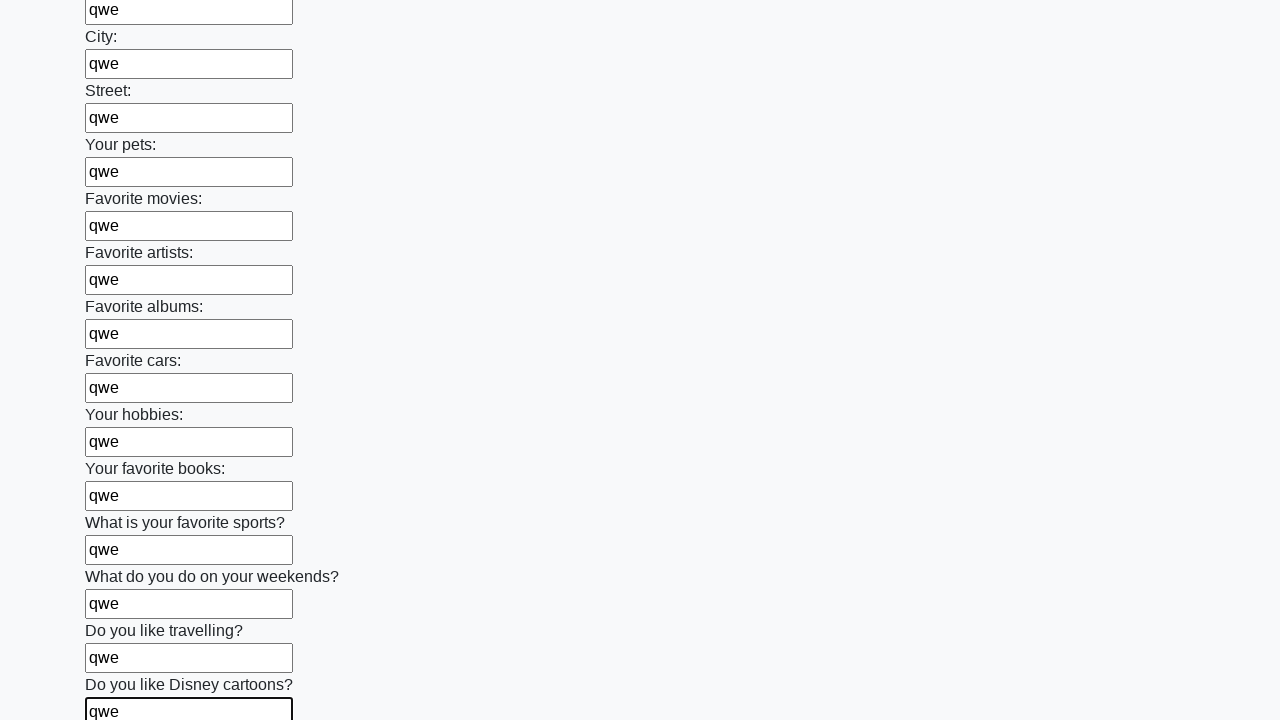

Filled a text input field with 'qwe' on input[type='text'] >> nth=17
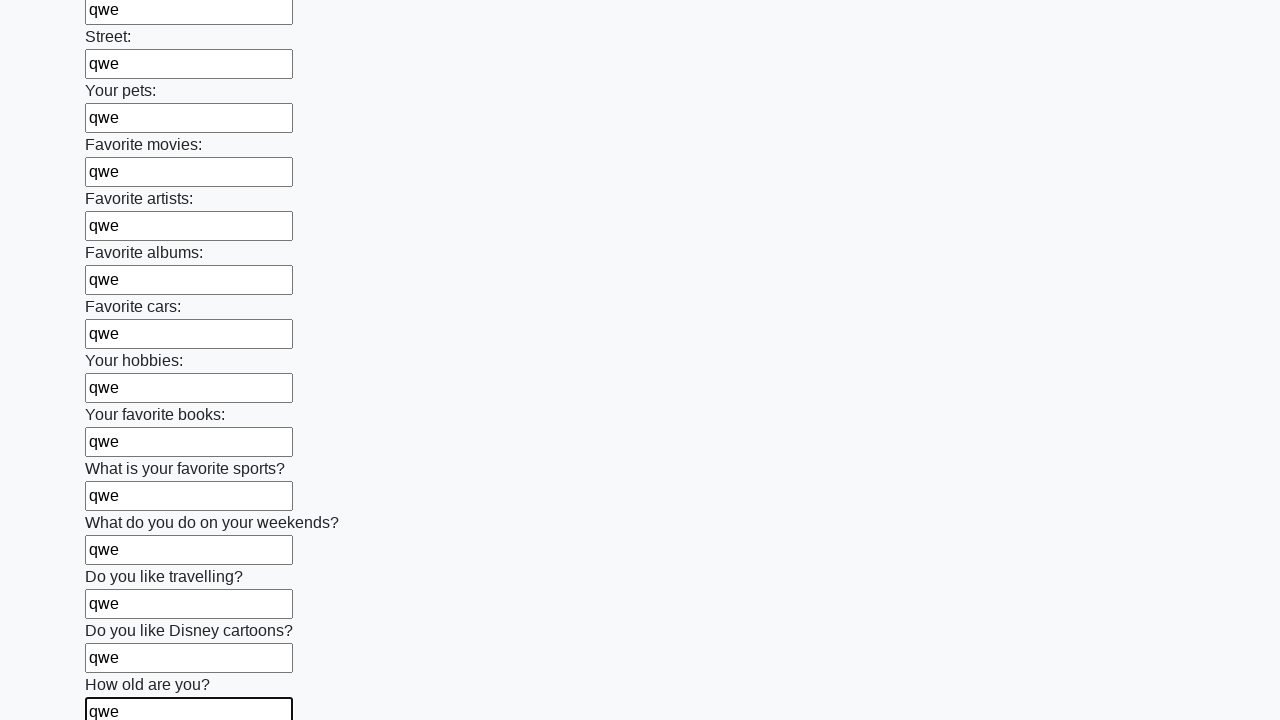

Filled a text input field with 'qwe' on input[type='text'] >> nth=18
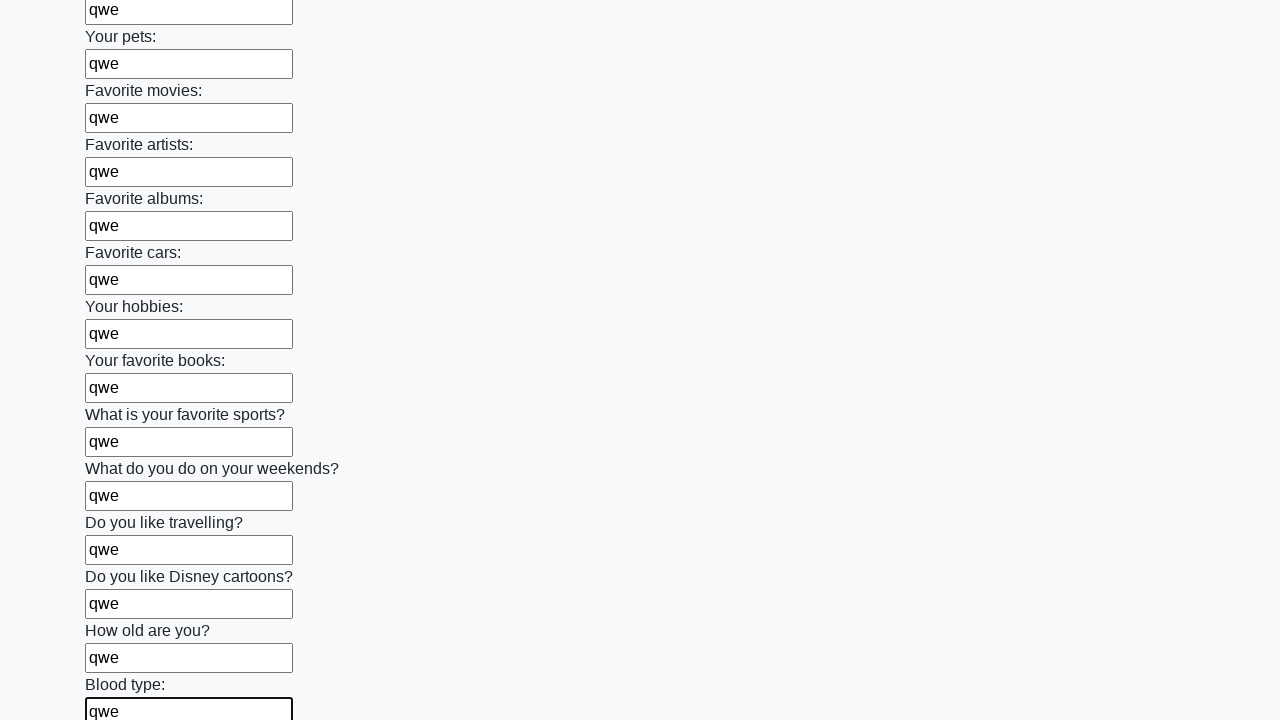

Filled a text input field with 'qwe' on input[type='text'] >> nth=19
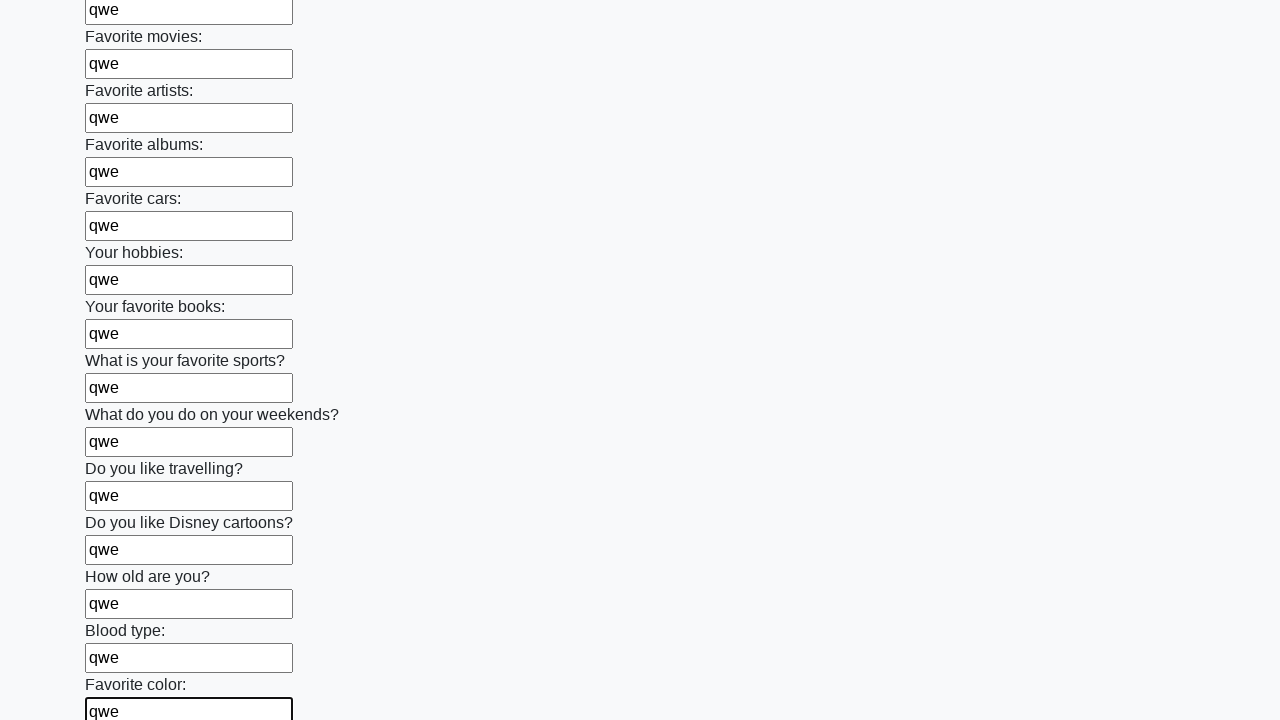

Filled a text input field with 'qwe' on input[type='text'] >> nth=20
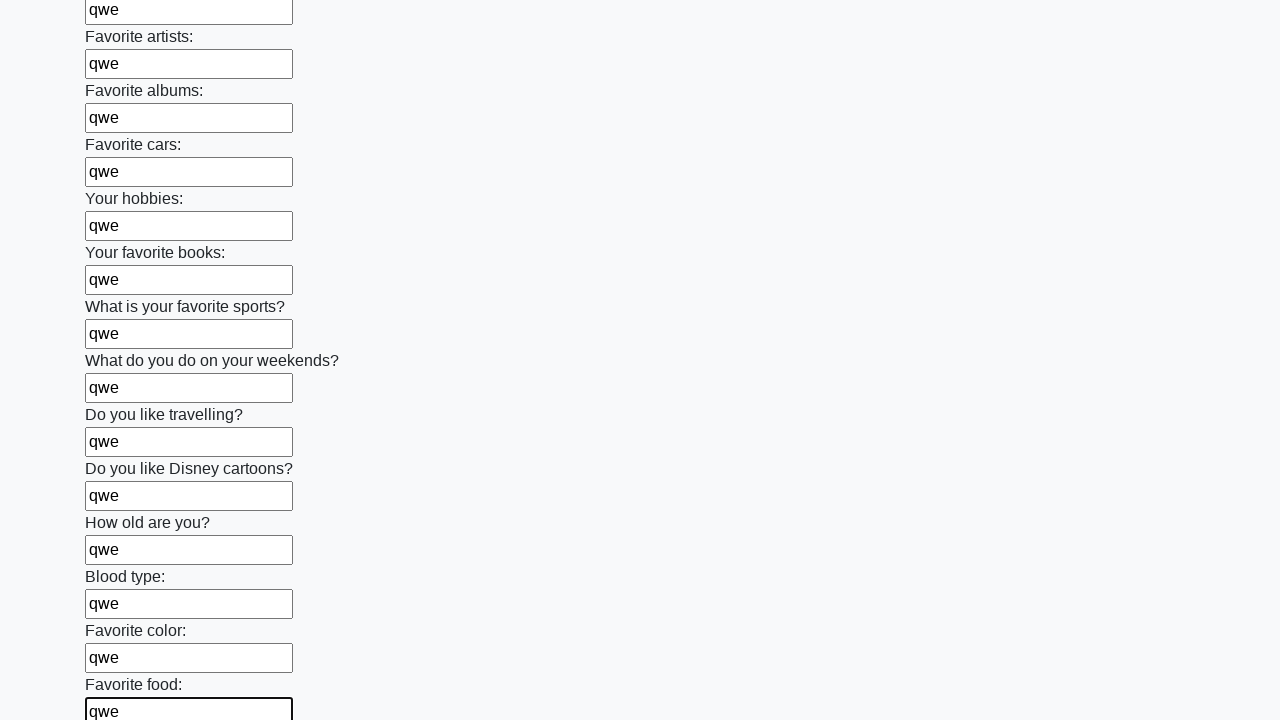

Filled a text input field with 'qwe' on input[type='text'] >> nth=21
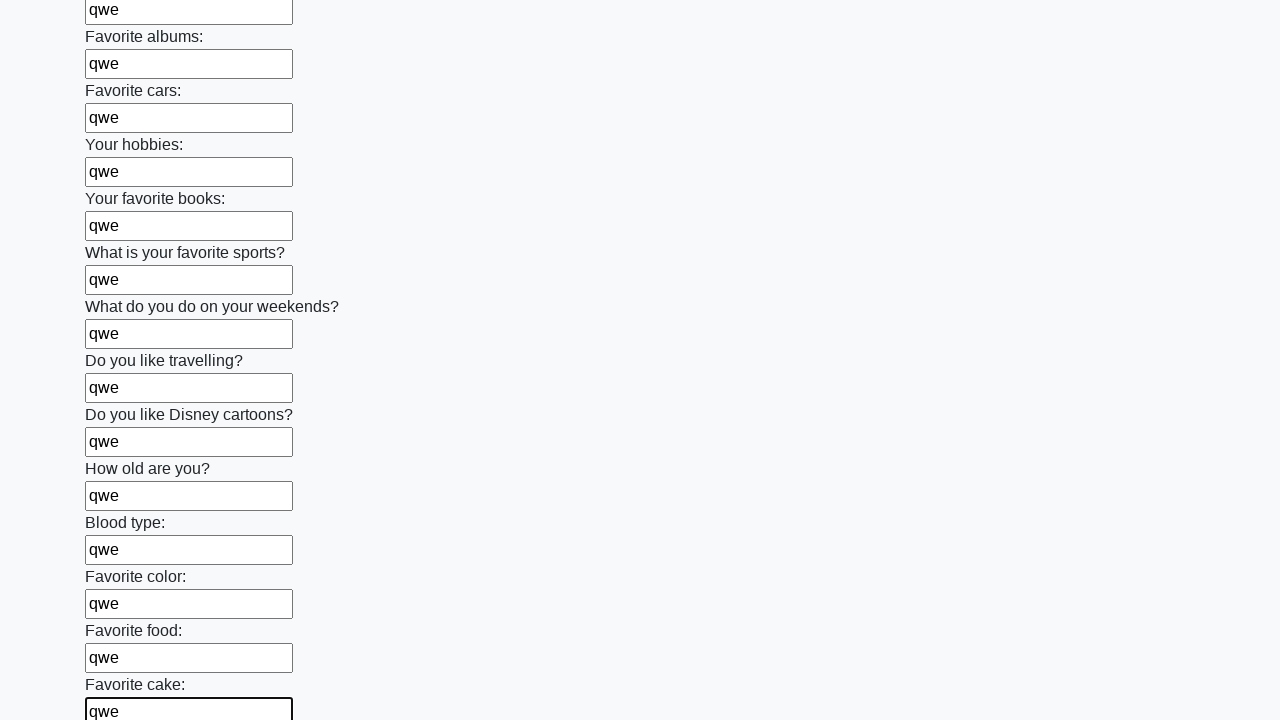

Filled a text input field with 'qwe' on input[type='text'] >> nth=22
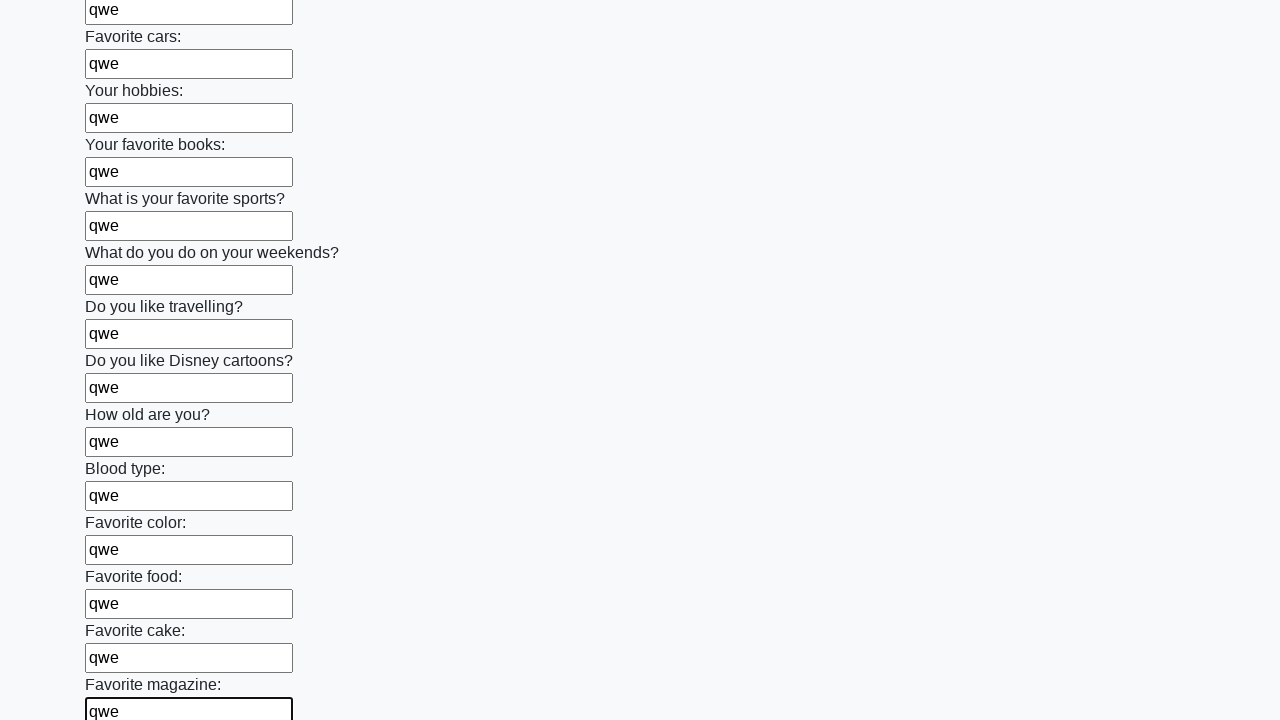

Filled a text input field with 'qwe' on input[type='text'] >> nth=23
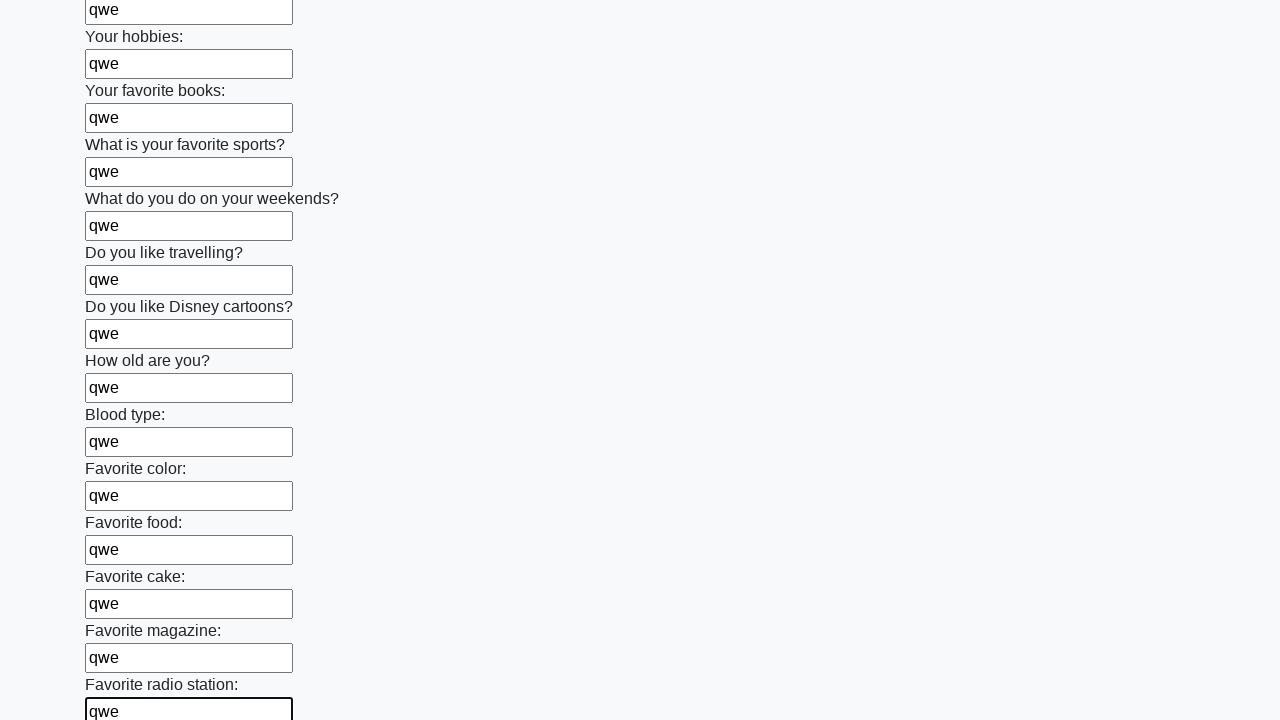

Filled a text input field with 'qwe' on input[type='text'] >> nth=24
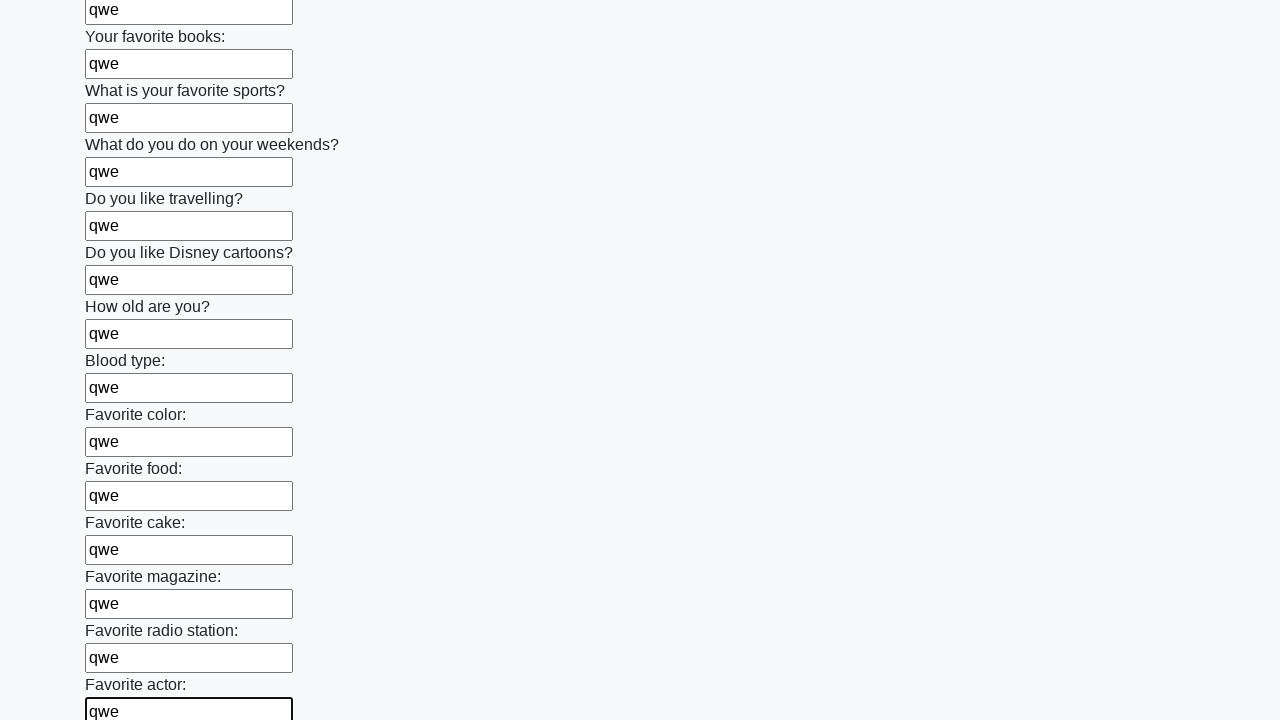

Filled a text input field with 'qwe' on input[type='text'] >> nth=25
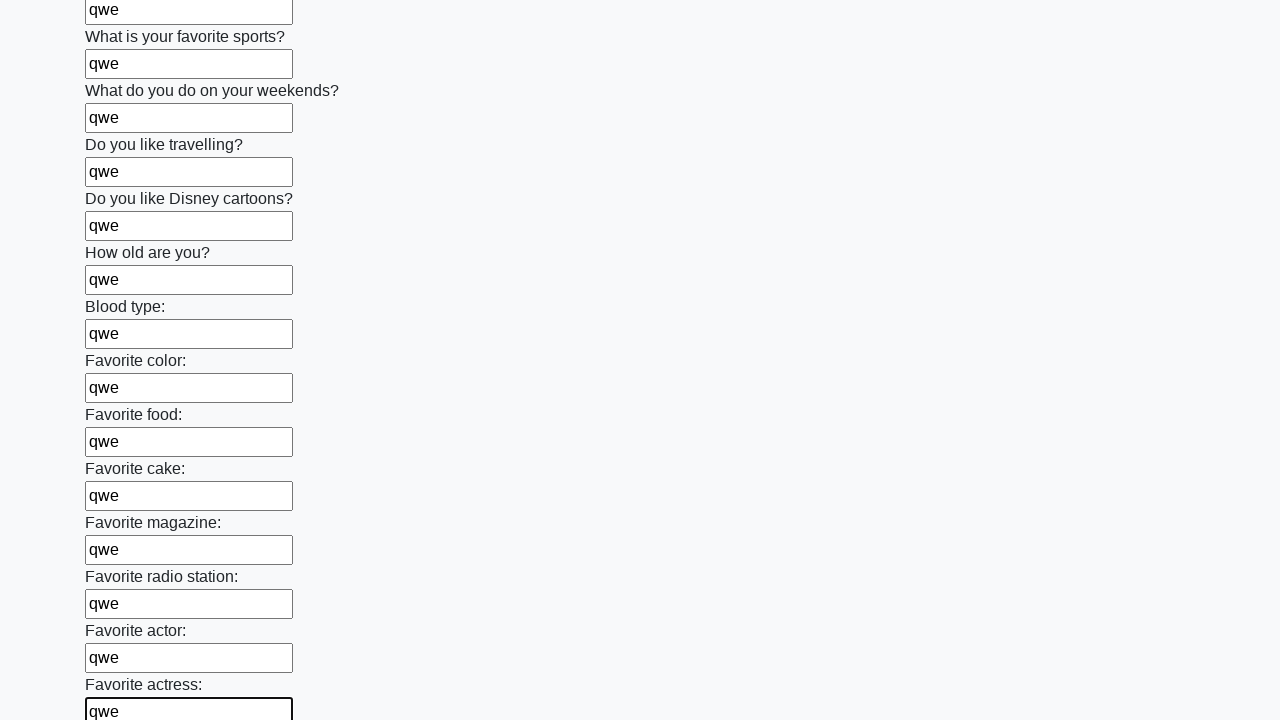

Filled a text input field with 'qwe' on input[type='text'] >> nth=26
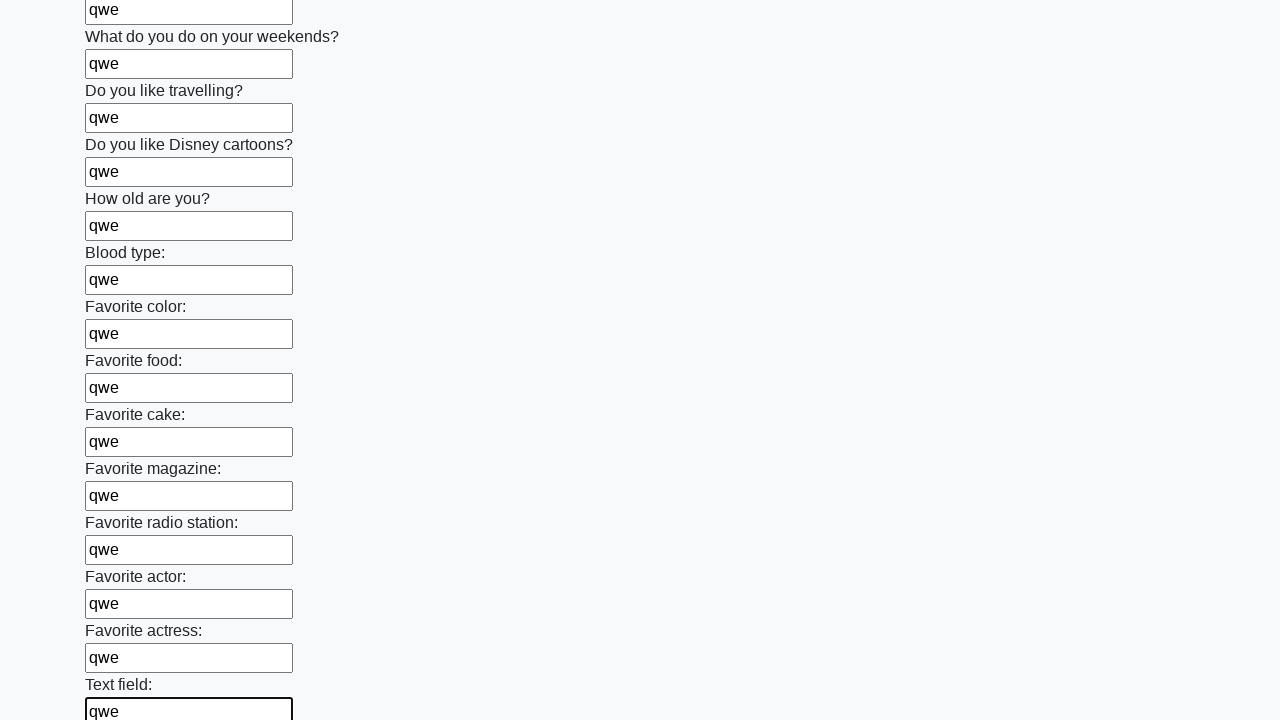

Filled a text input field with 'qwe' on input[type='text'] >> nth=27
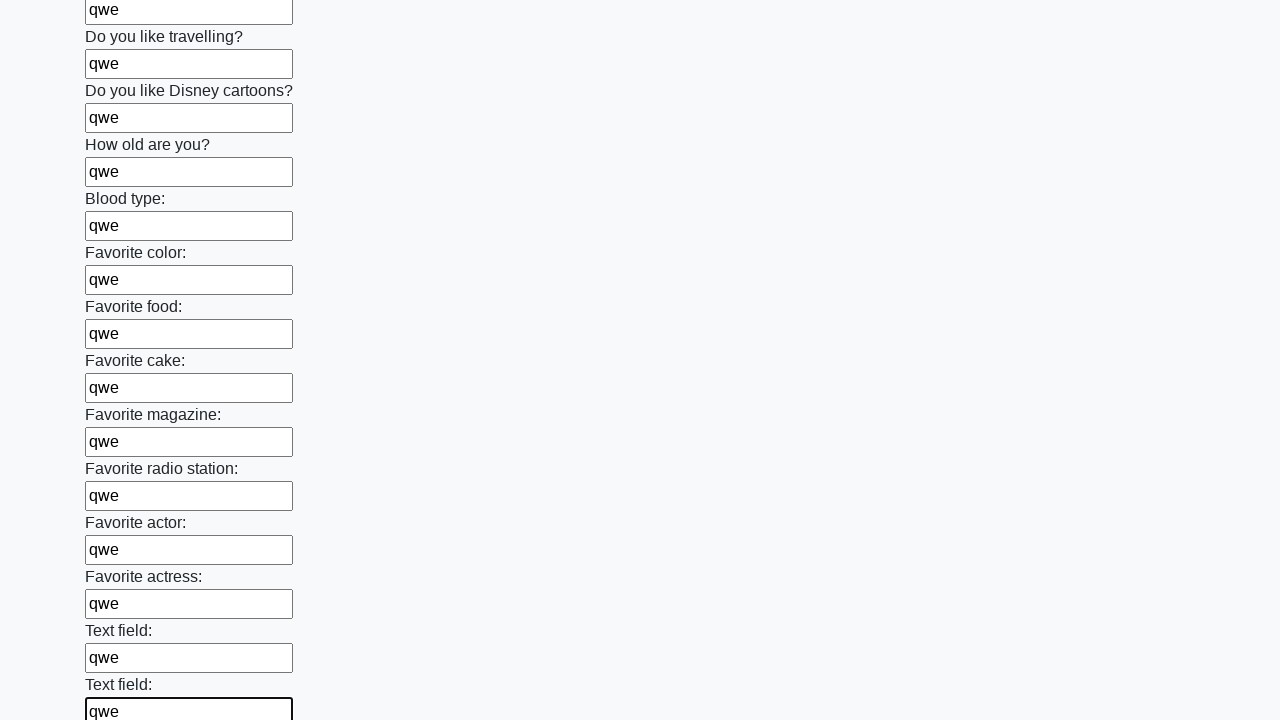

Filled a text input field with 'qwe' on input[type='text'] >> nth=28
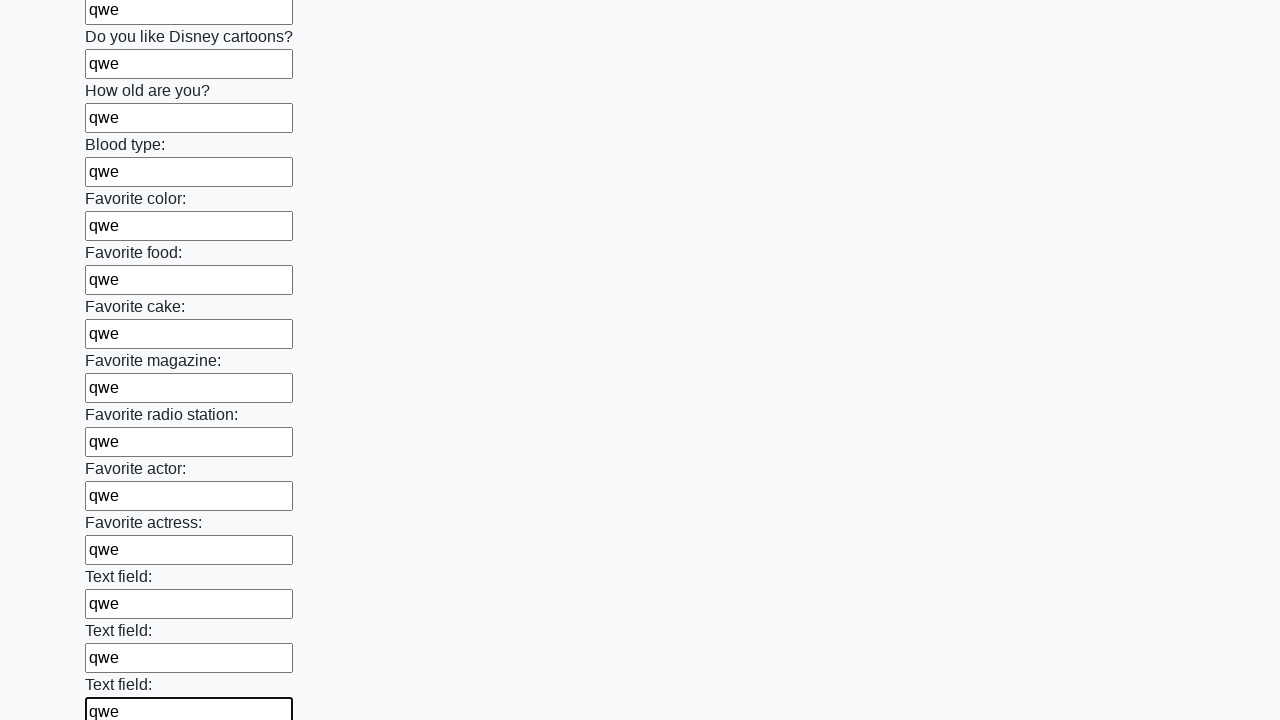

Filled a text input field with 'qwe' on input[type='text'] >> nth=29
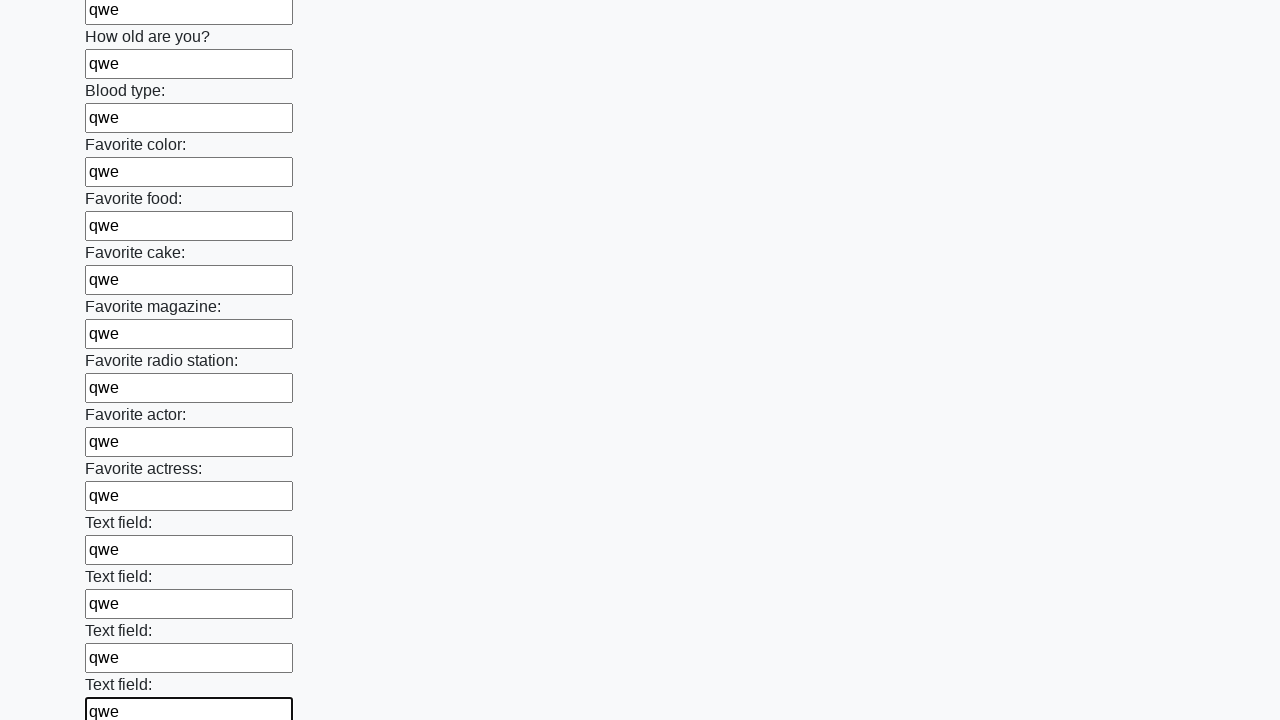

Filled a text input field with 'qwe' on input[type='text'] >> nth=30
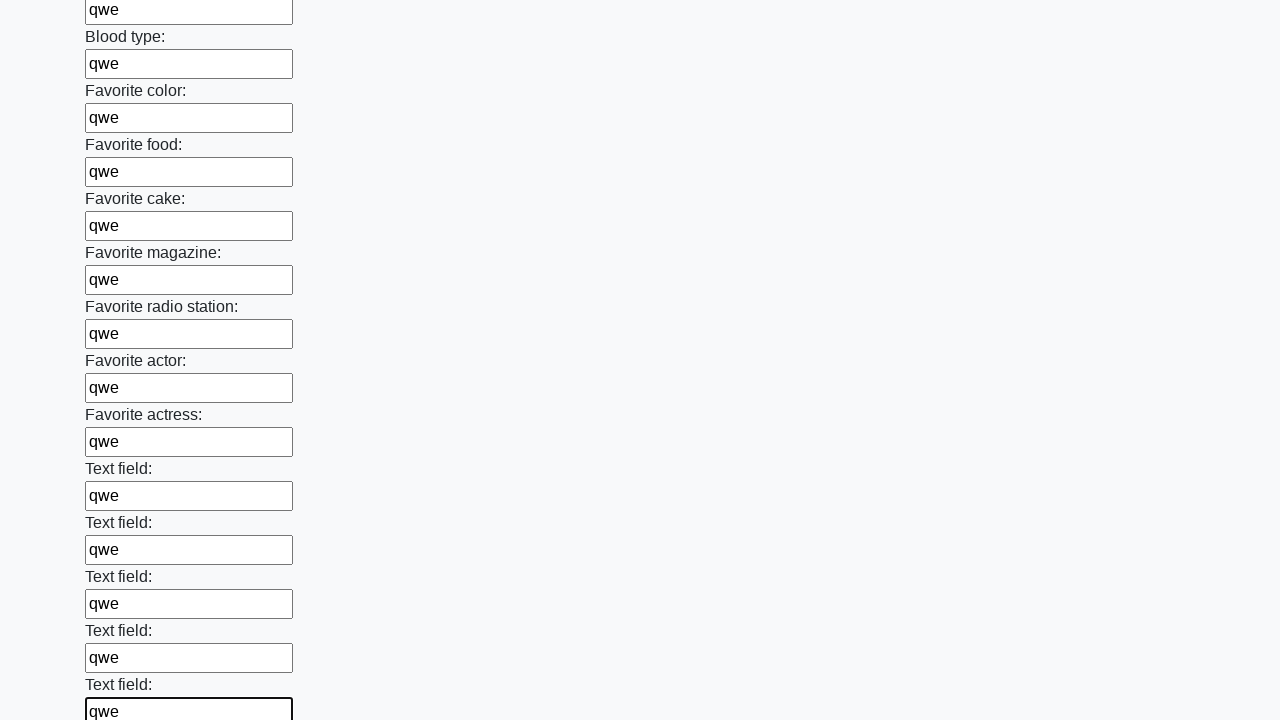

Filled a text input field with 'qwe' on input[type='text'] >> nth=31
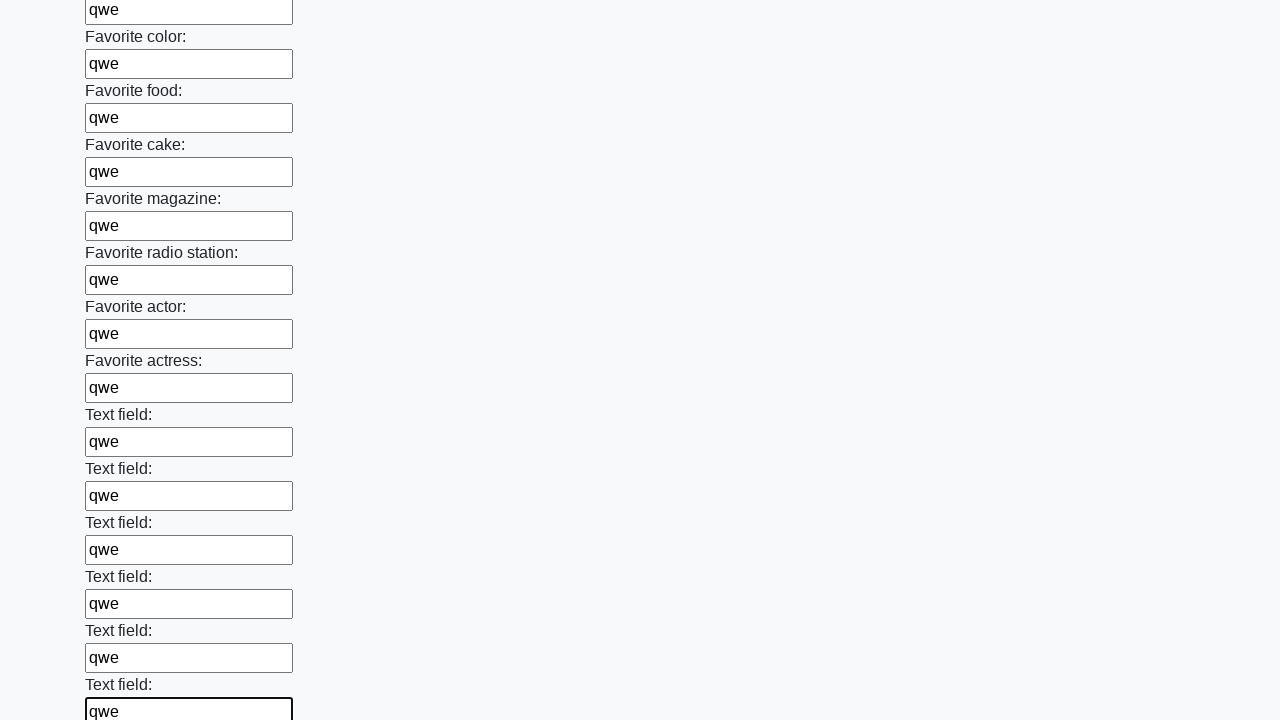

Filled a text input field with 'qwe' on input[type='text'] >> nth=32
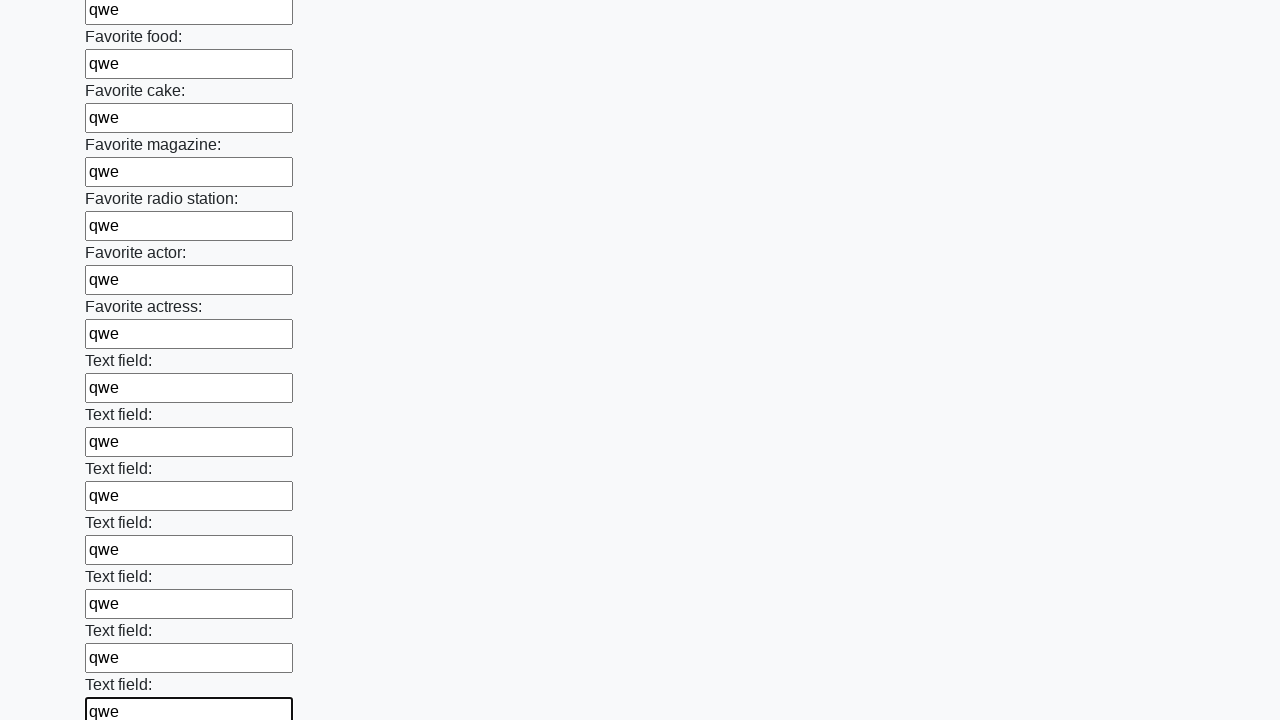

Filled a text input field with 'qwe' on input[type='text'] >> nth=33
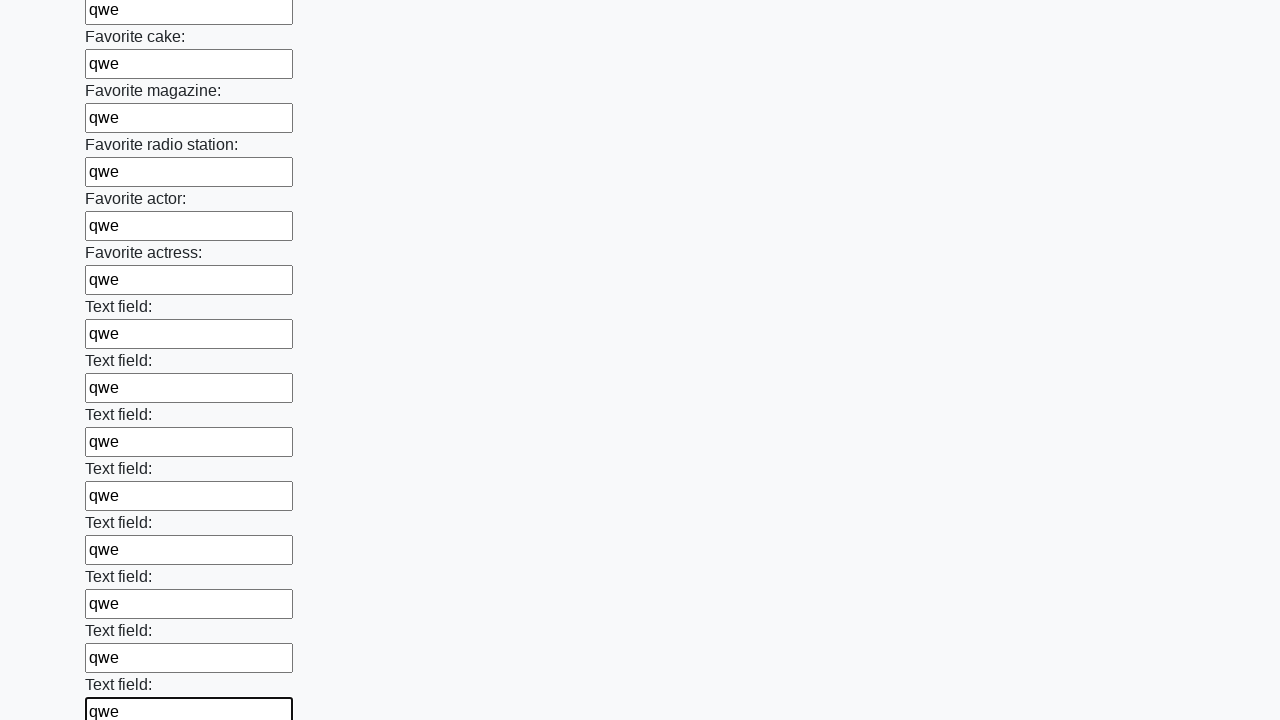

Filled a text input field with 'qwe' on input[type='text'] >> nth=34
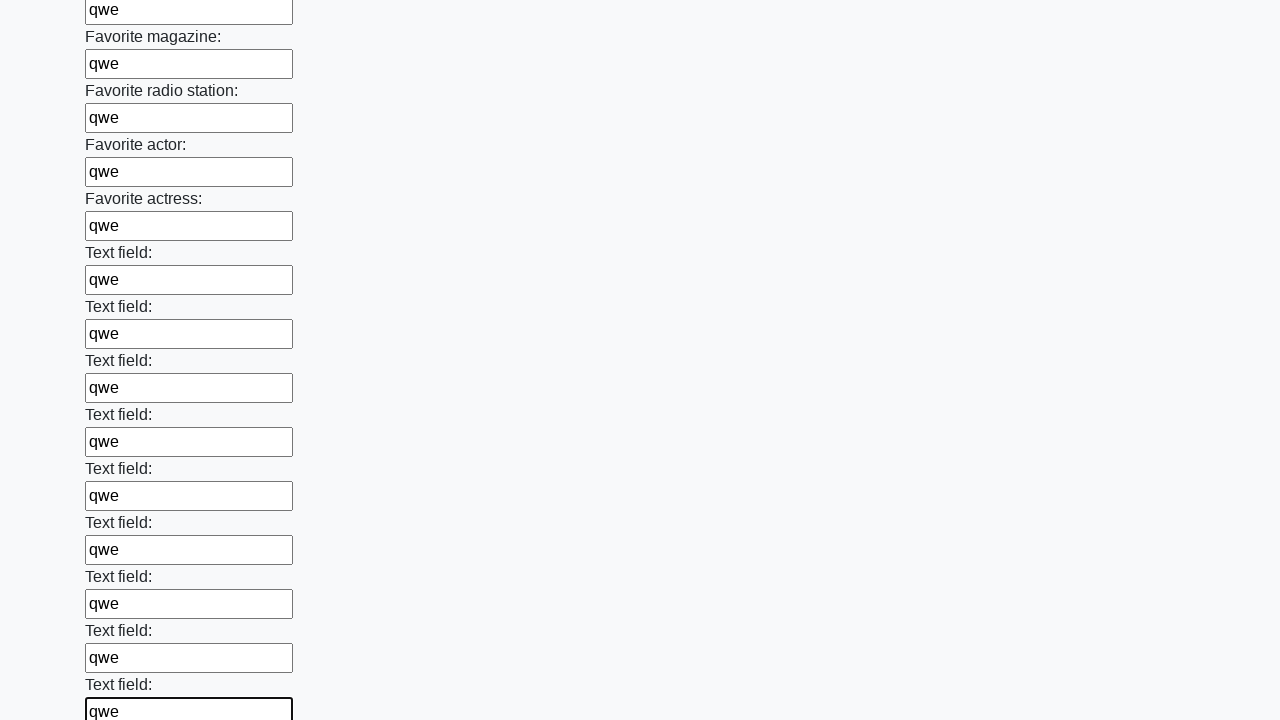

Filled a text input field with 'qwe' on input[type='text'] >> nth=35
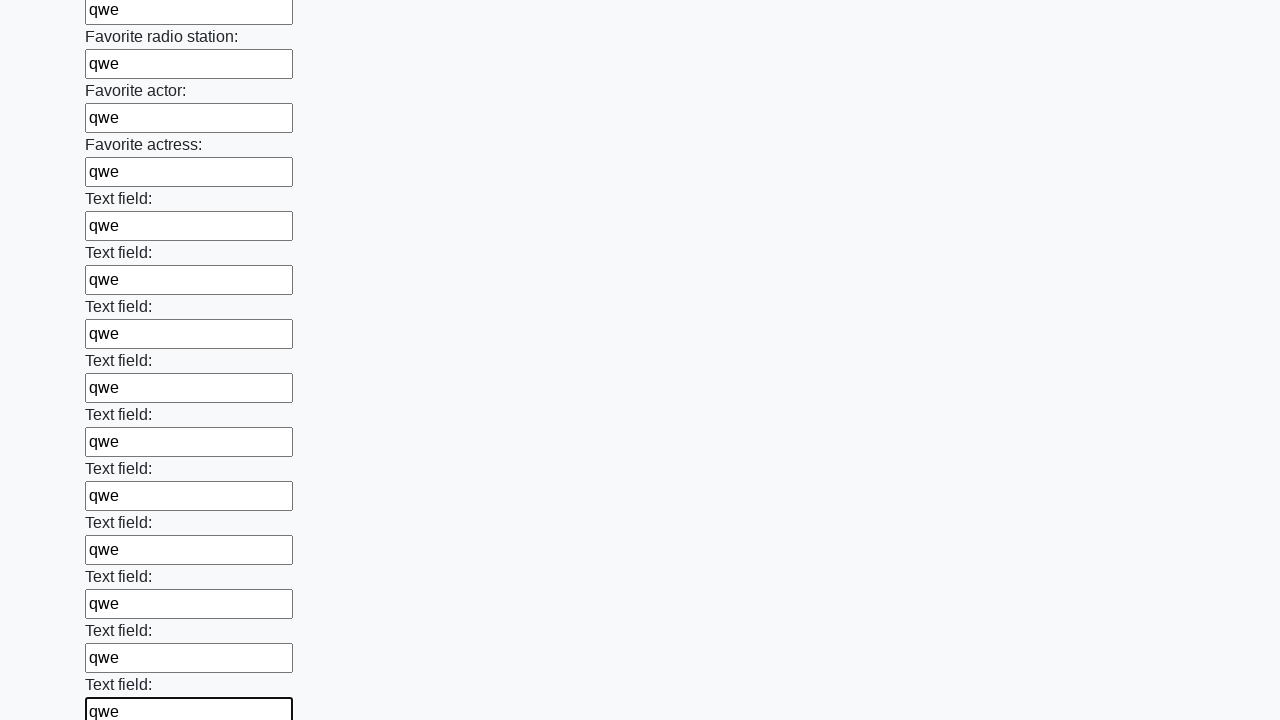

Filled a text input field with 'qwe' on input[type='text'] >> nth=36
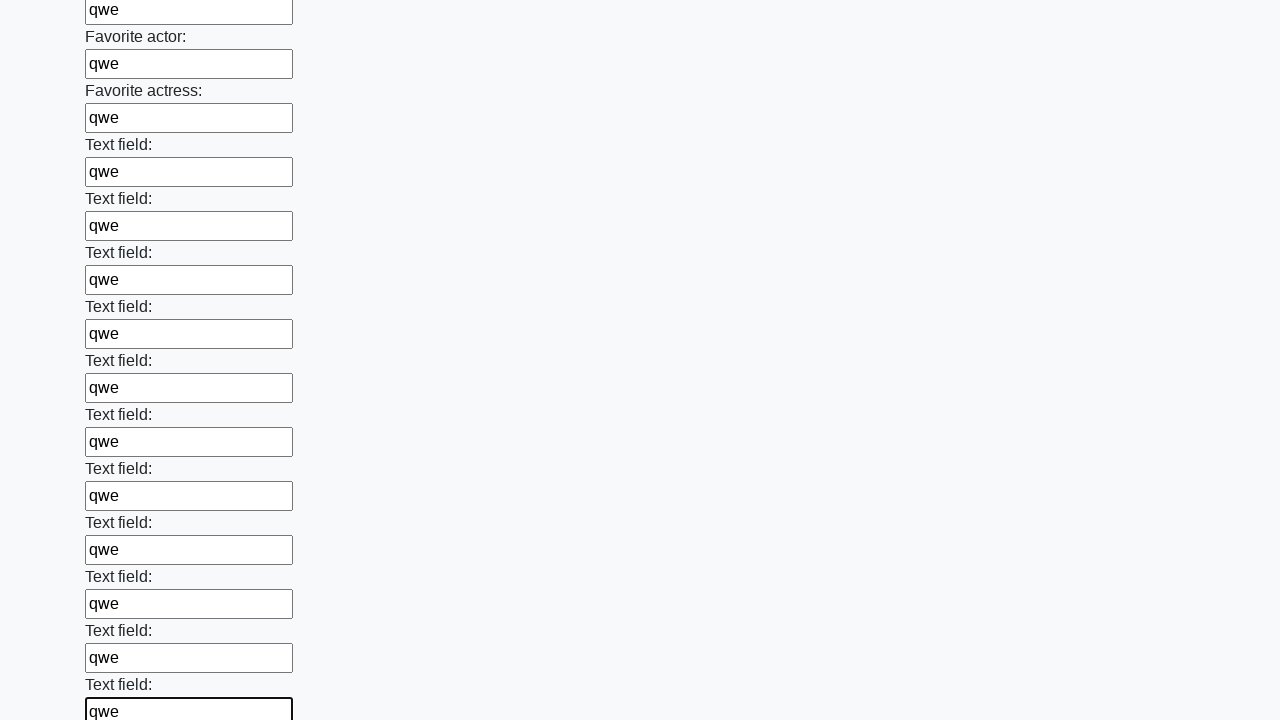

Filled a text input field with 'qwe' on input[type='text'] >> nth=37
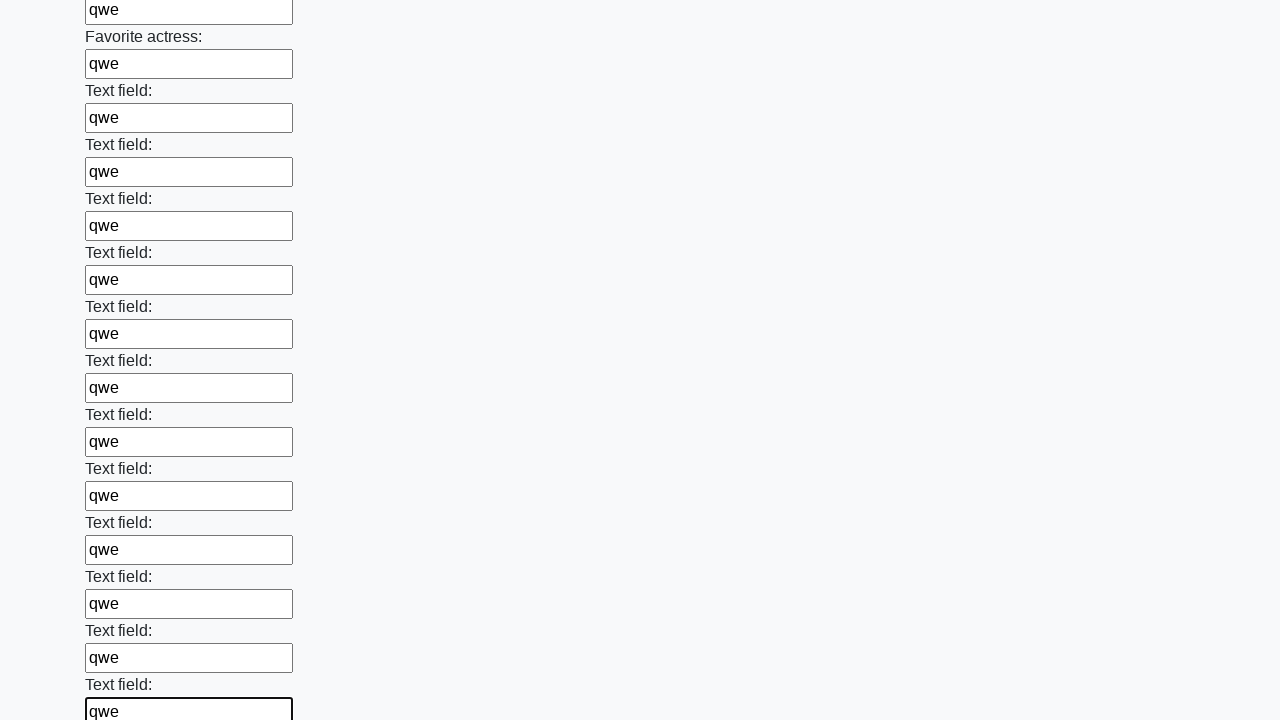

Filled a text input field with 'qwe' on input[type='text'] >> nth=38
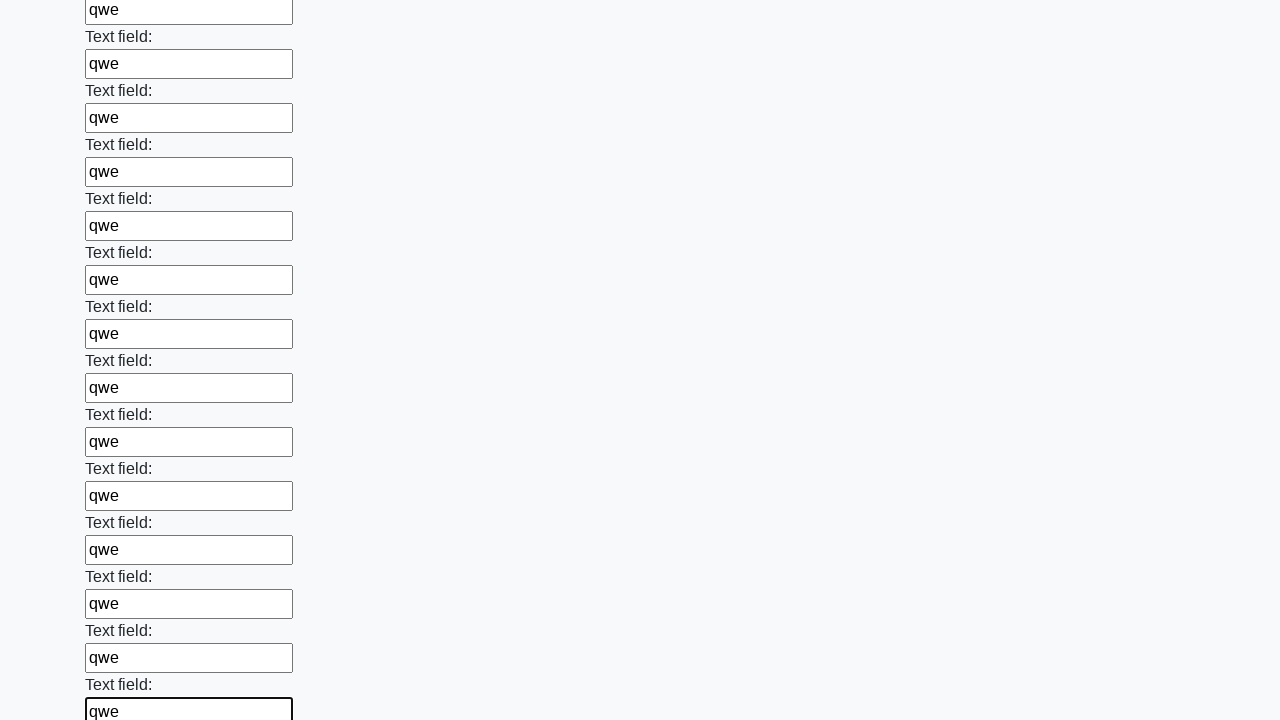

Filled a text input field with 'qwe' on input[type='text'] >> nth=39
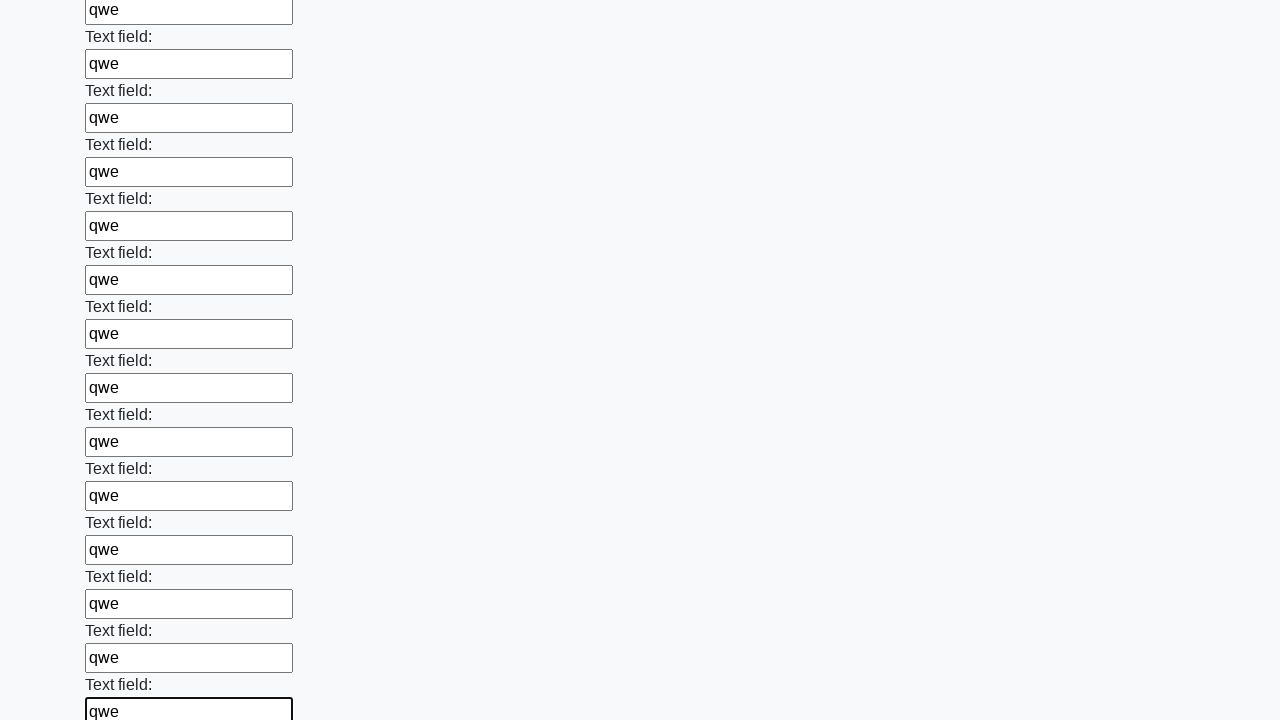

Filled a text input field with 'qwe' on input[type='text'] >> nth=40
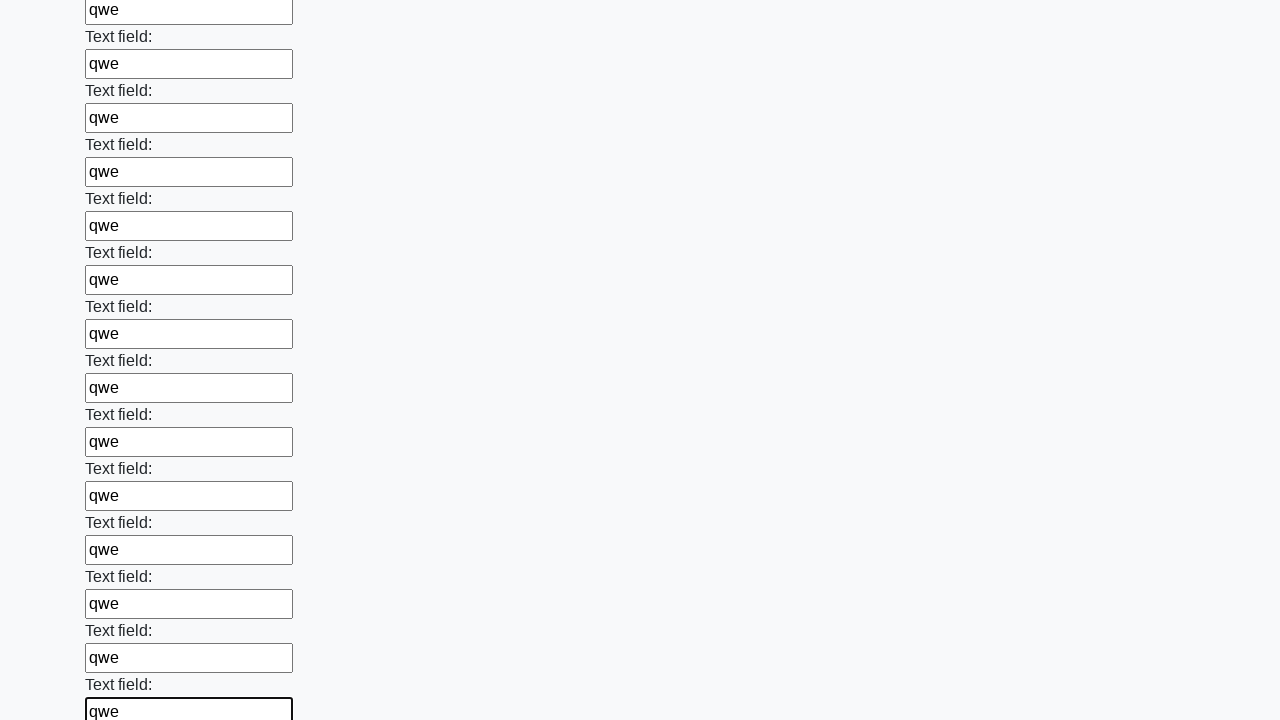

Filled a text input field with 'qwe' on input[type='text'] >> nth=41
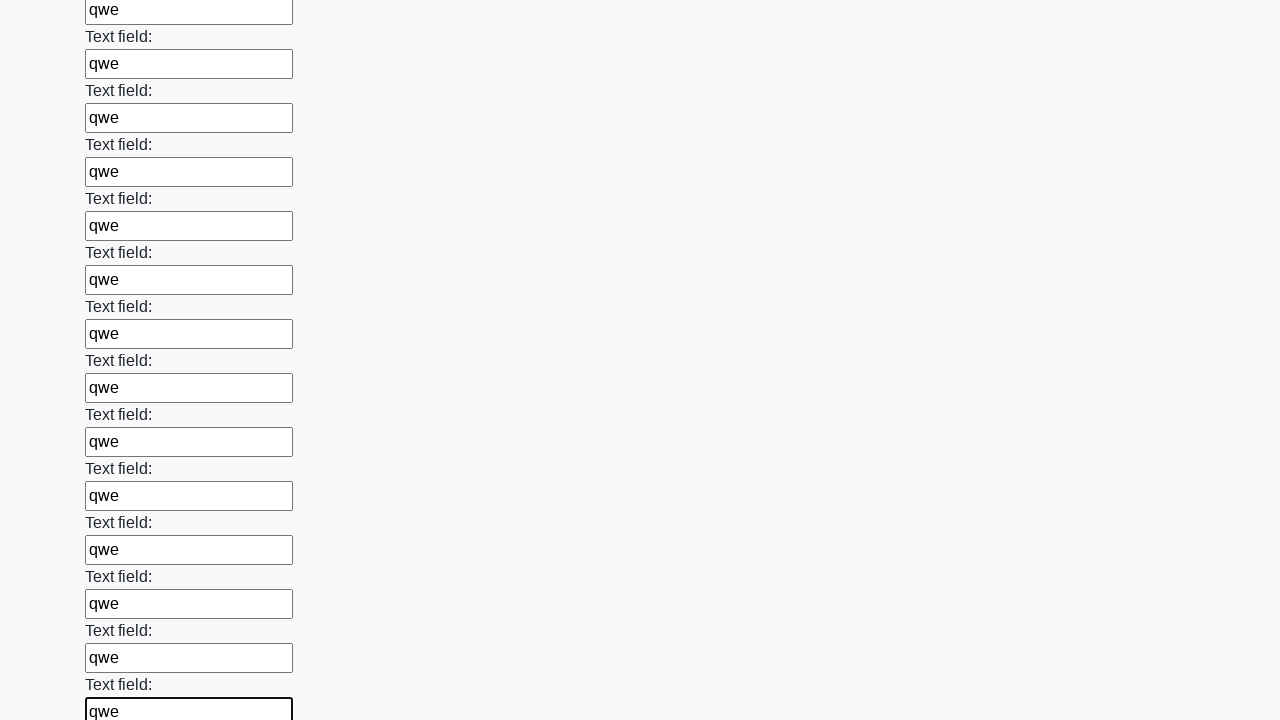

Filled a text input field with 'qwe' on input[type='text'] >> nth=42
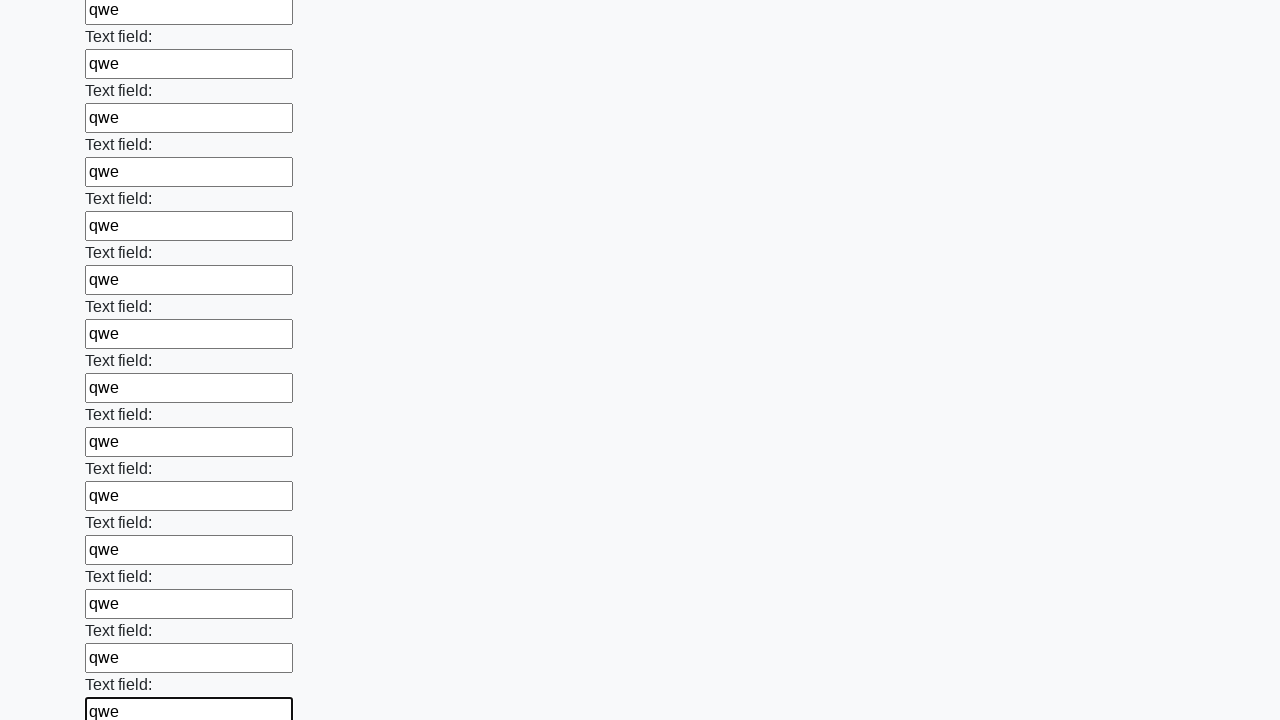

Filled a text input field with 'qwe' on input[type='text'] >> nth=43
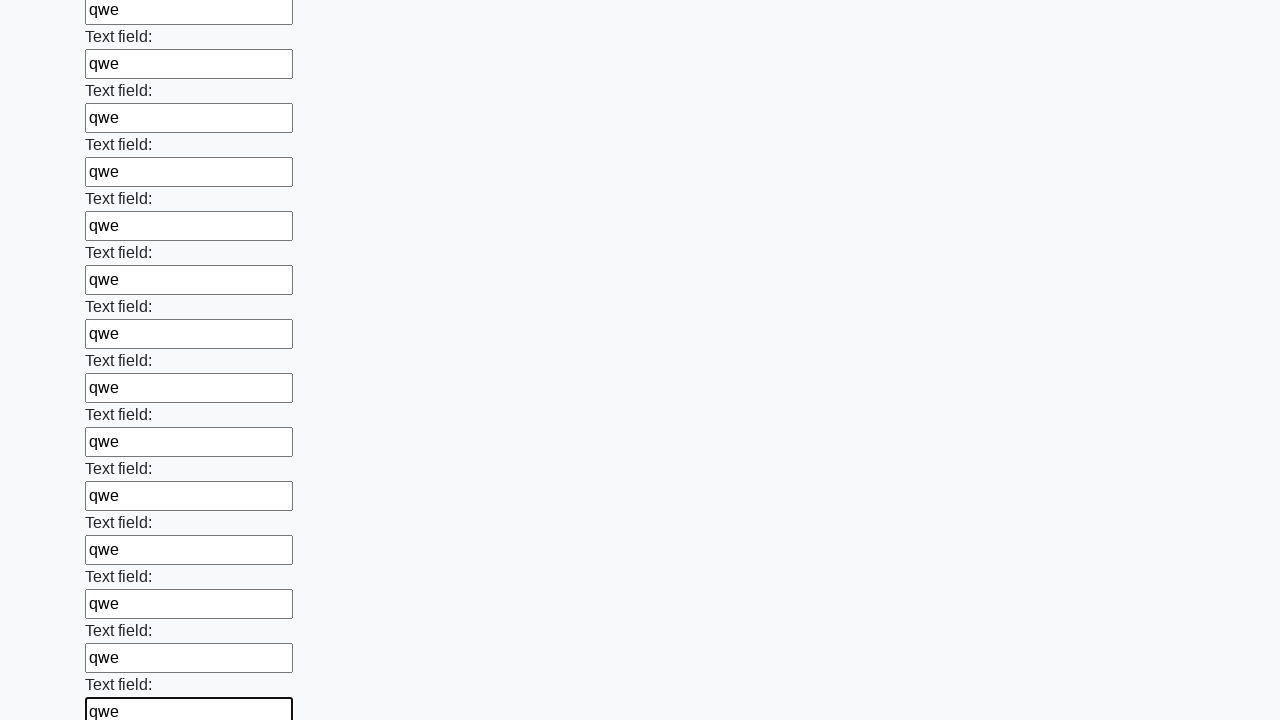

Filled a text input field with 'qwe' on input[type='text'] >> nth=44
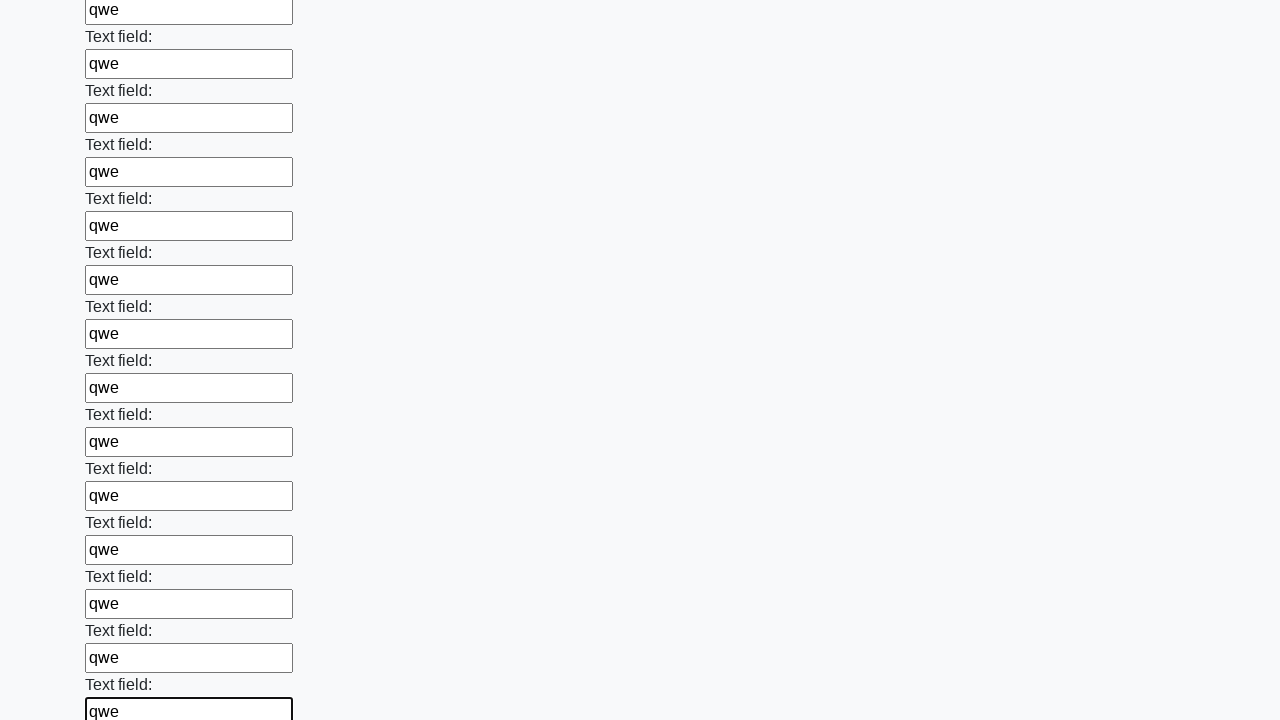

Filled a text input field with 'qwe' on input[type='text'] >> nth=45
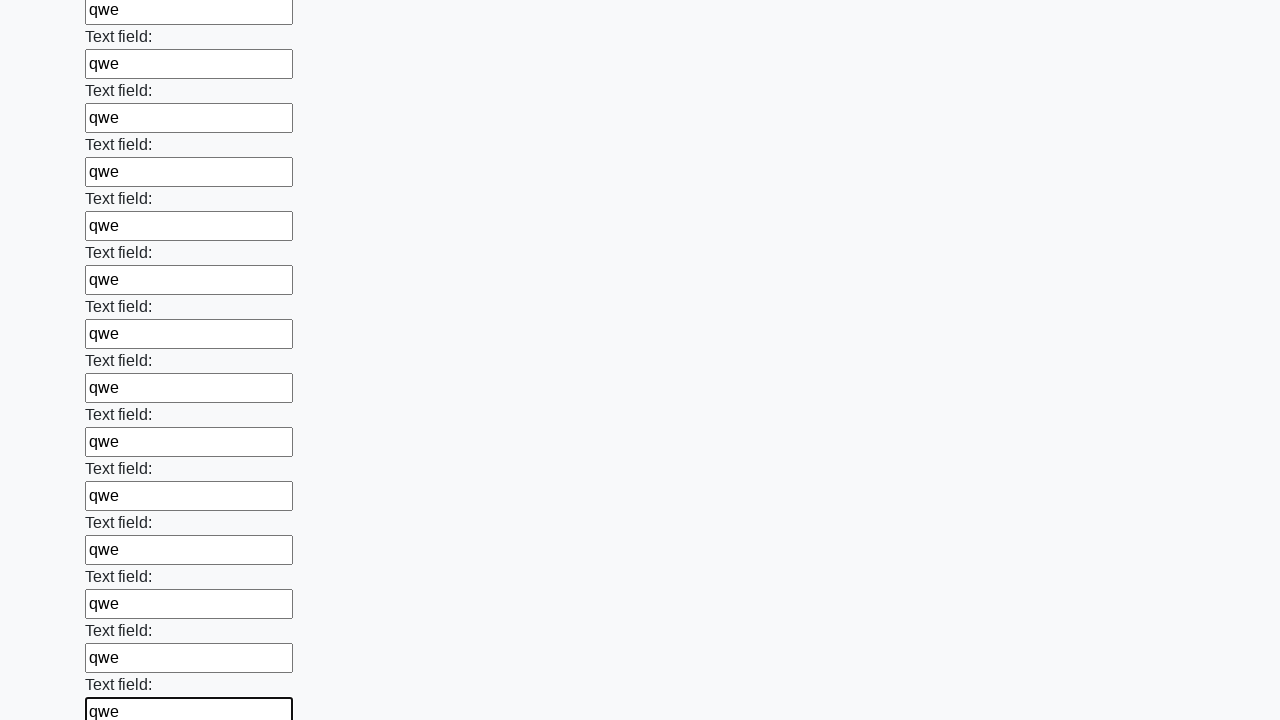

Filled a text input field with 'qwe' on input[type='text'] >> nth=46
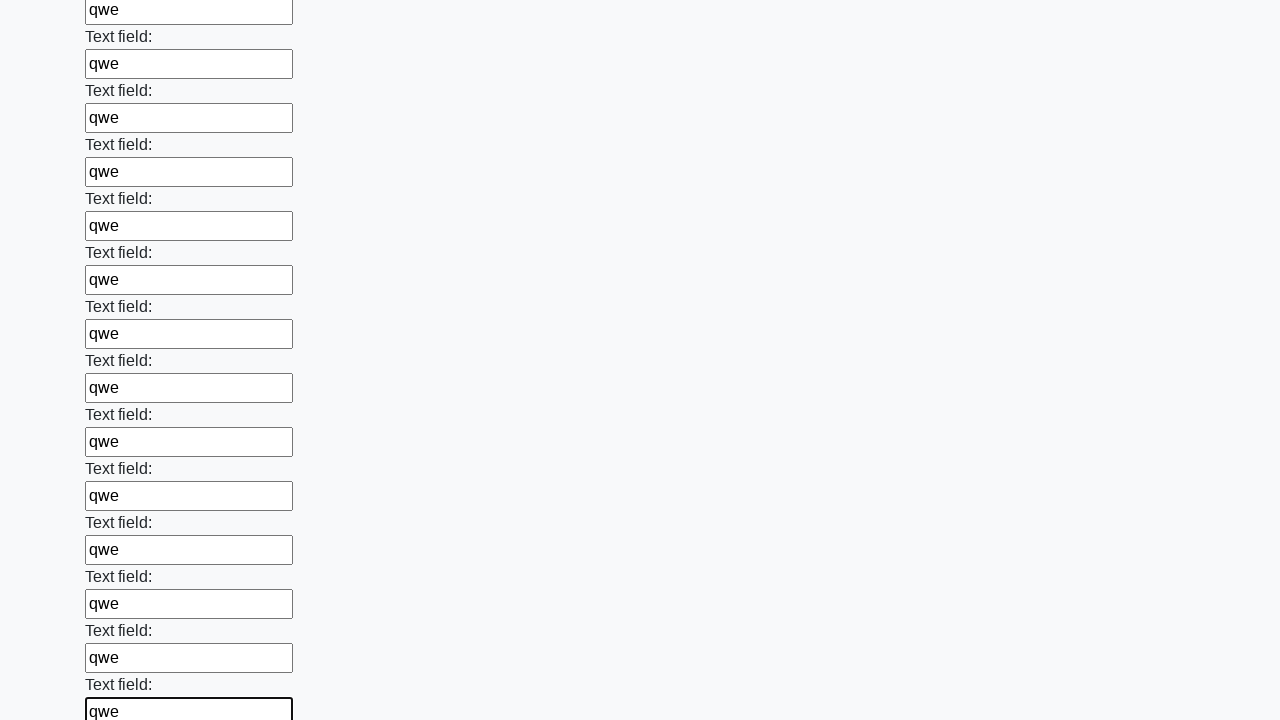

Filled a text input field with 'qwe' on input[type='text'] >> nth=47
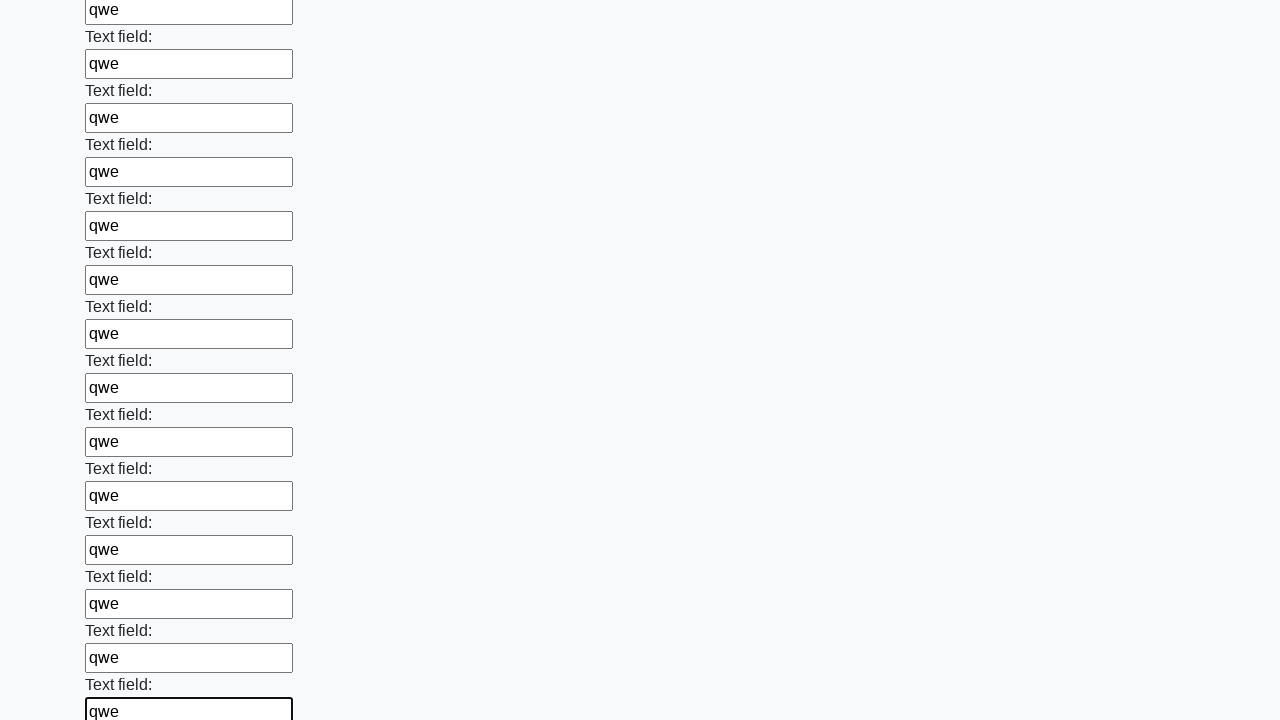

Filled a text input field with 'qwe' on input[type='text'] >> nth=48
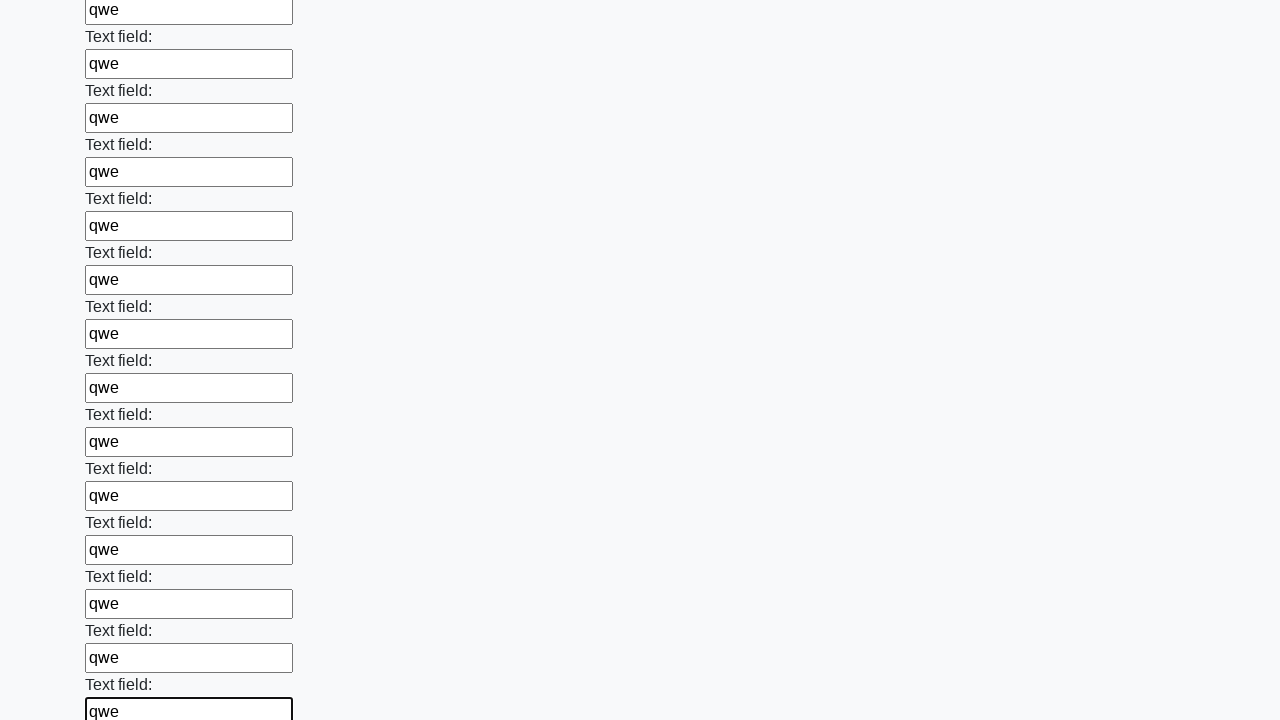

Filled a text input field with 'qwe' on input[type='text'] >> nth=49
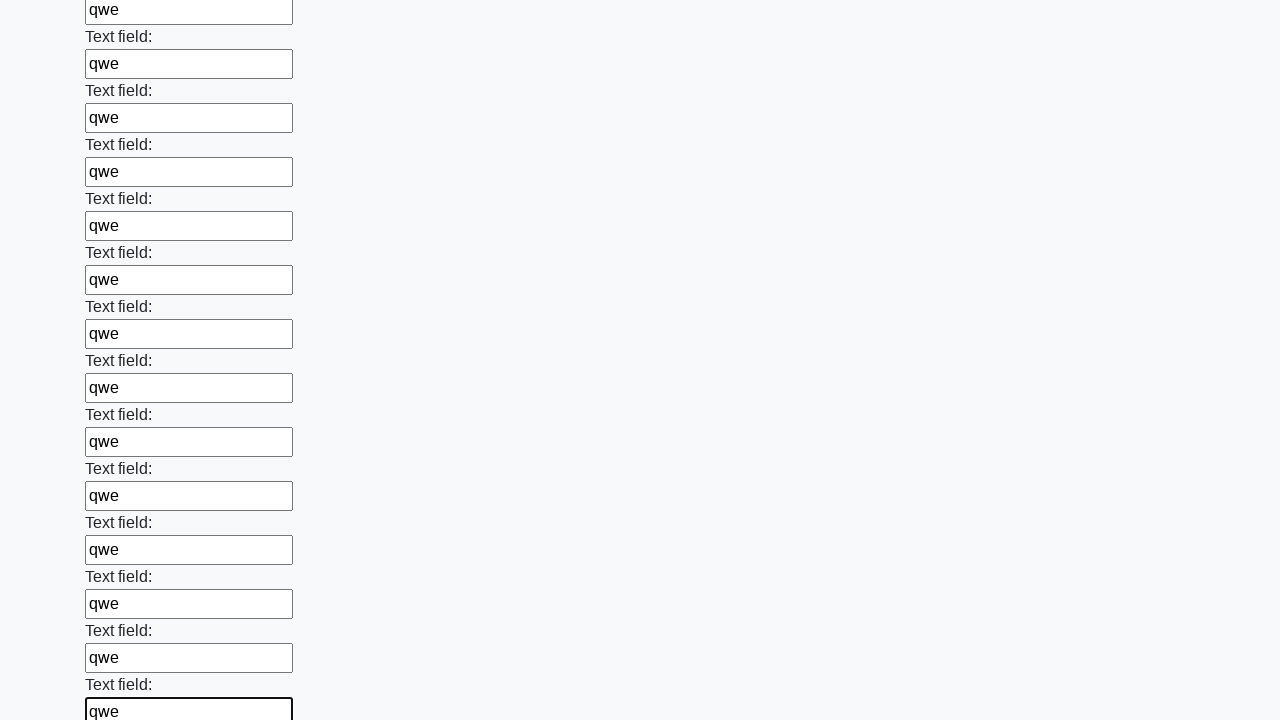

Filled a text input field with 'qwe' on input[type='text'] >> nth=50
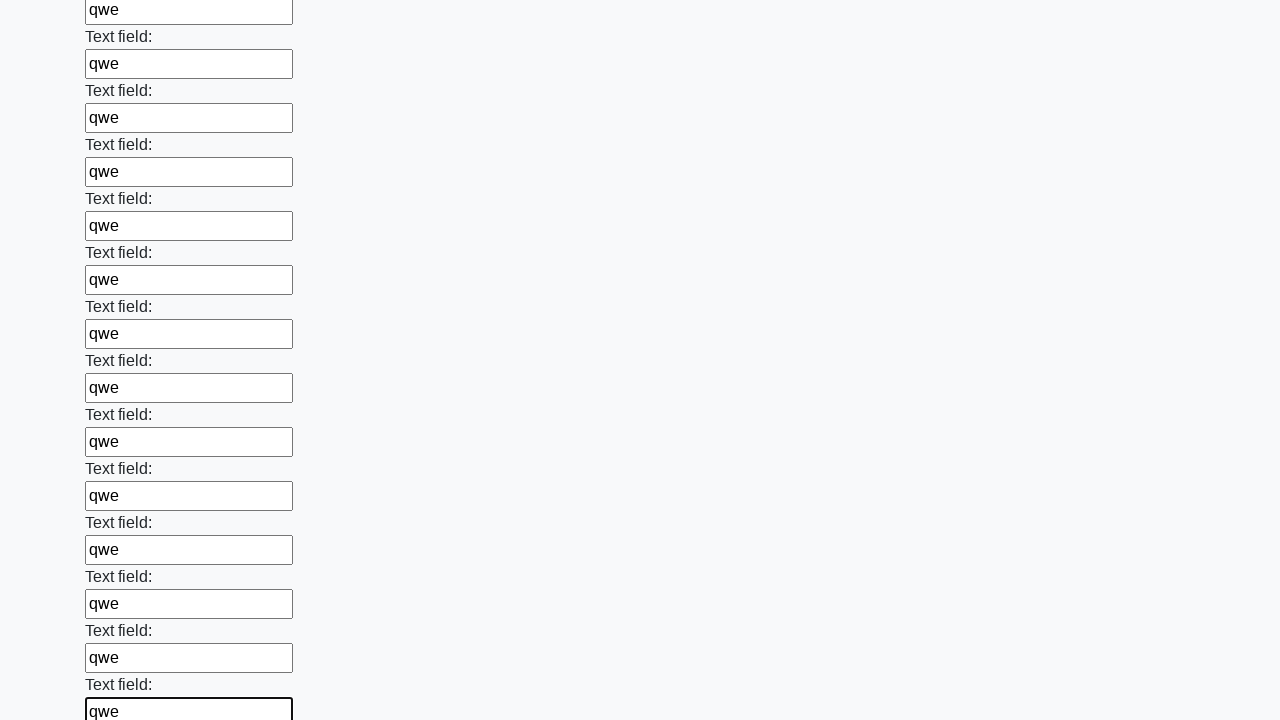

Filled a text input field with 'qwe' on input[type='text'] >> nth=51
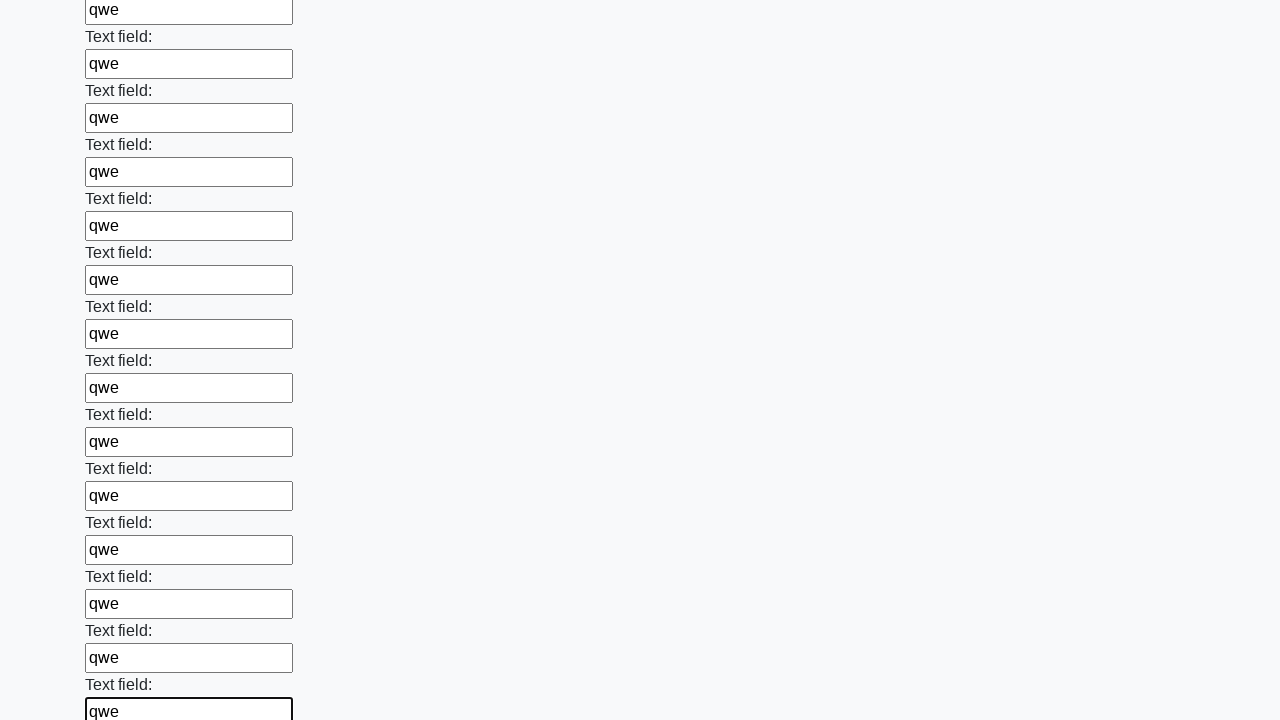

Filled a text input field with 'qwe' on input[type='text'] >> nth=52
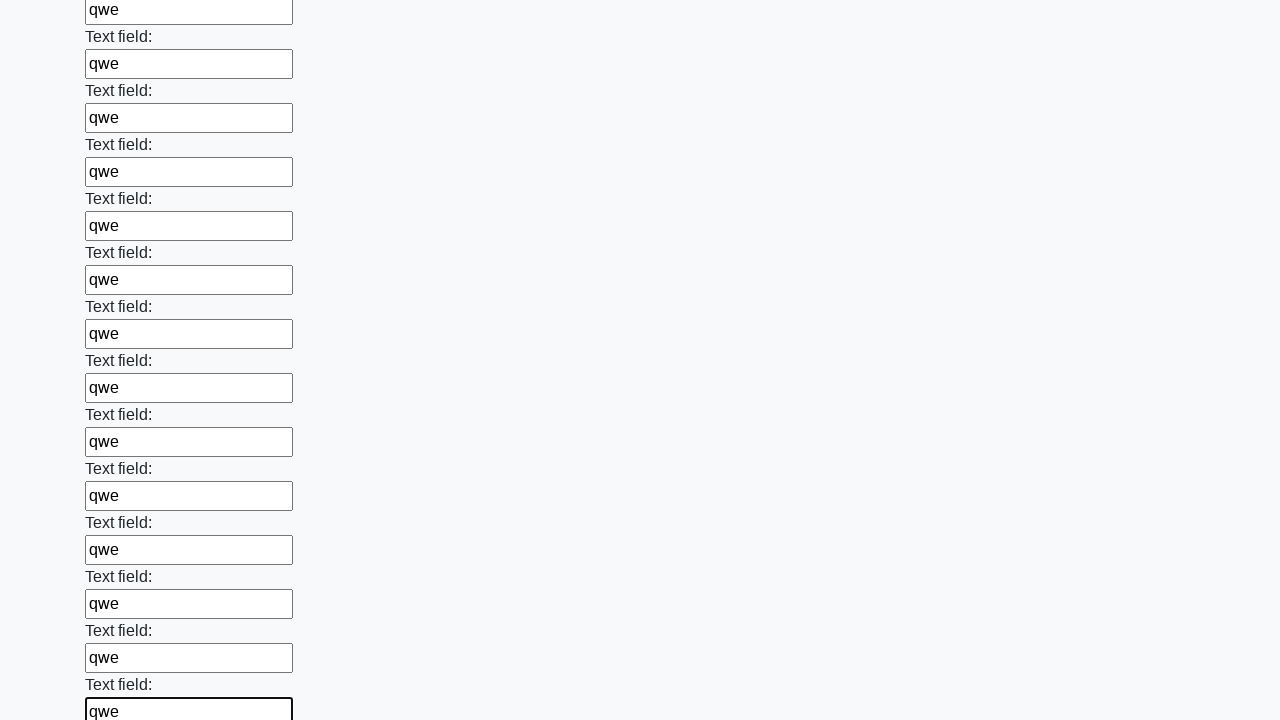

Filled a text input field with 'qwe' on input[type='text'] >> nth=53
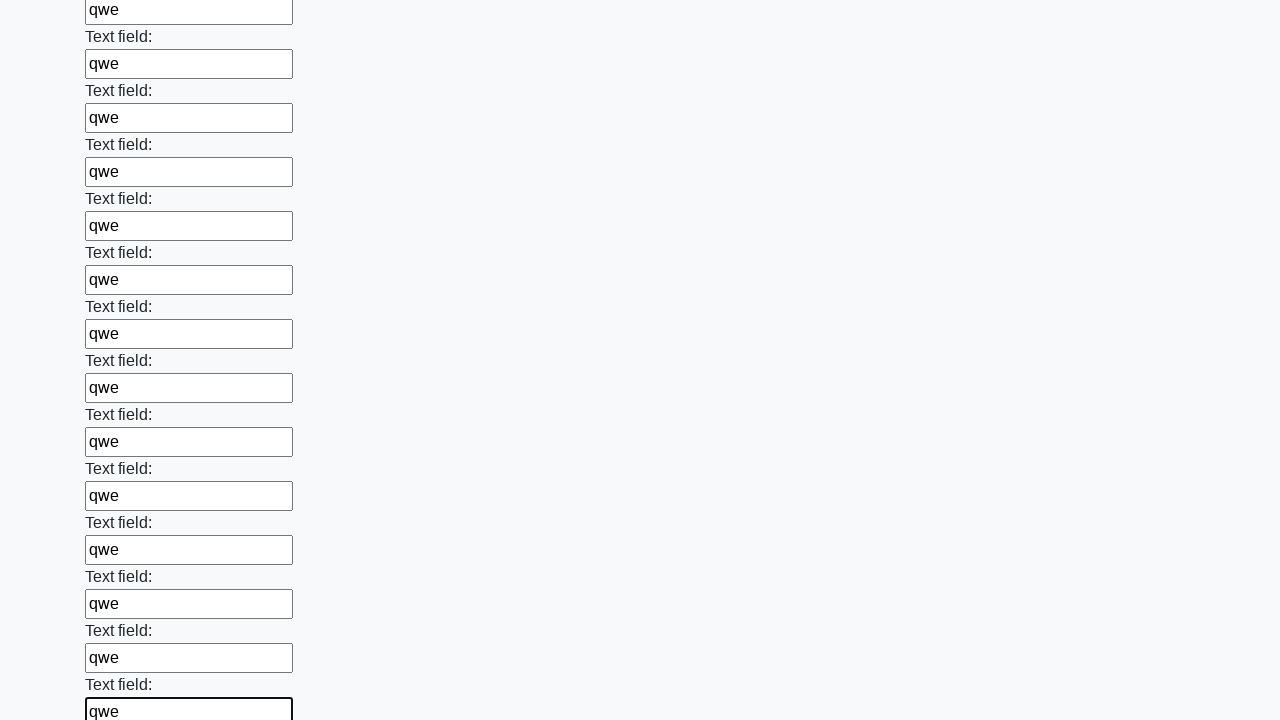

Filled a text input field with 'qwe' on input[type='text'] >> nth=54
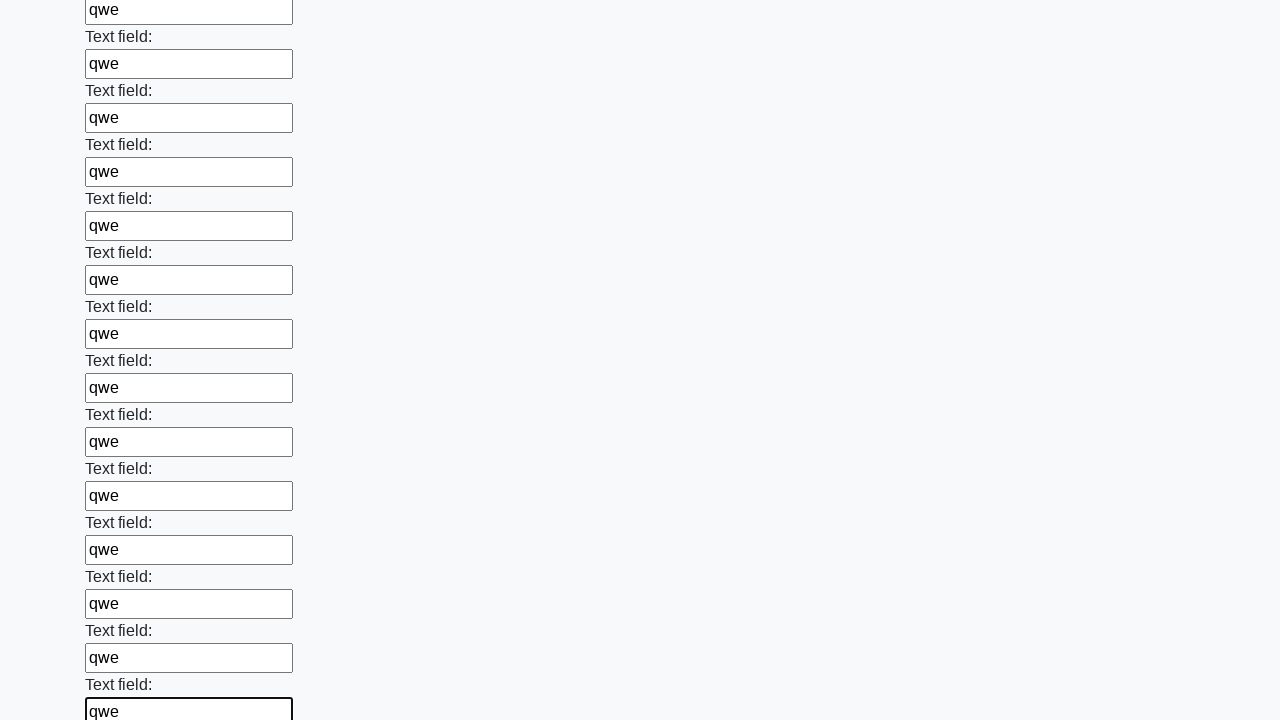

Filled a text input field with 'qwe' on input[type='text'] >> nth=55
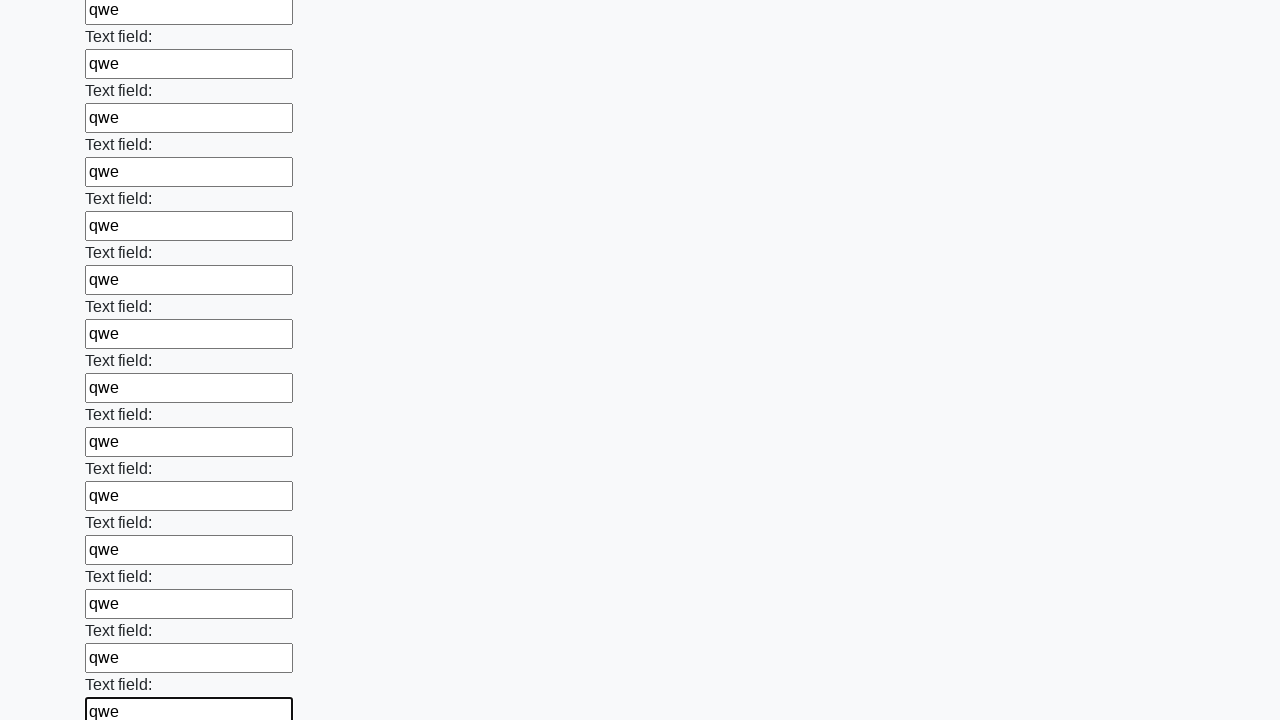

Filled a text input field with 'qwe' on input[type='text'] >> nth=56
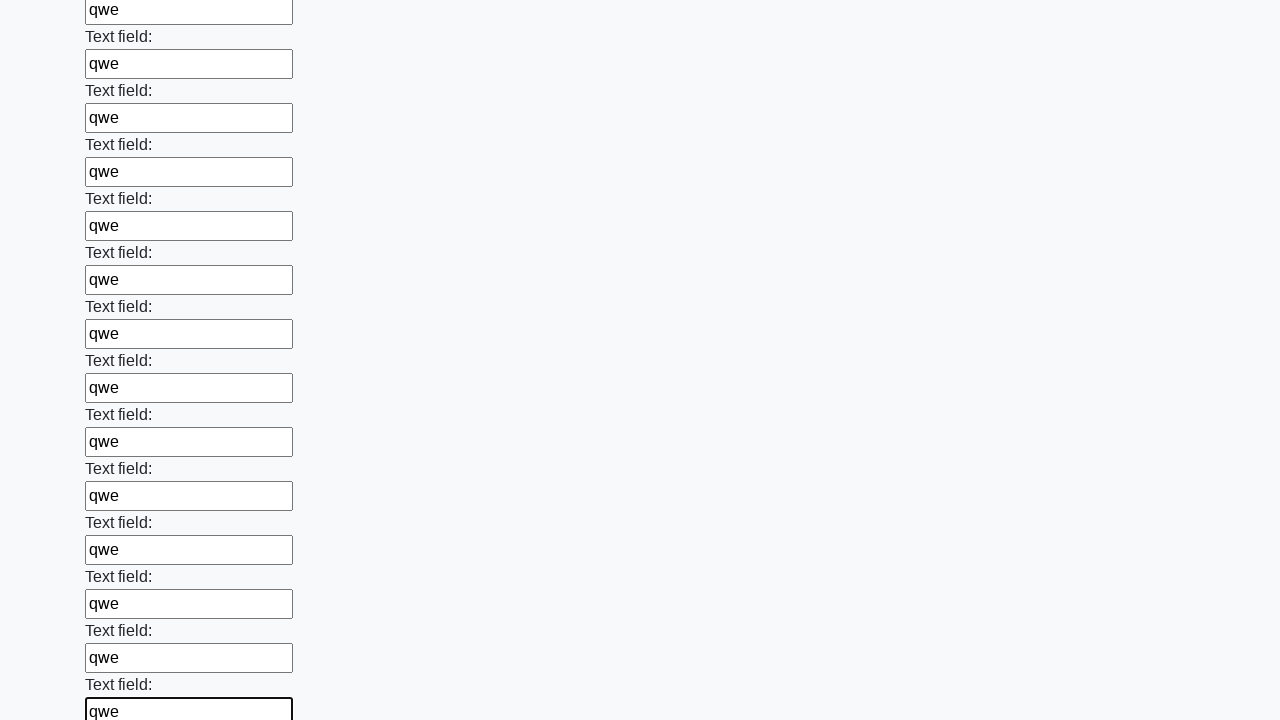

Filled a text input field with 'qwe' on input[type='text'] >> nth=57
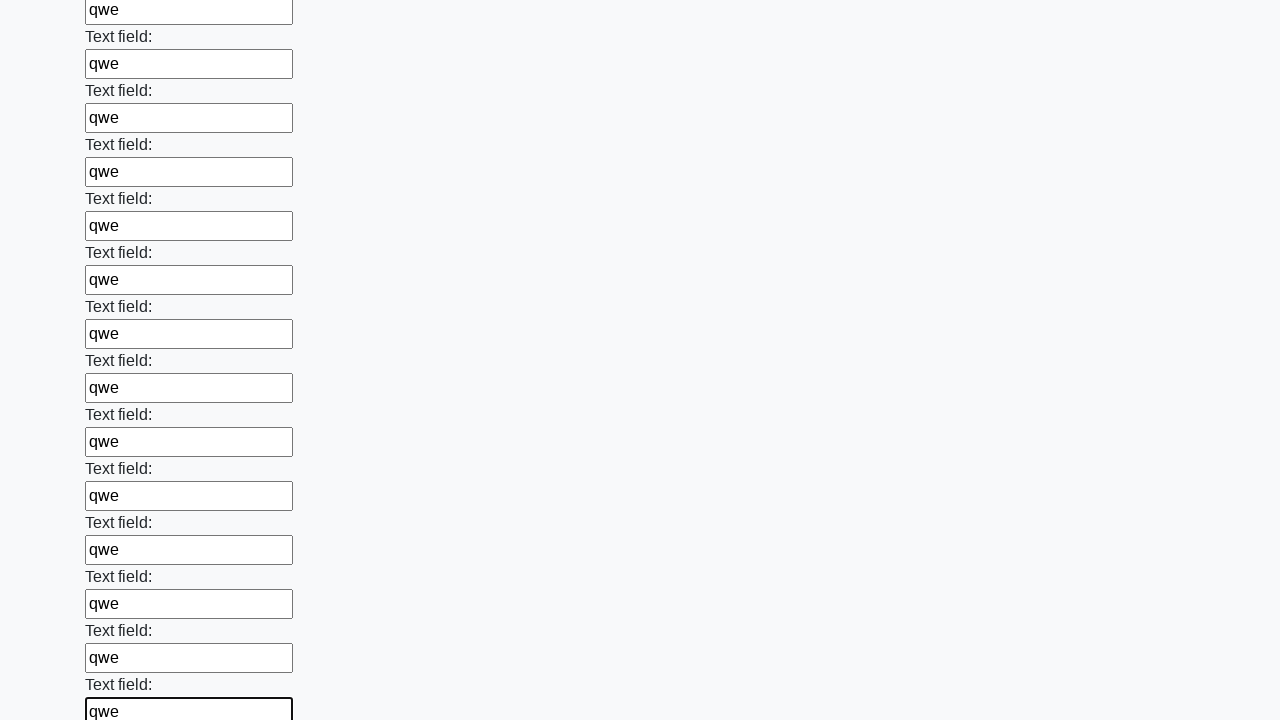

Filled a text input field with 'qwe' on input[type='text'] >> nth=58
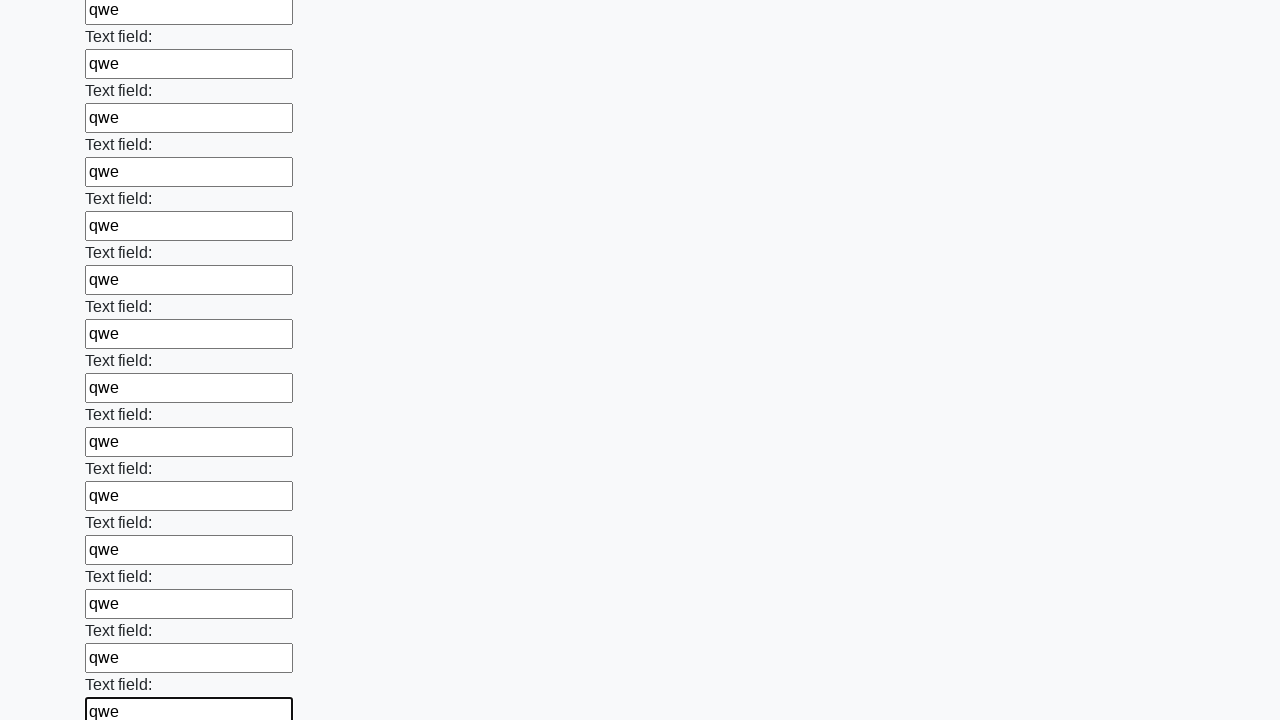

Filled a text input field with 'qwe' on input[type='text'] >> nth=59
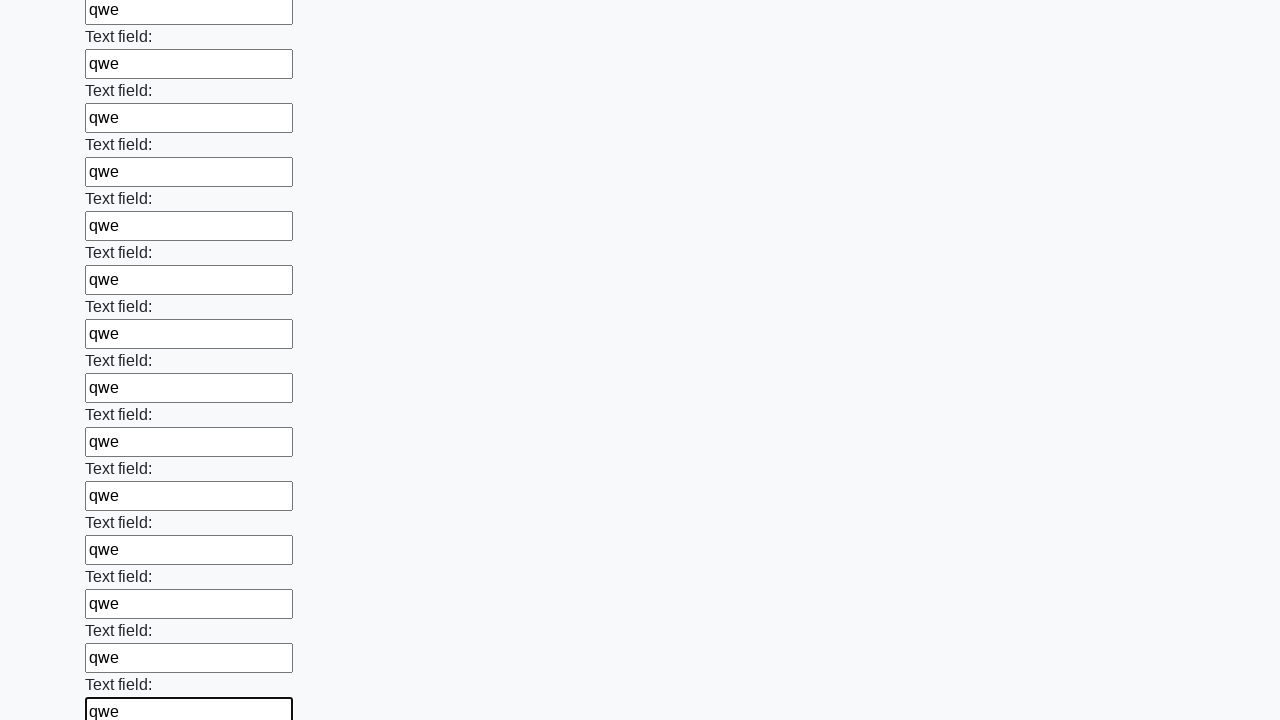

Filled a text input field with 'qwe' on input[type='text'] >> nth=60
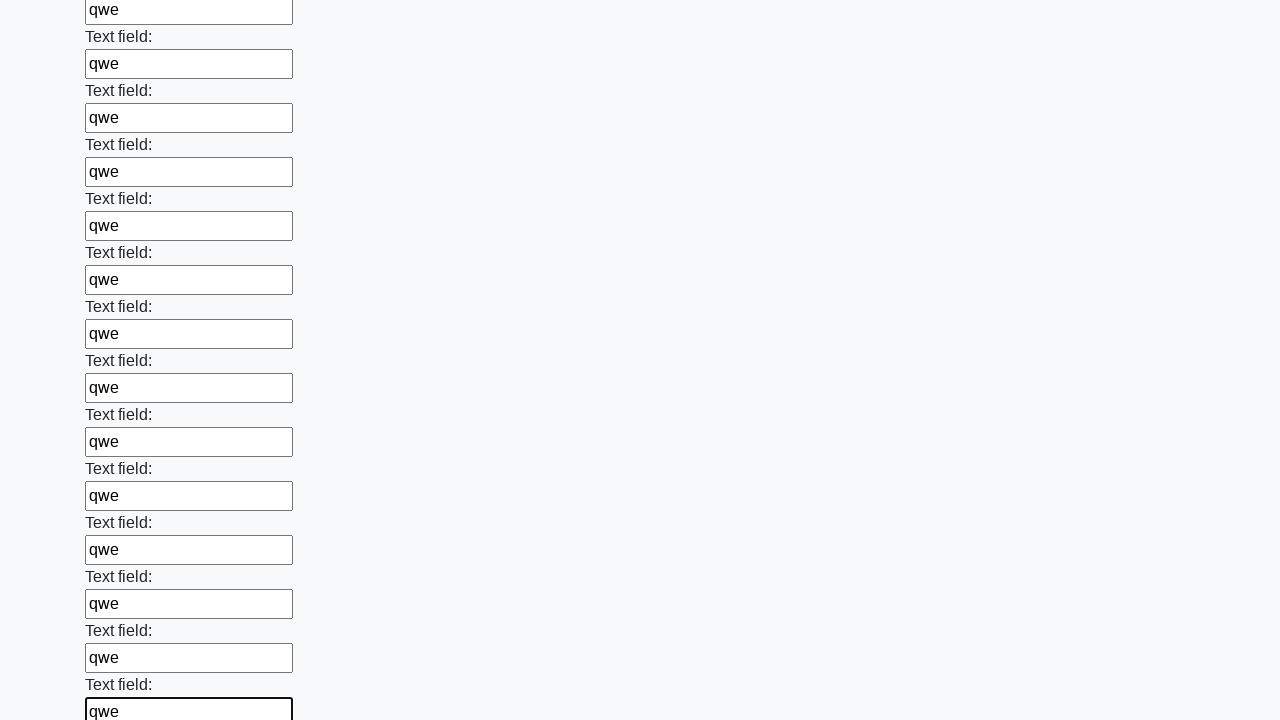

Filled a text input field with 'qwe' on input[type='text'] >> nth=61
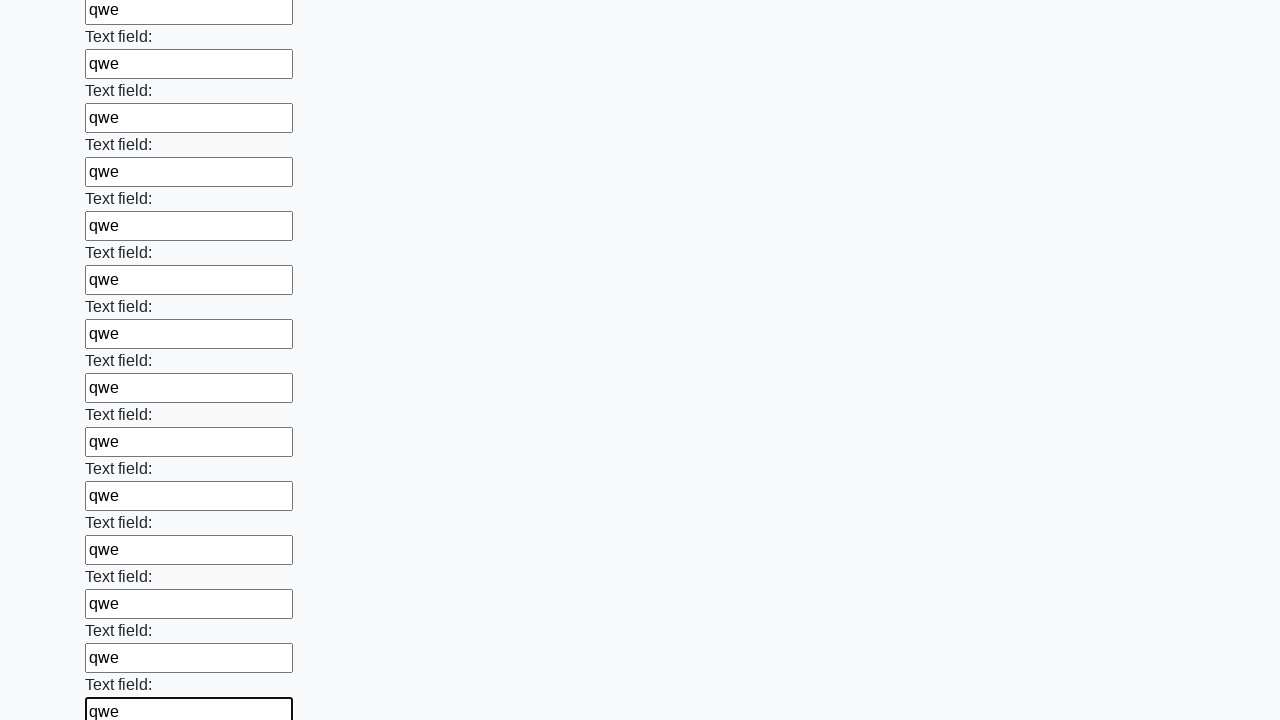

Filled a text input field with 'qwe' on input[type='text'] >> nth=62
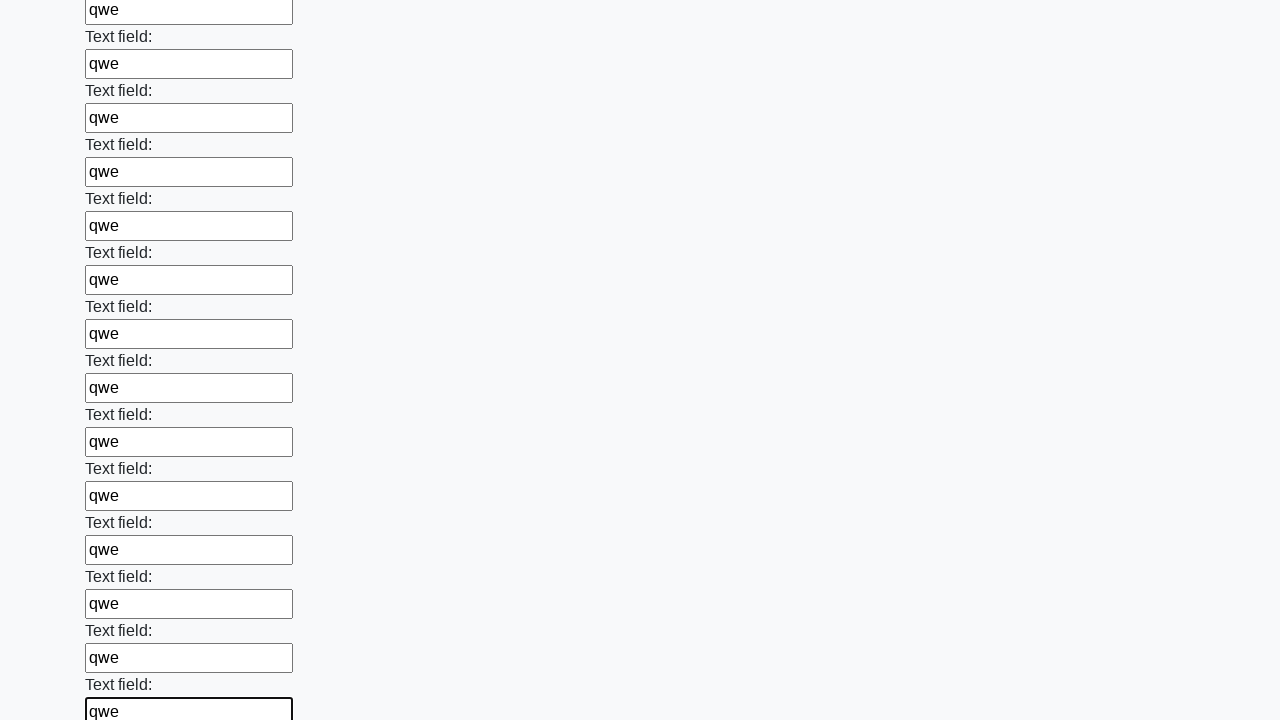

Filled a text input field with 'qwe' on input[type='text'] >> nth=63
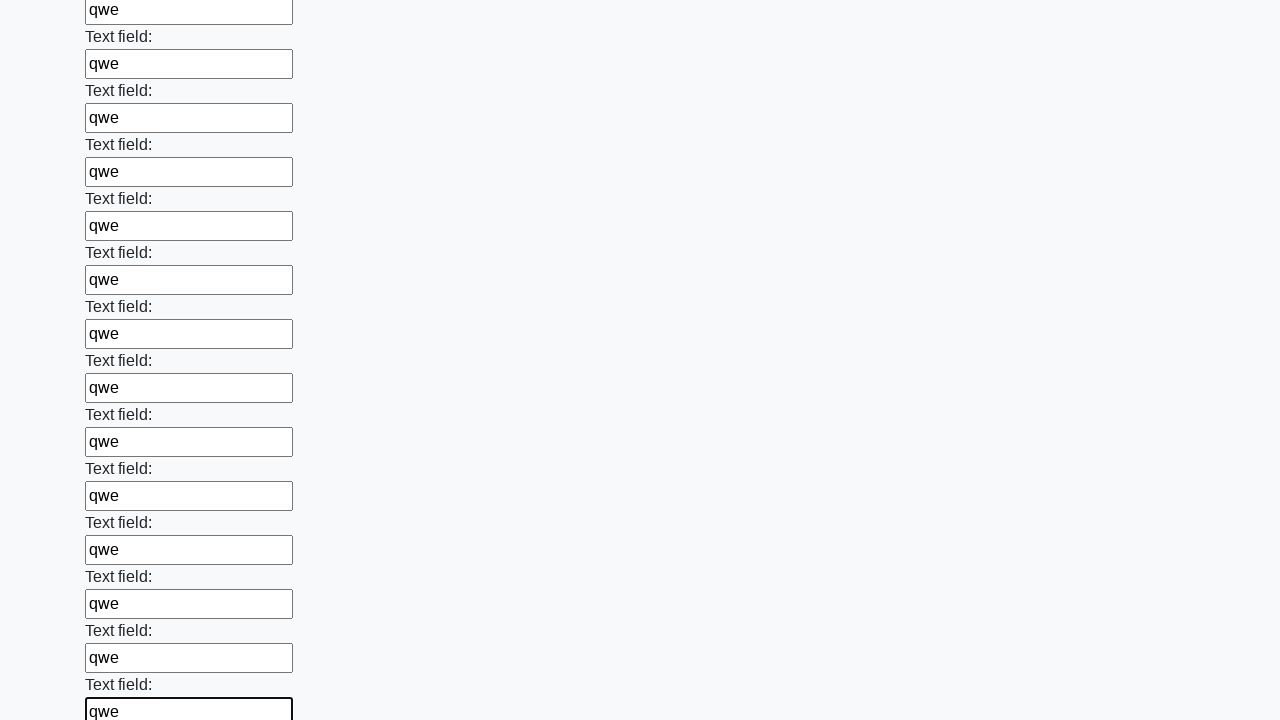

Filled a text input field with 'qwe' on input[type='text'] >> nth=64
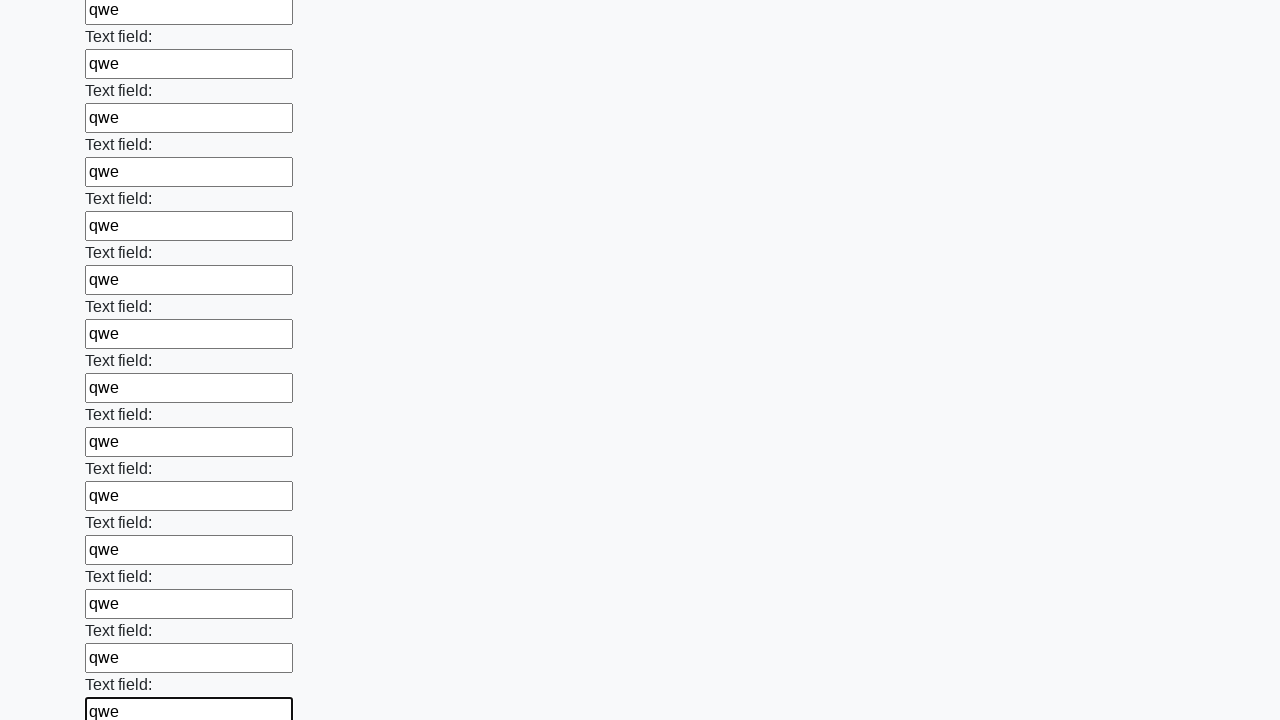

Filled a text input field with 'qwe' on input[type='text'] >> nth=65
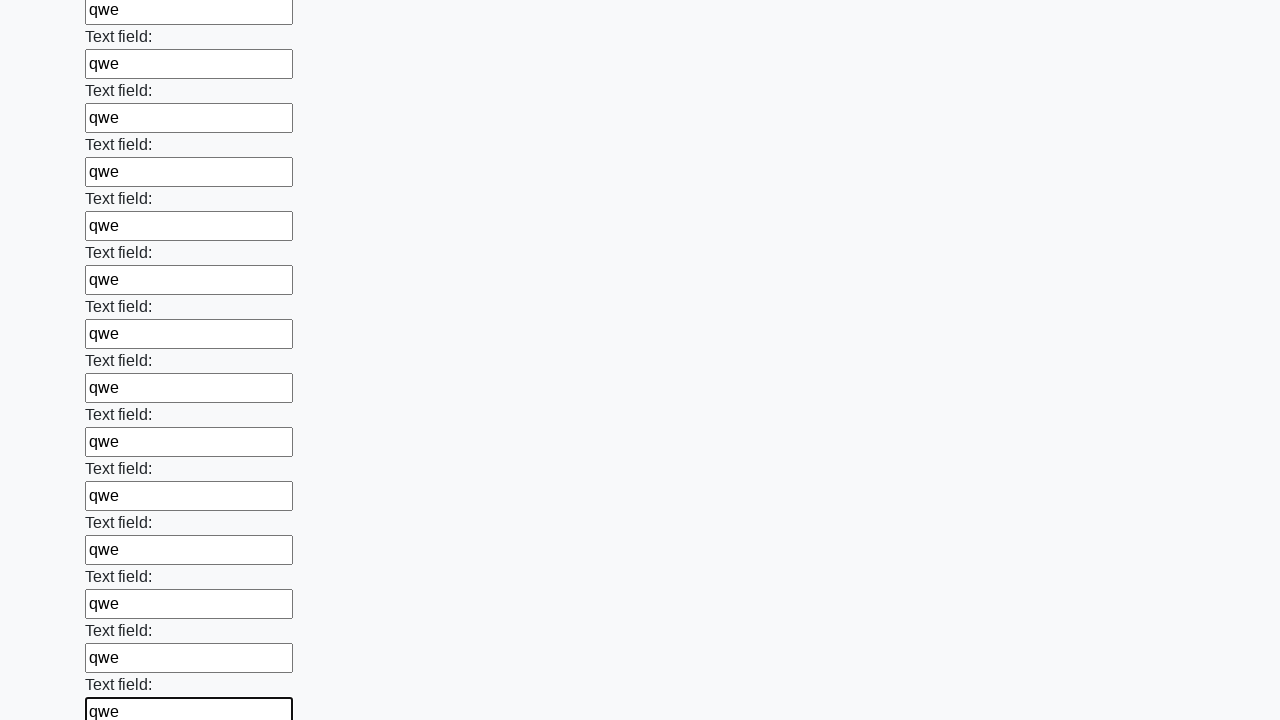

Filled a text input field with 'qwe' on input[type='text'] >> nth=66
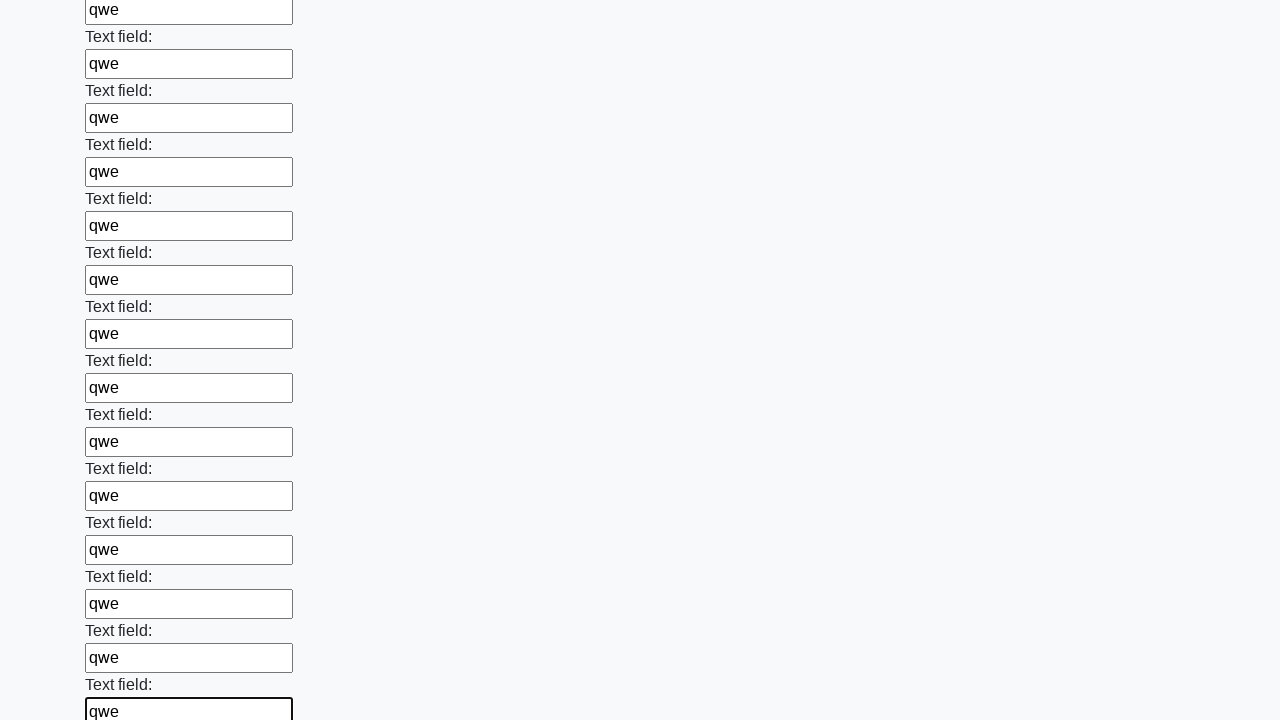

Filled a text input field with 'qwe' on input[type='text'] >> nth=67
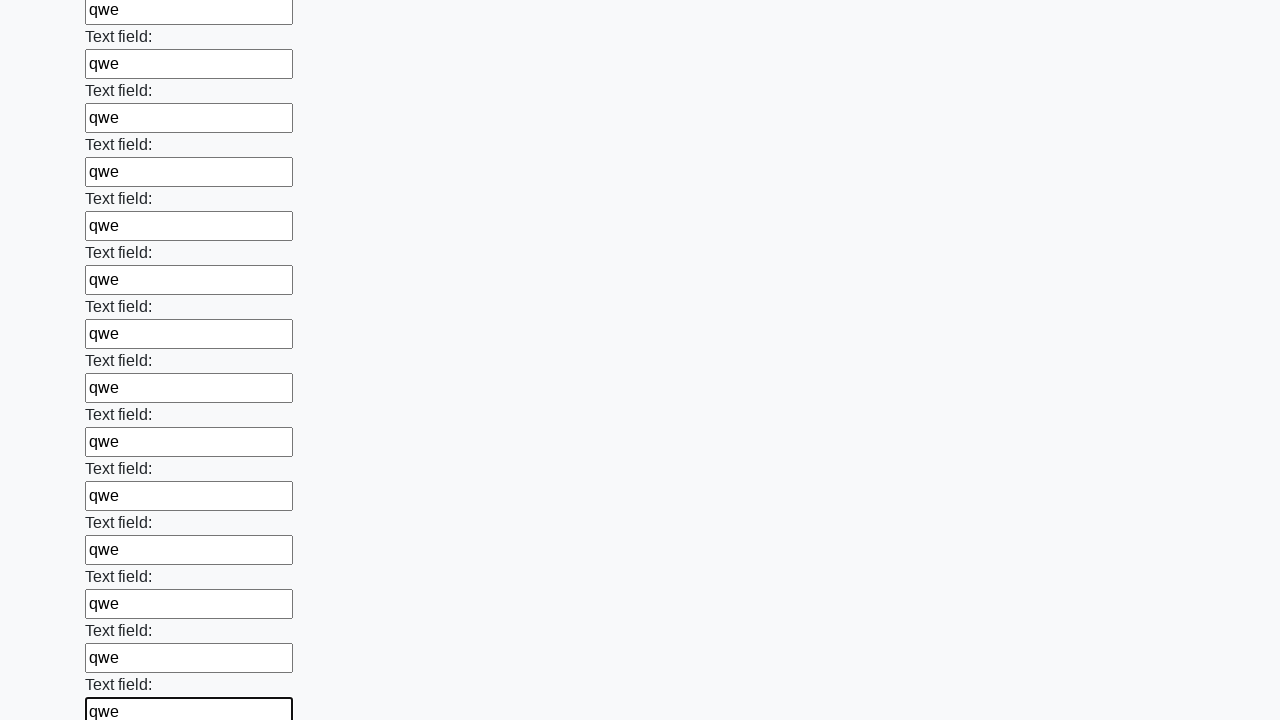

Filled a text input field with 'qwe' on input[type='text'] >> nth=68
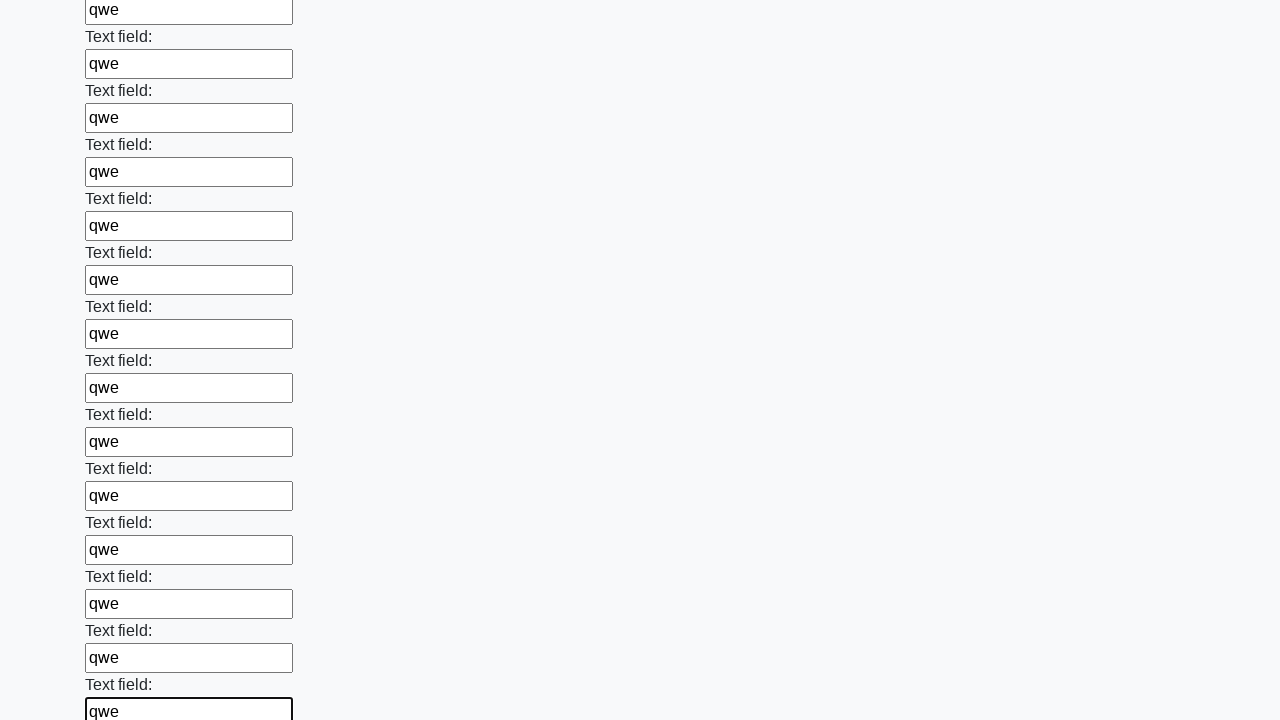

Filled a text input field with 'qwe' on input[type='text'] >> nth=69
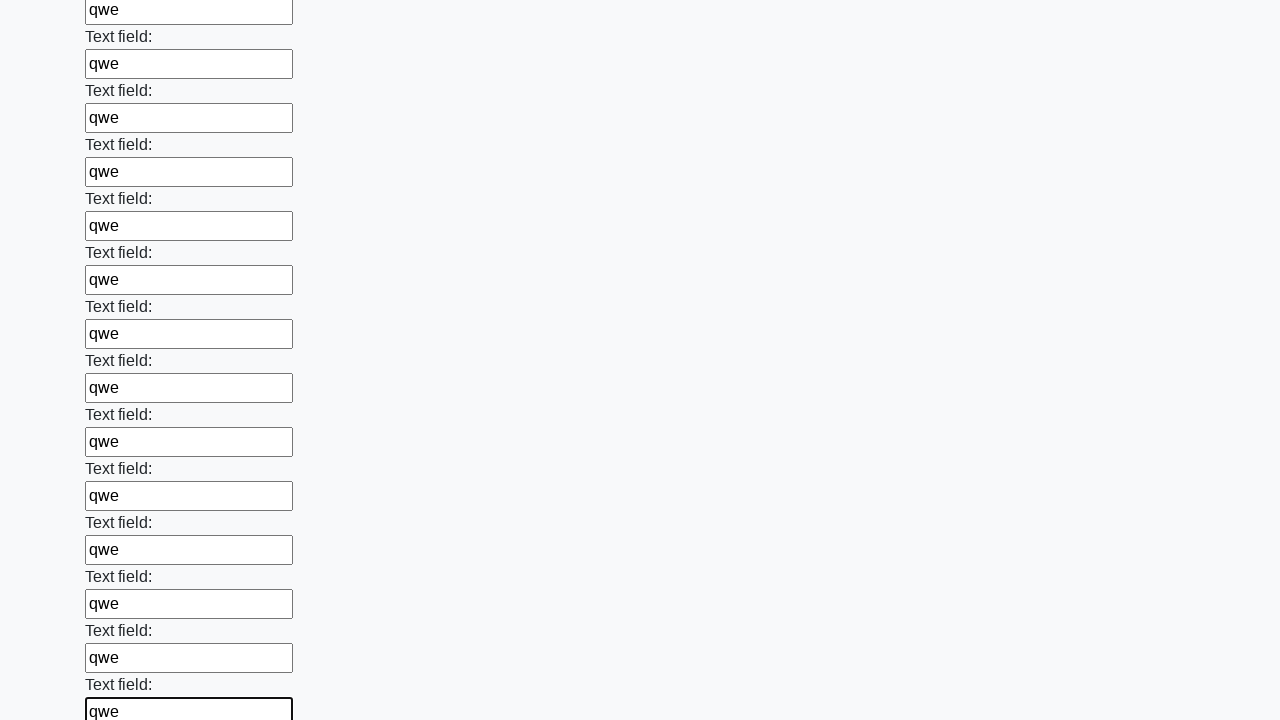

Filled a text input field with 'qwe' on input[type='text'] >> nth=70
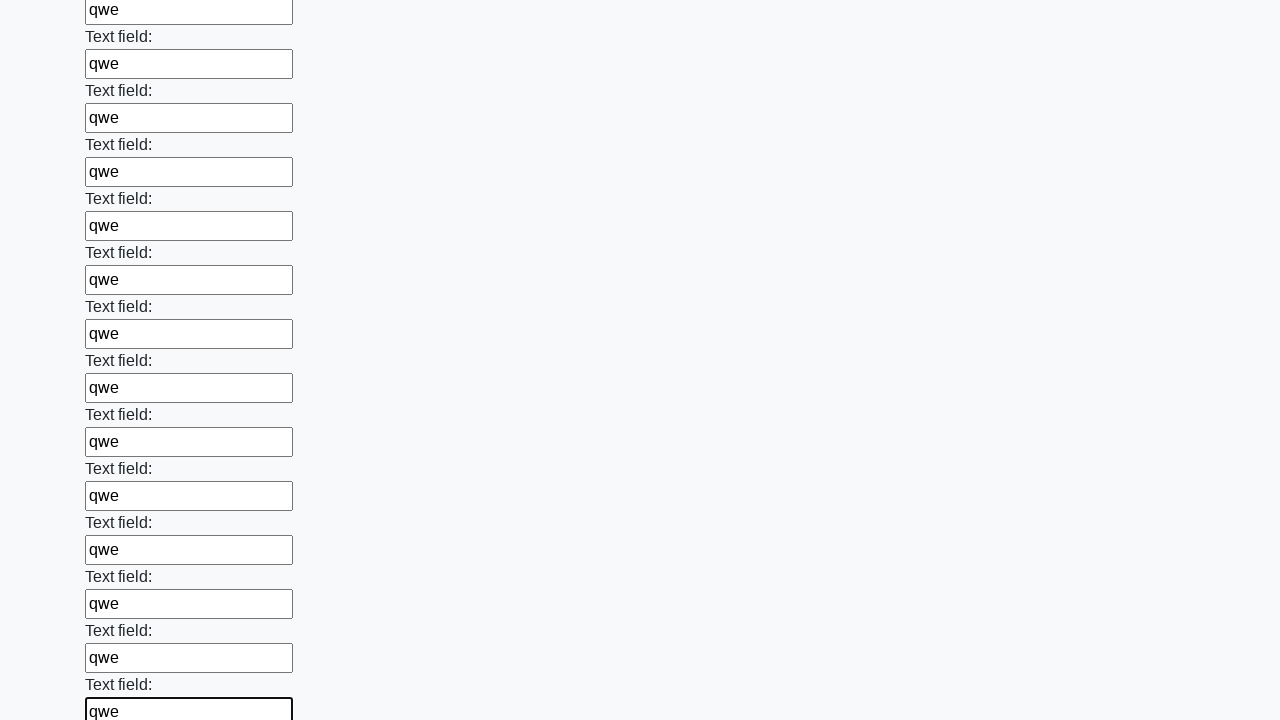

Filled a text input field with 'qwe' on input[type='text'] >> nth=71
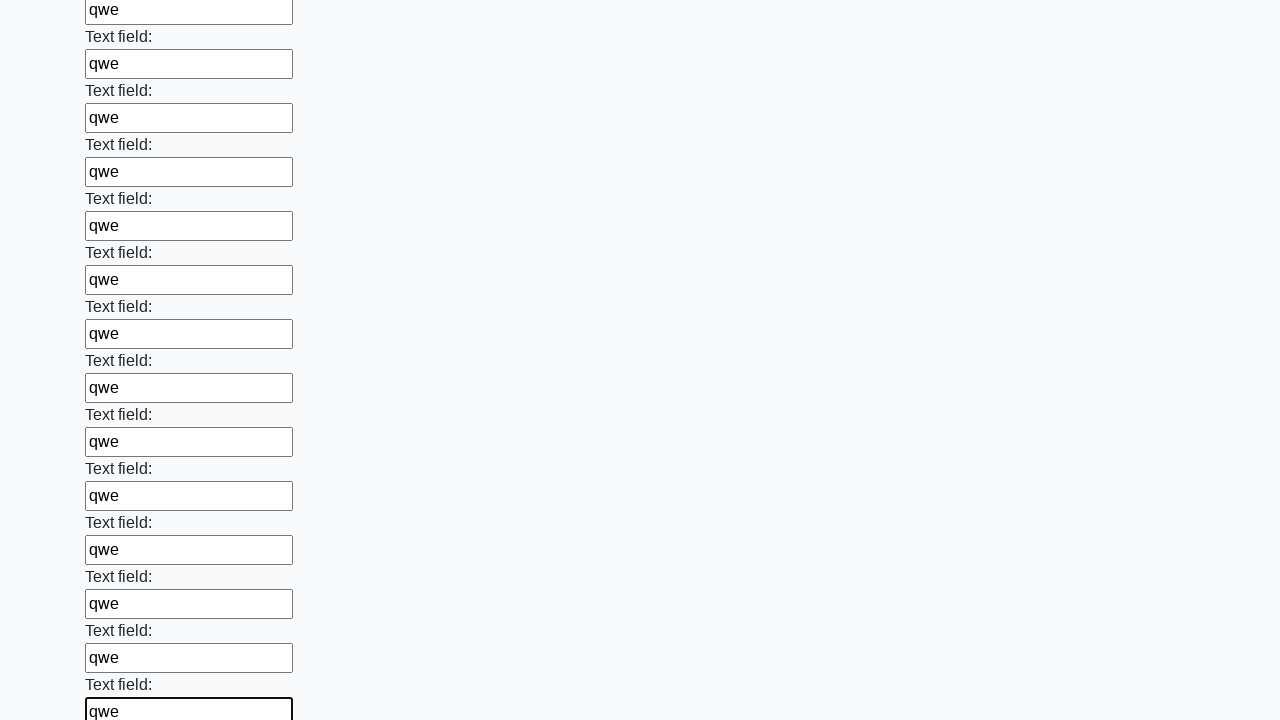

Filled a text input field with 'qwe' on input[type='text'] >> nth=72
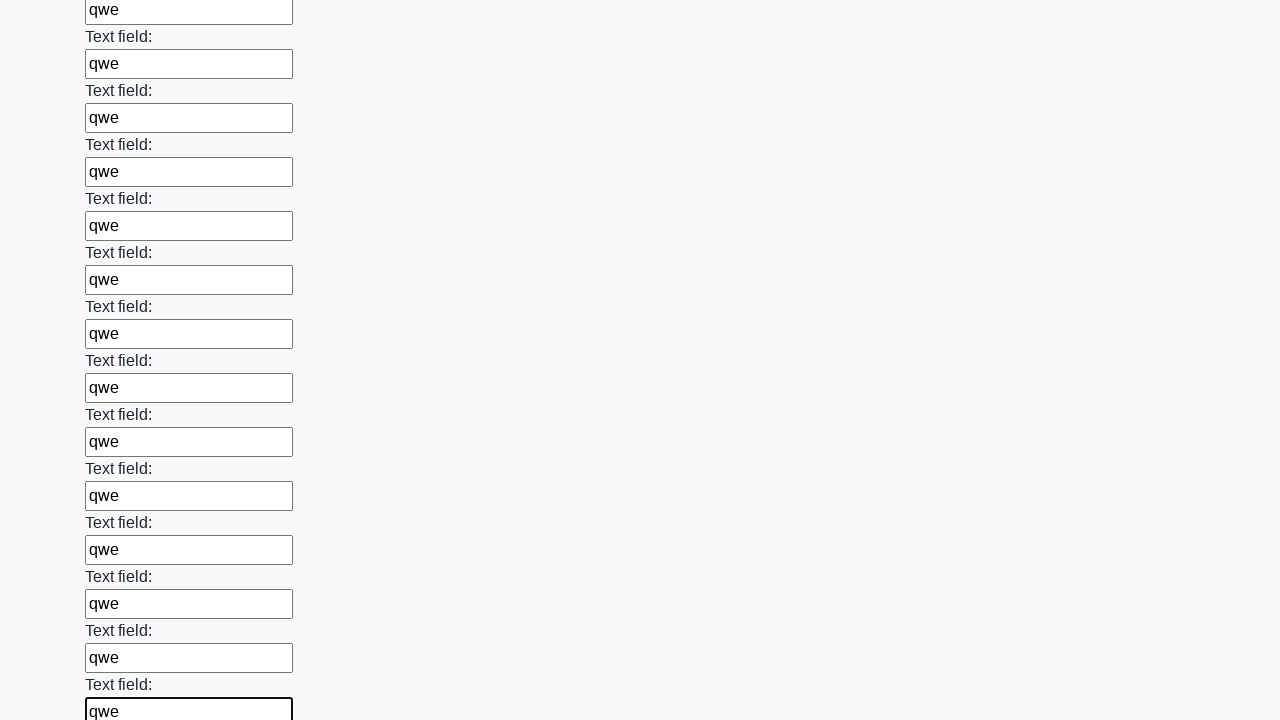

Filled a text input field with 'qwe' on input[type='text'] >> nth=73
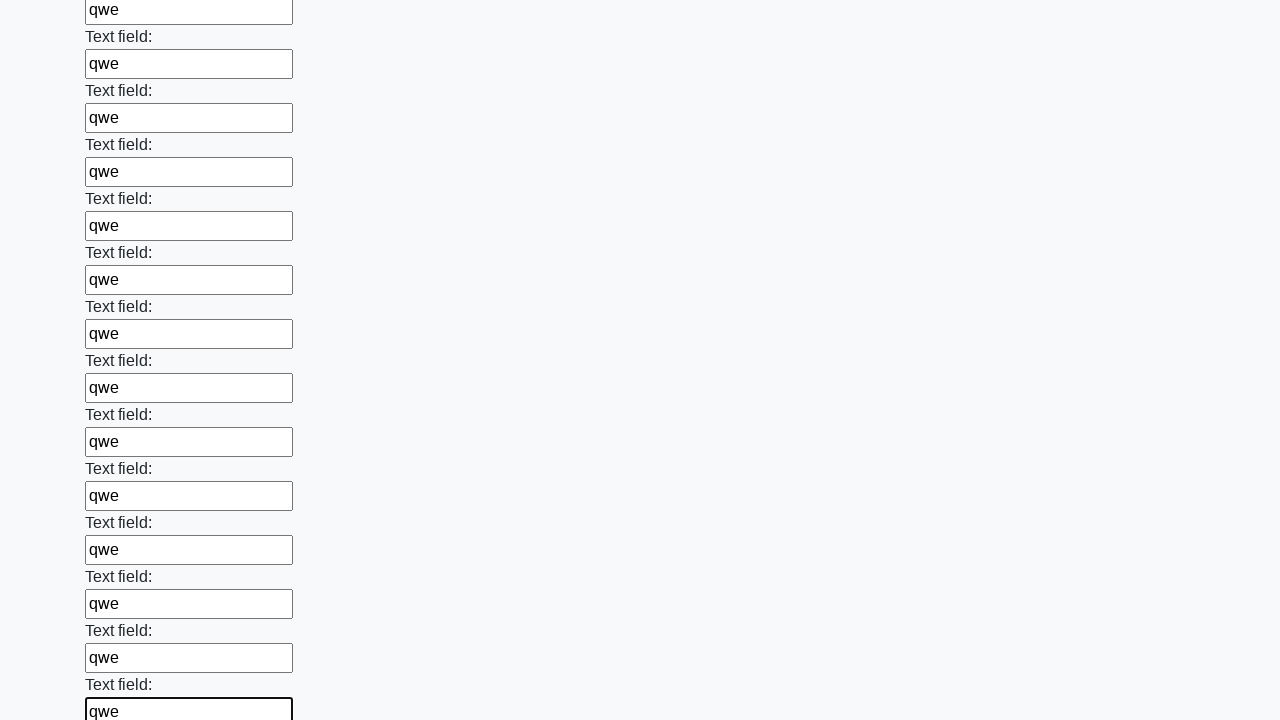

Filled a text input field with 'qwe' on input[type='text'] >> nth=74
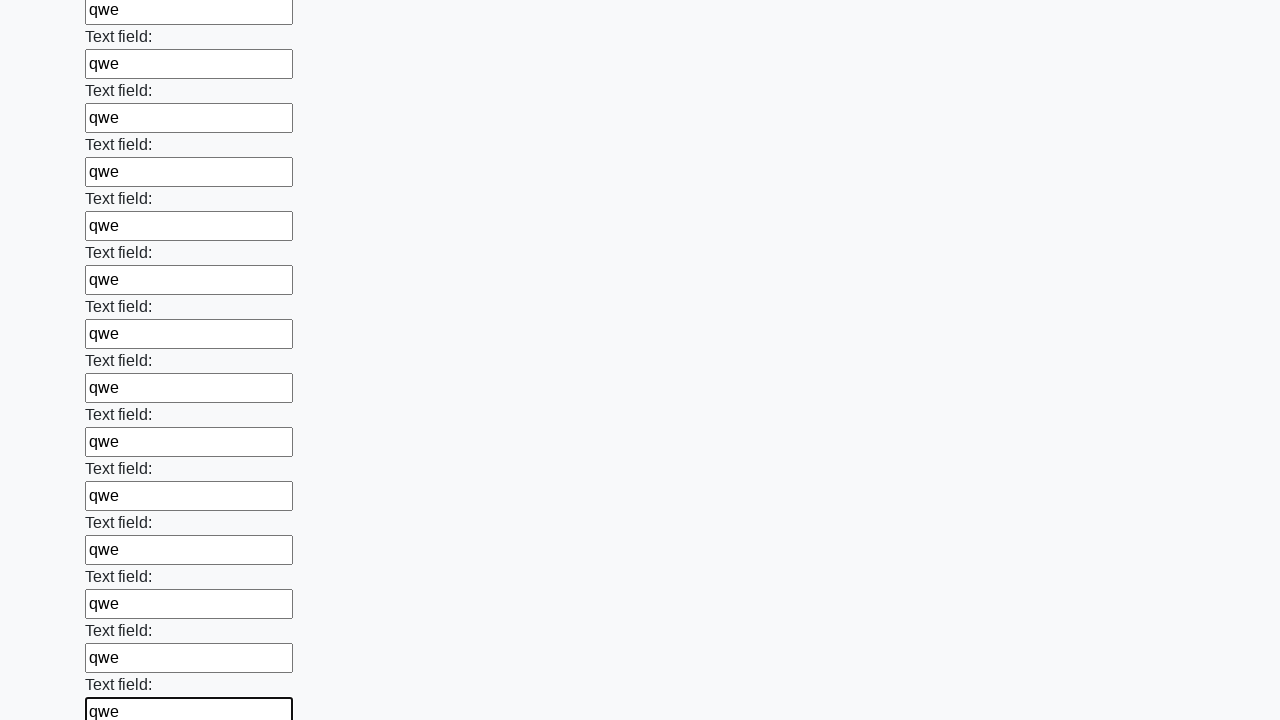

Filled a text input field with 'qwe' on input[type='text'] >> nth=75
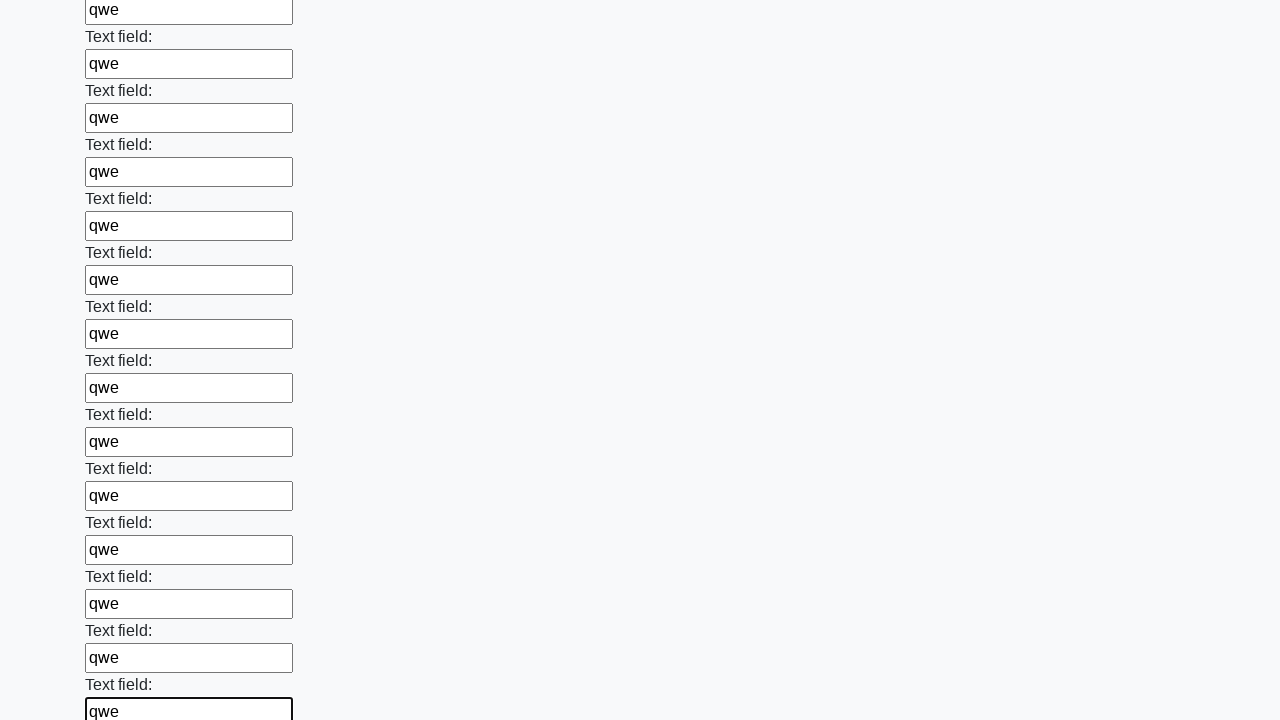

Filled a text input field with 'qwe' on input[type='text'] >> nth=76
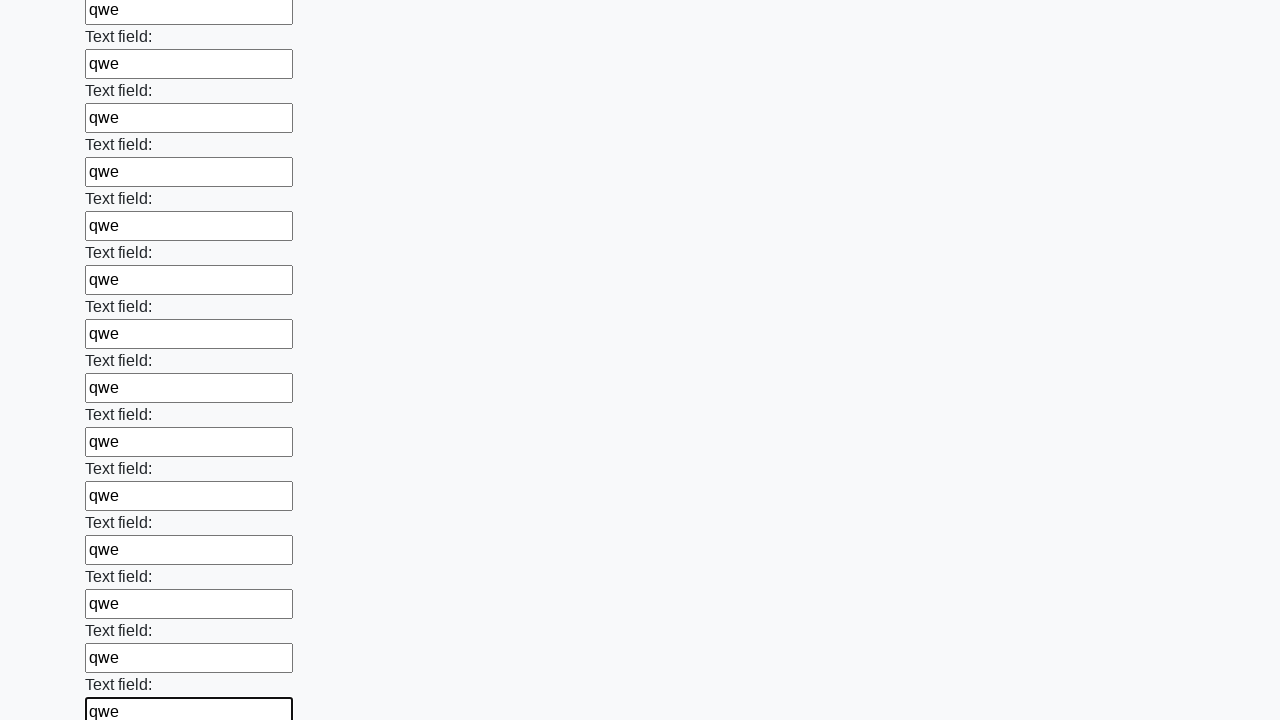

Filled a text input field with 'qwe' on input[type='text'] >> nth=77
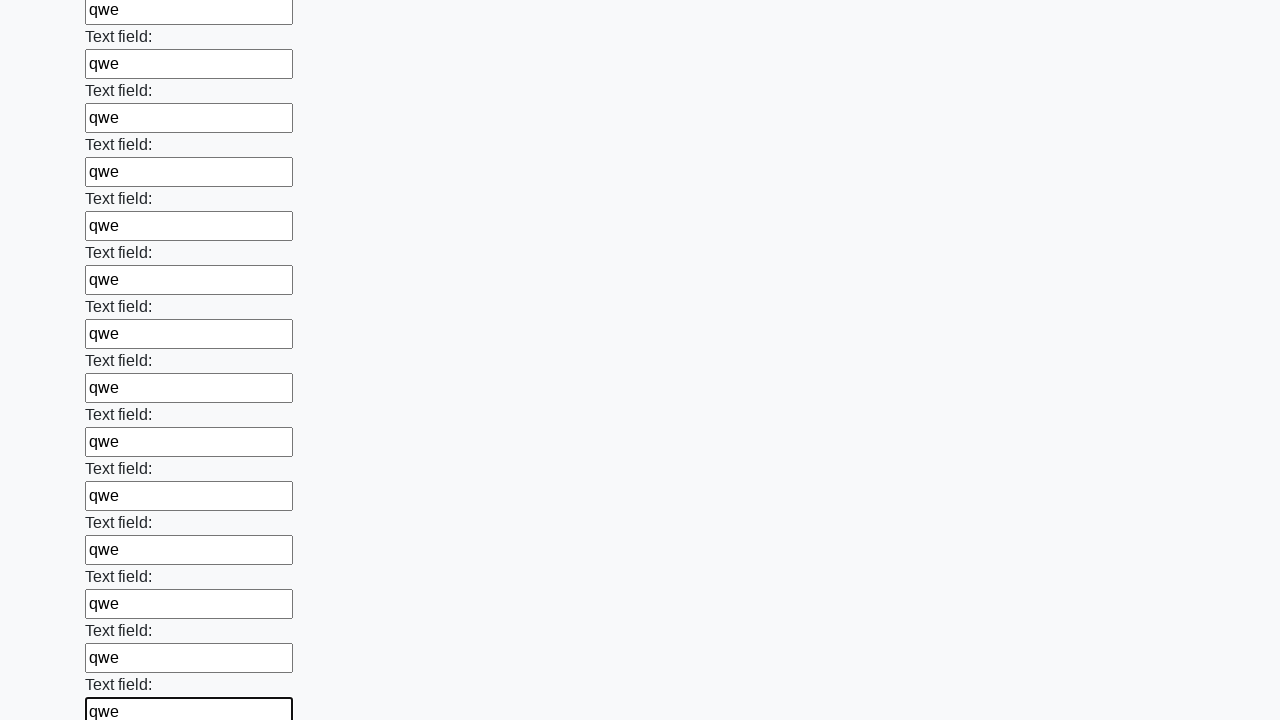

Filled a text input field with 'qwe' on input[type='text'] >> nth=78
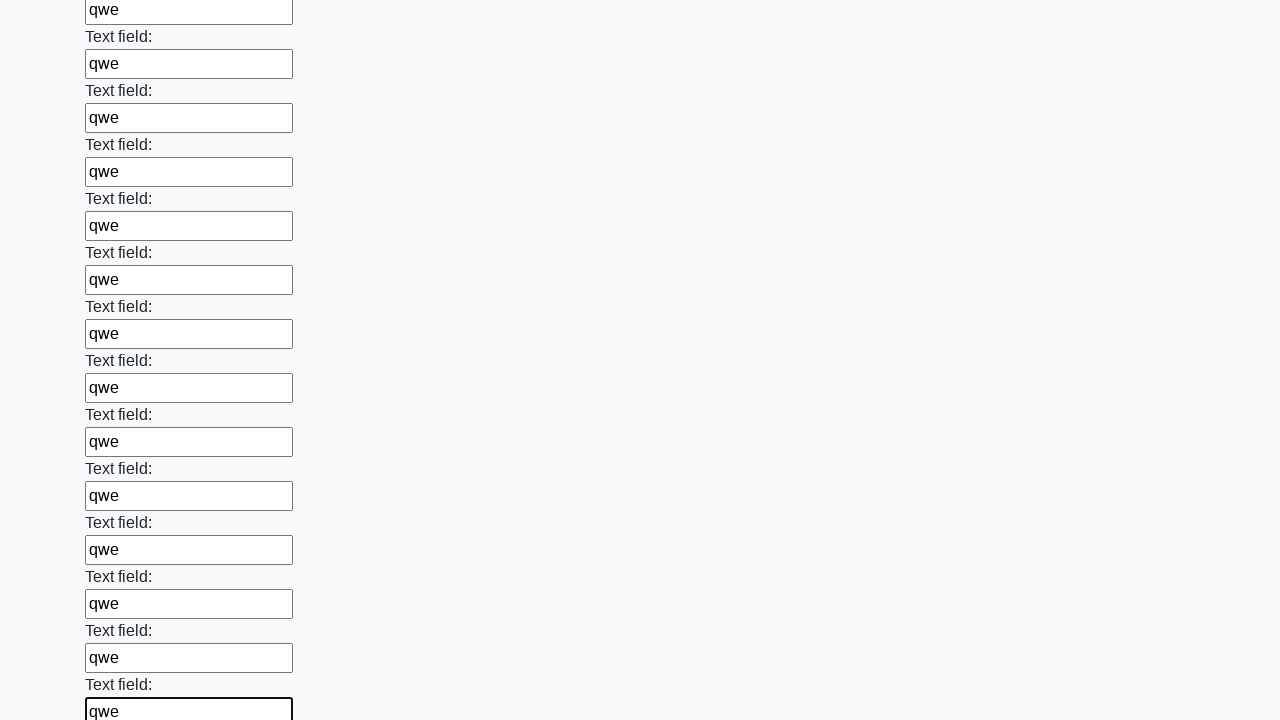

Filled a text input field with 'qwe' on input[type='text'] >> nth=79
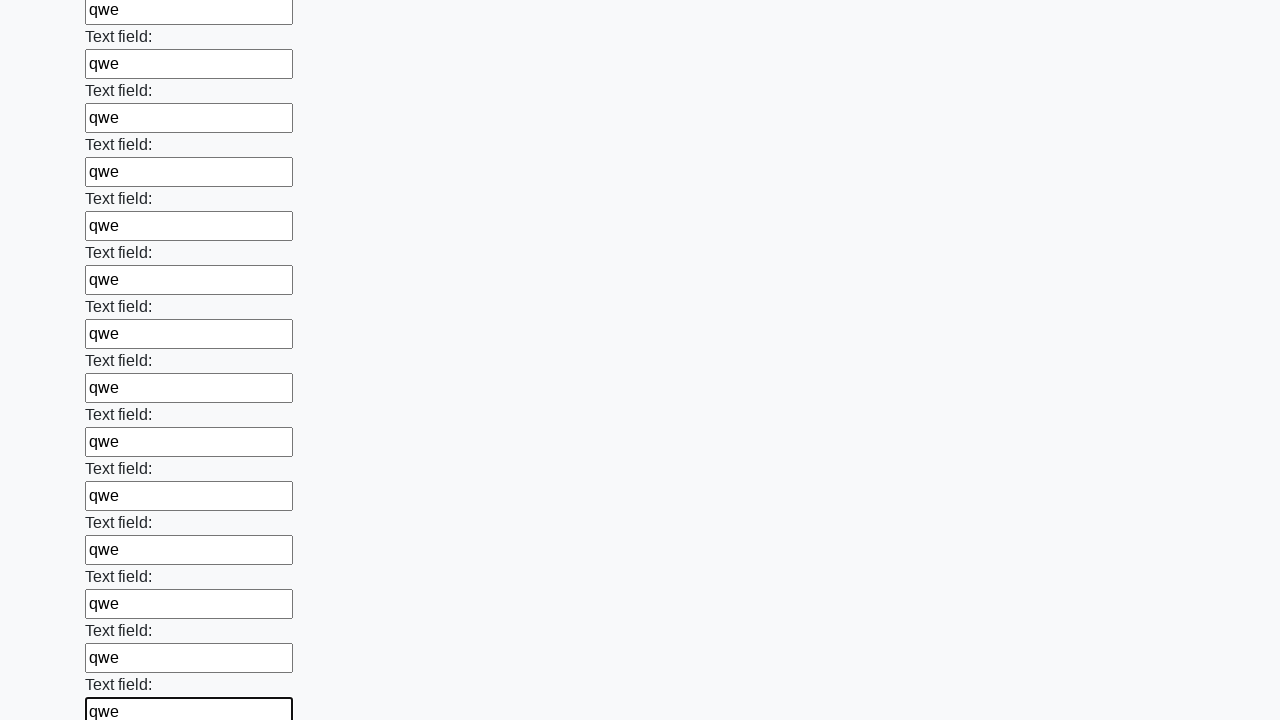

Filled a text input field with 'qwe' on input[type='text'] >> nth=80
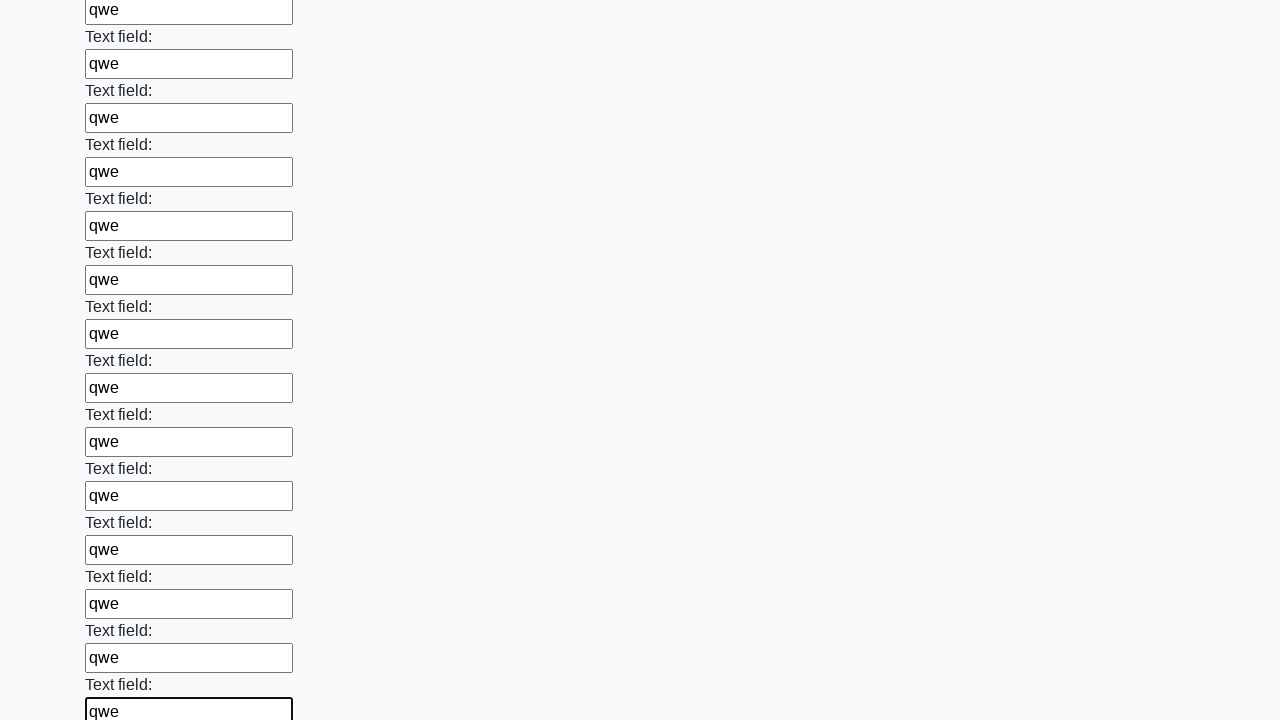

Filled a text input field with 'qwe' on input[type='text'] >> nth=81
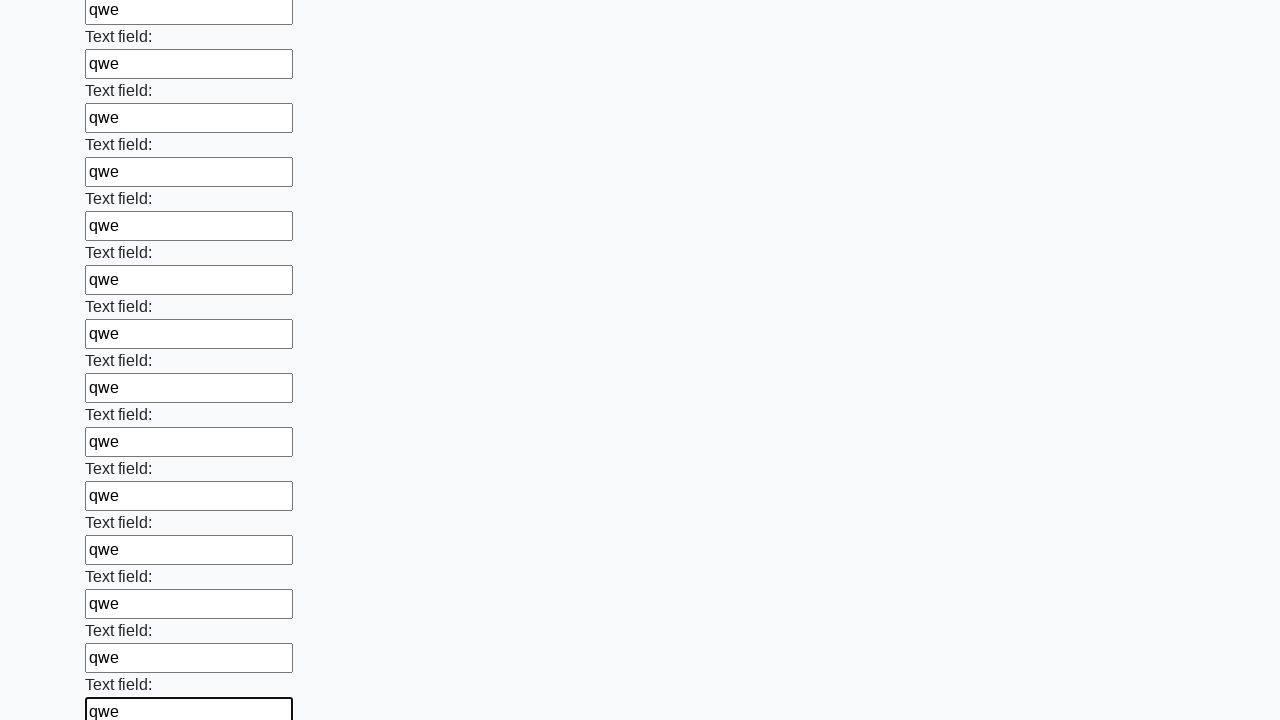

Filled a text input field with 'qwe' on input[type='text'] >> nth=82
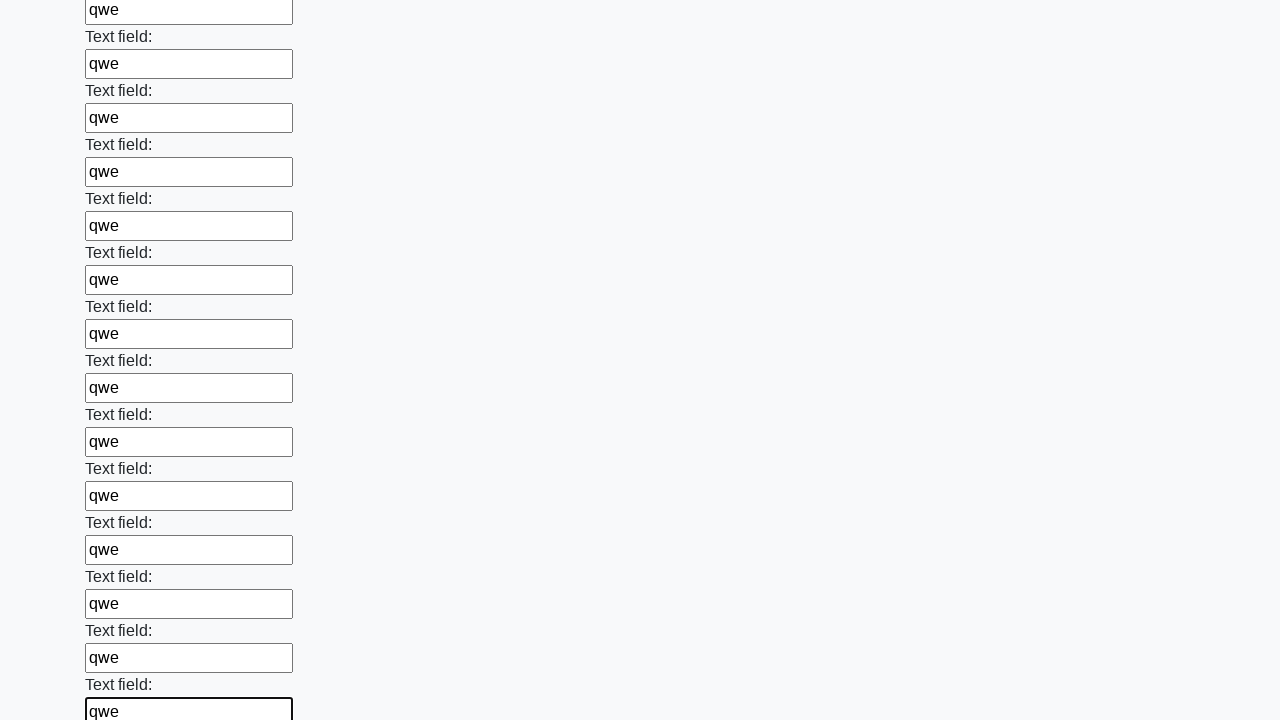

Filled a text input field with 'qwe' on input[type='text'] >> nth=83
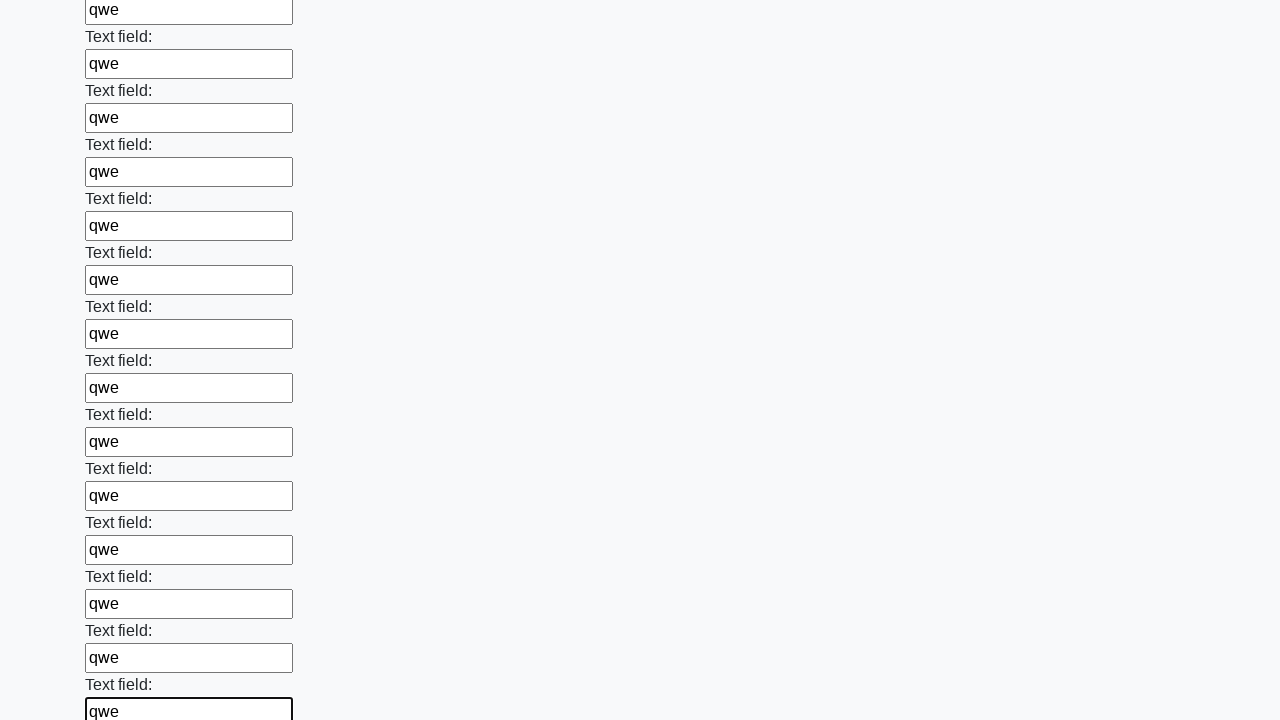

Filled a text input field with 'qwe' on input[type='text'] >> nth=84
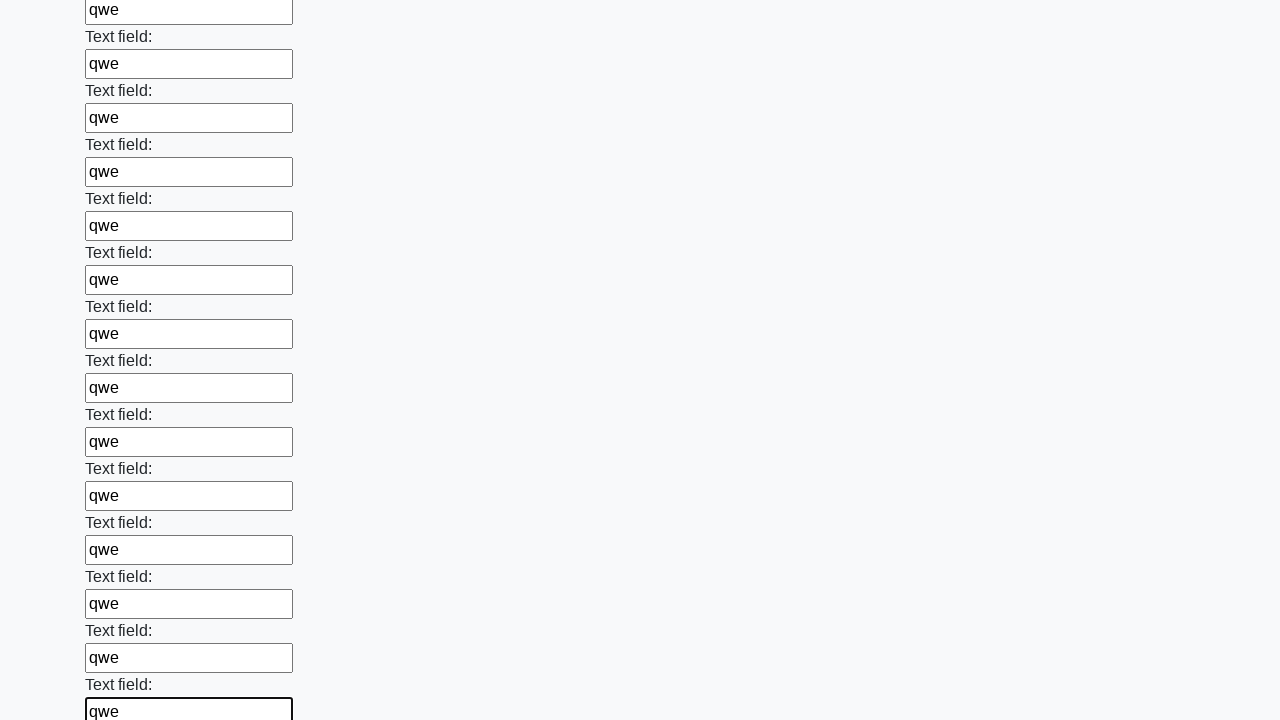

Filled a text input field with 'qwe' on input[type='text'] >> nth=85
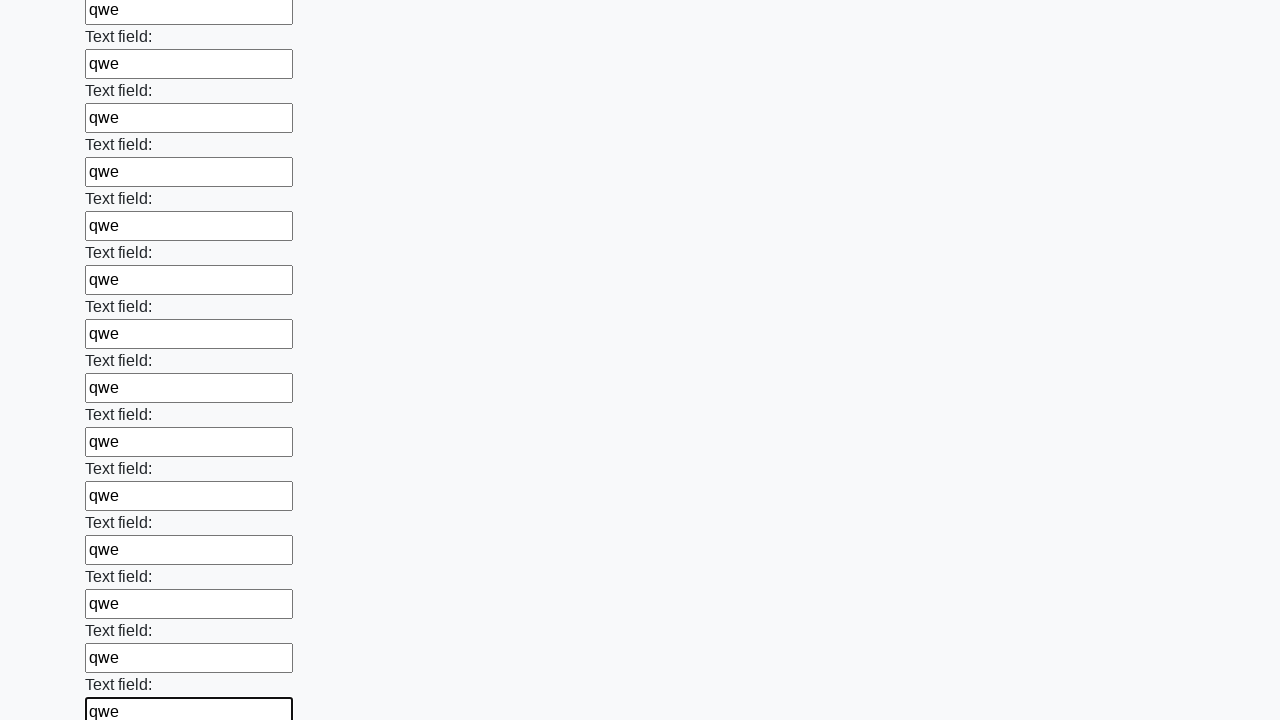

Filled a text input field with 'qwe' on input[type='text'] >> nth=86
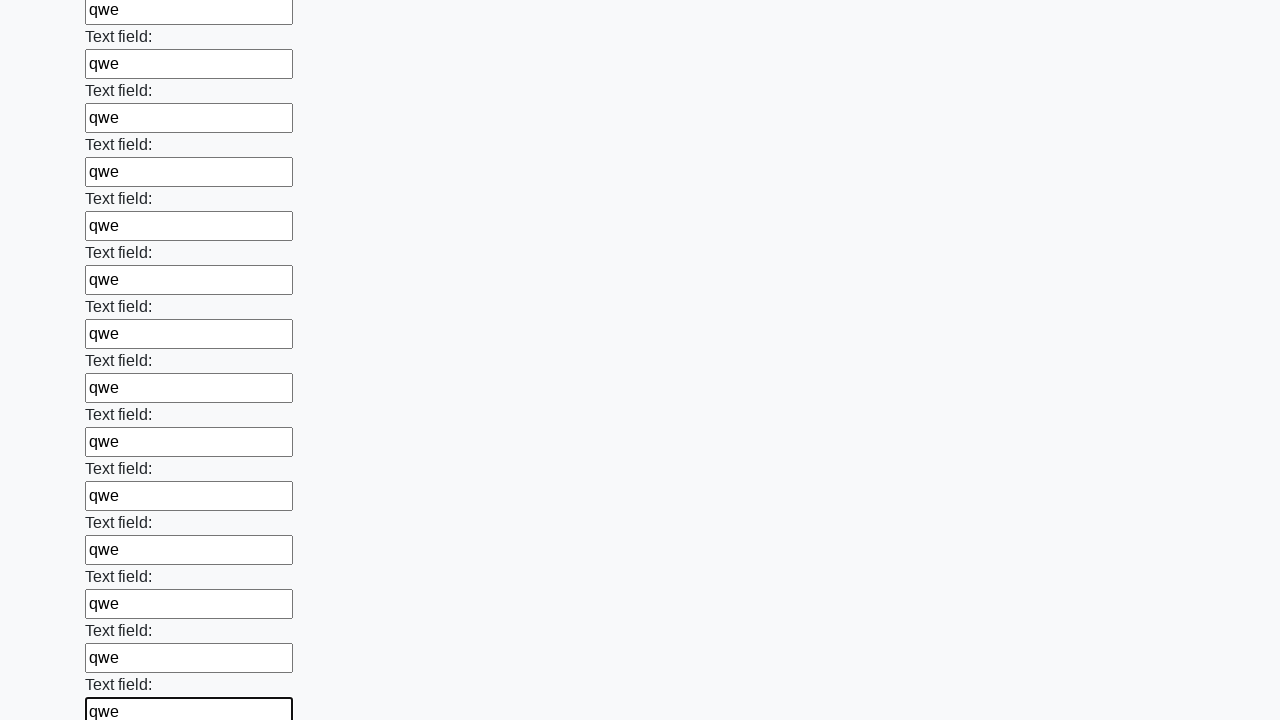

Filled a text input field with 'qwe' on input[type='text'] >> nth=87
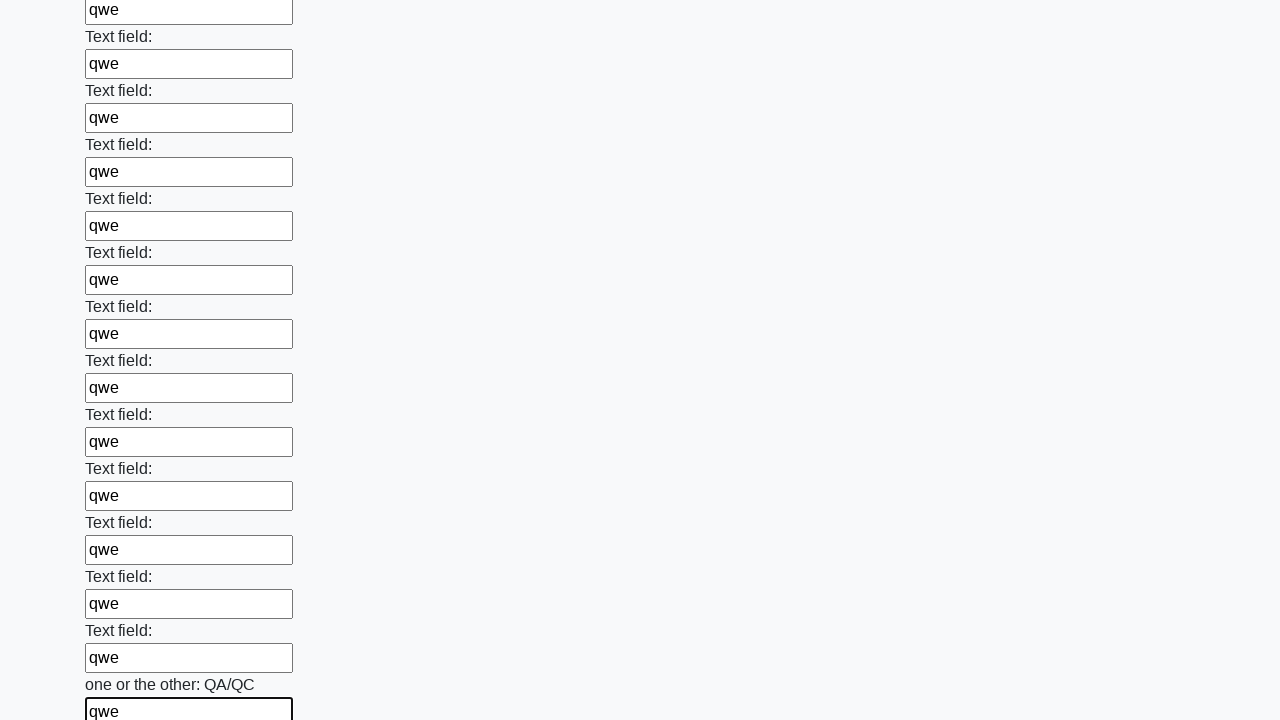

Filled a text input field with 'qwe' on input[type='text'] >> nth=88
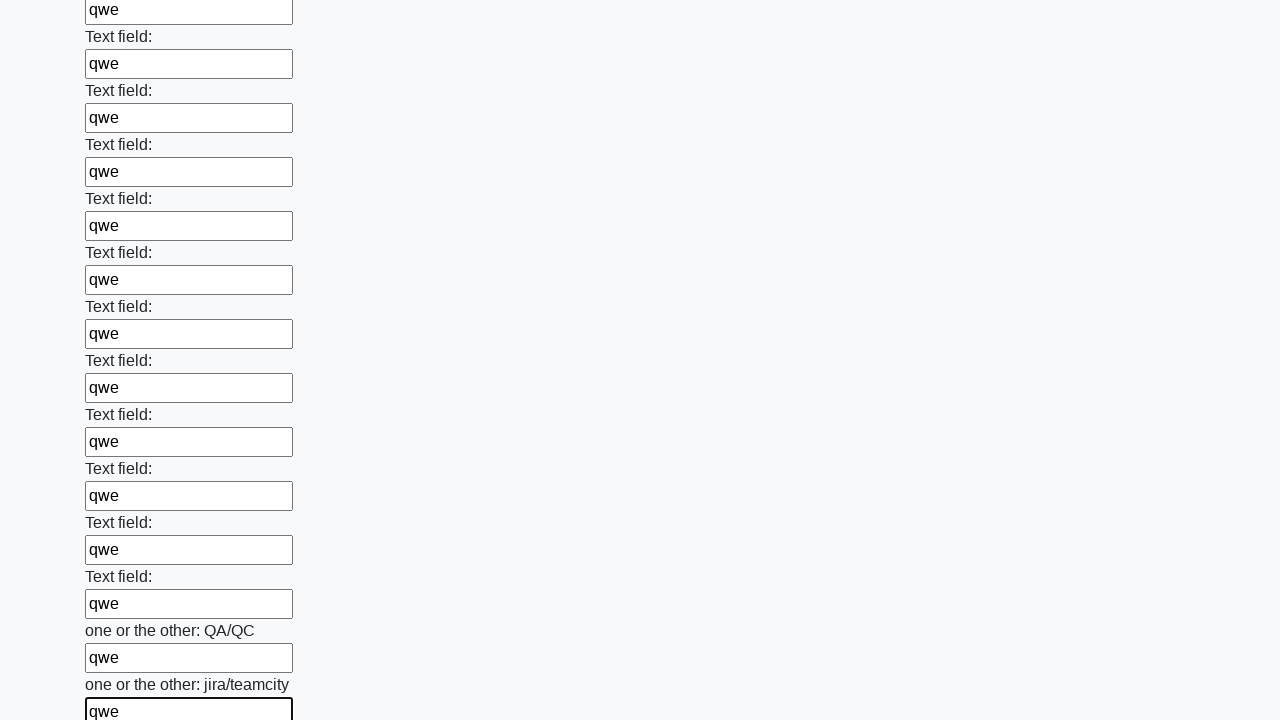

Filled a text input field with 'qwe' on input[type='text'] >> nth=89
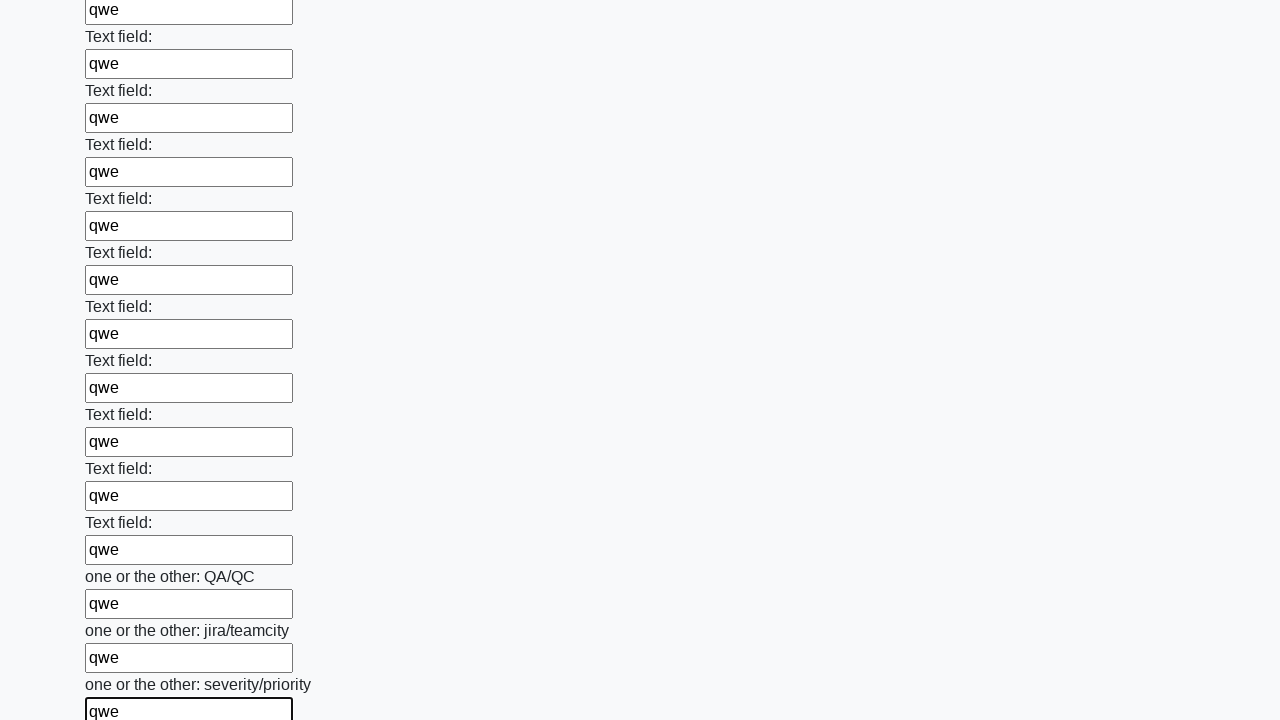

Filled a text input field with 'qwe' on input[type='text'] >> nth=90
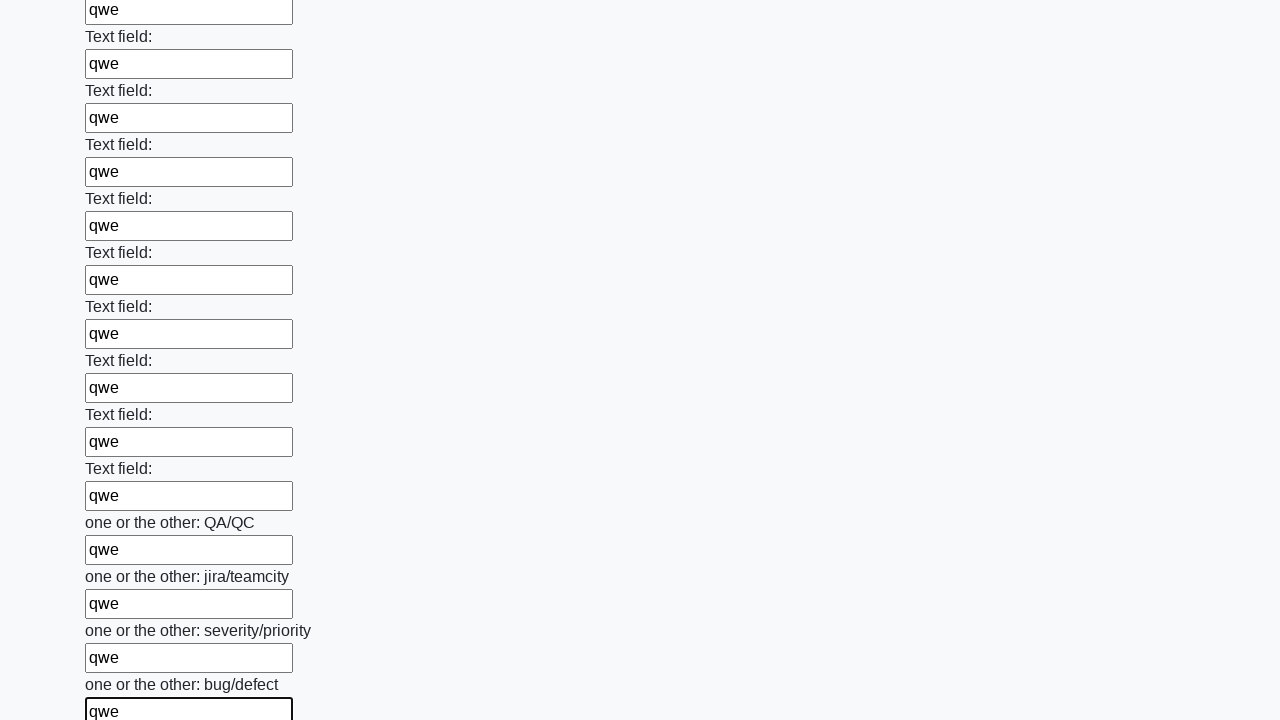

Filled a text input field with 'qwe' on input[type='text'] >> nth=91
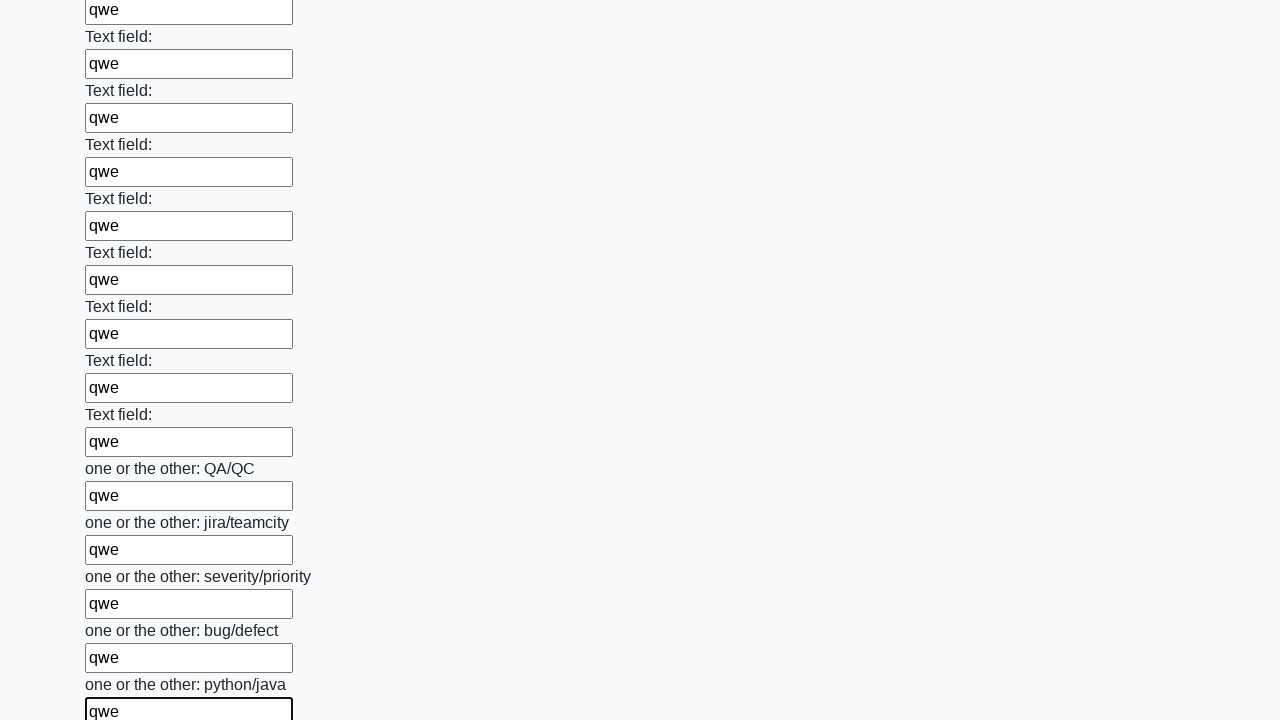

Filled a text input field with 'qwe' on input[type='text'] >> nth=92
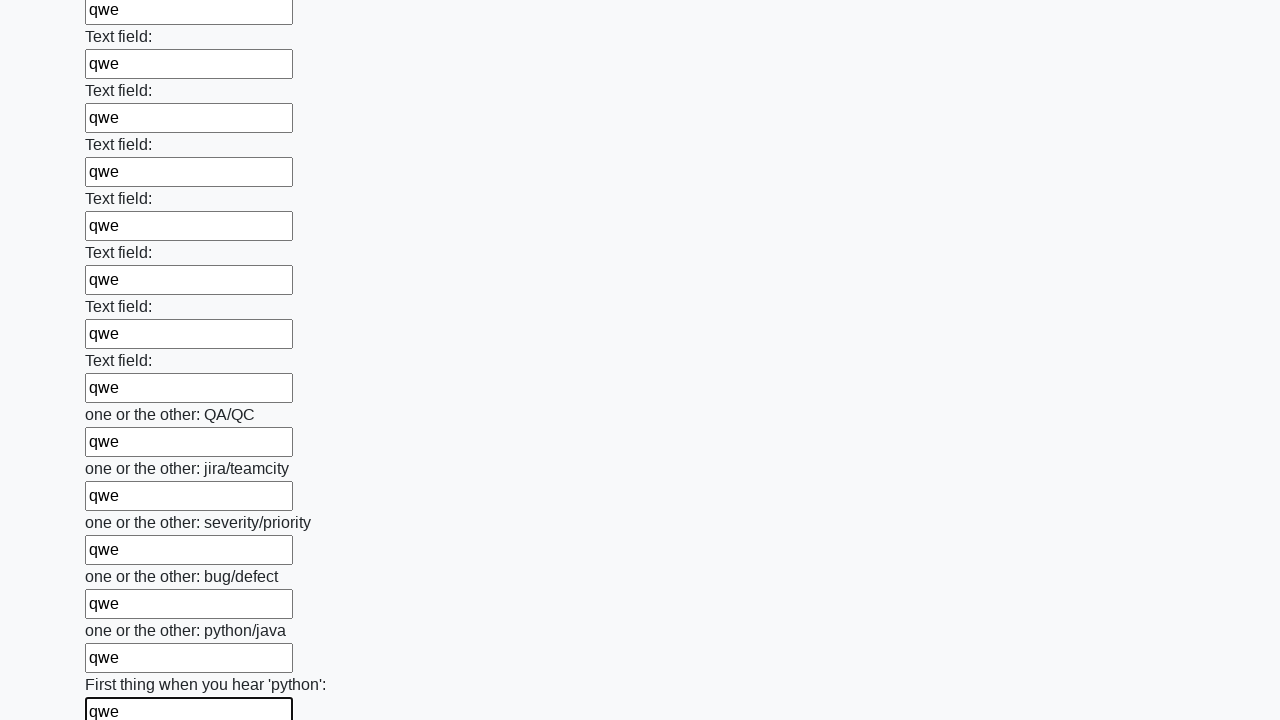

Filled a text input field with 'qwe' on input[type='text'] >> nth=93
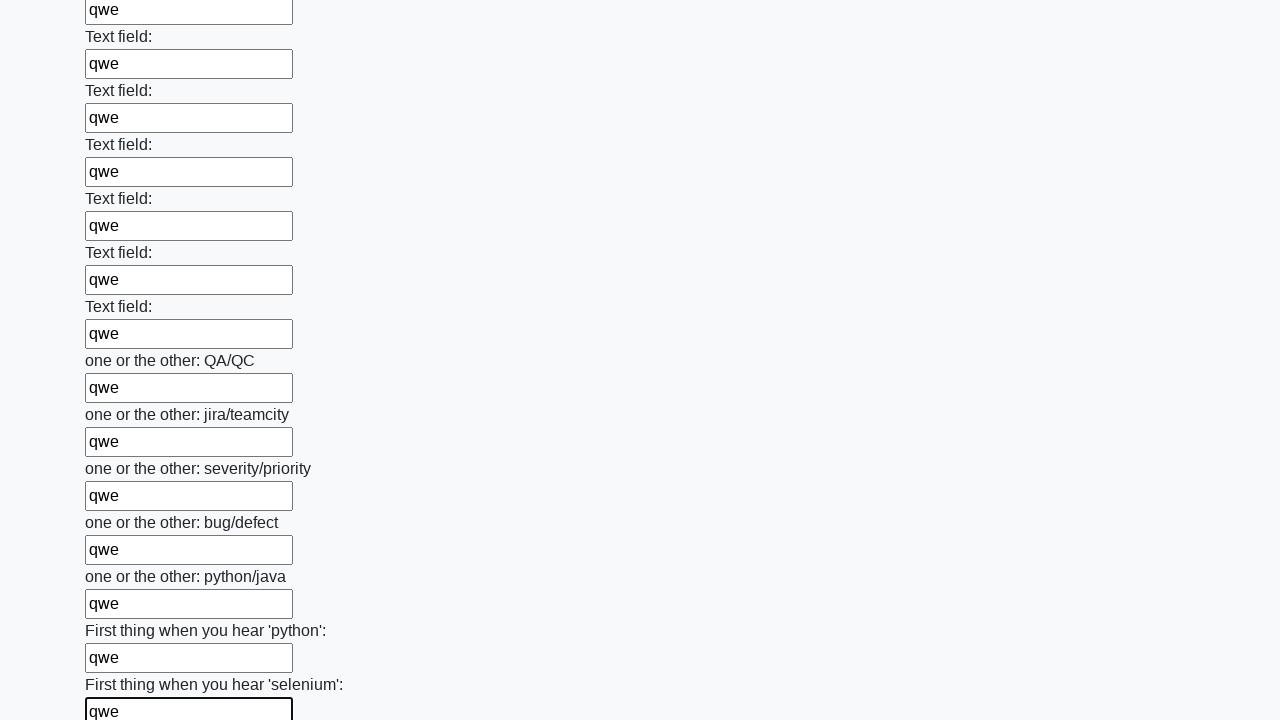

Filled a text input field with 'qwe' on input[type='text'] >> nth=94
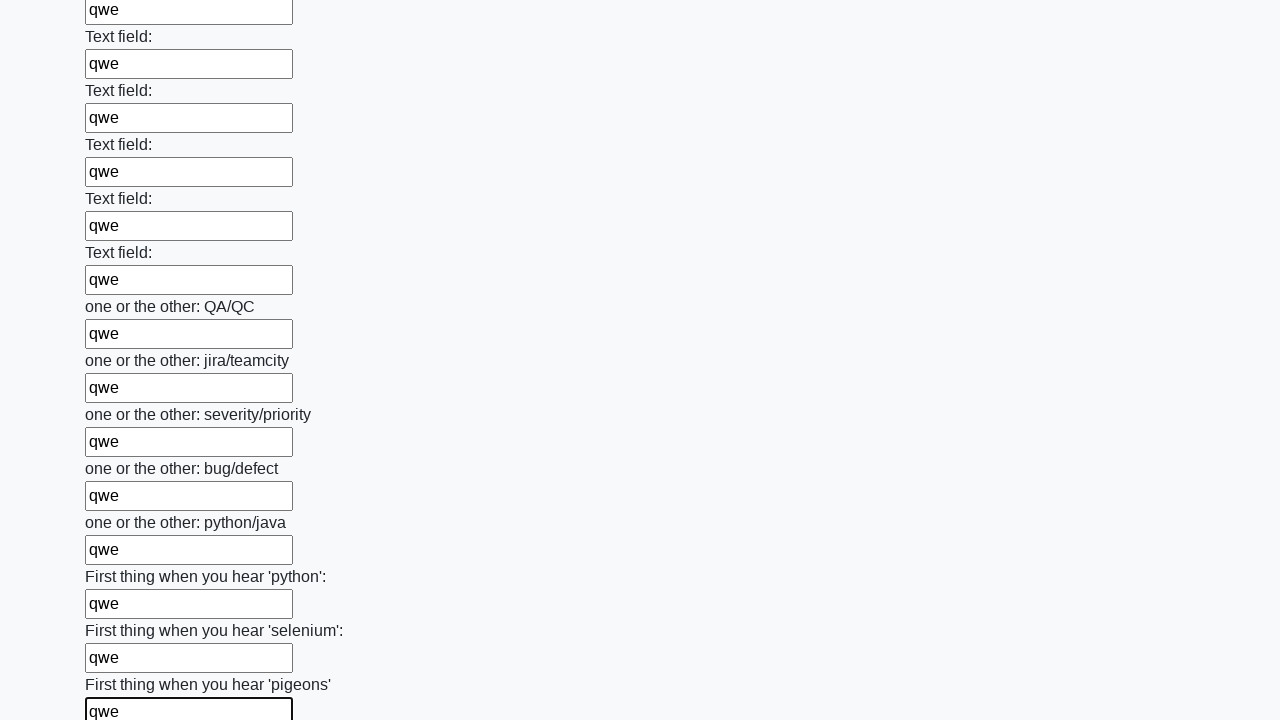

Filled a text input field with 'qwe' on input[type='text'] >> nth=95
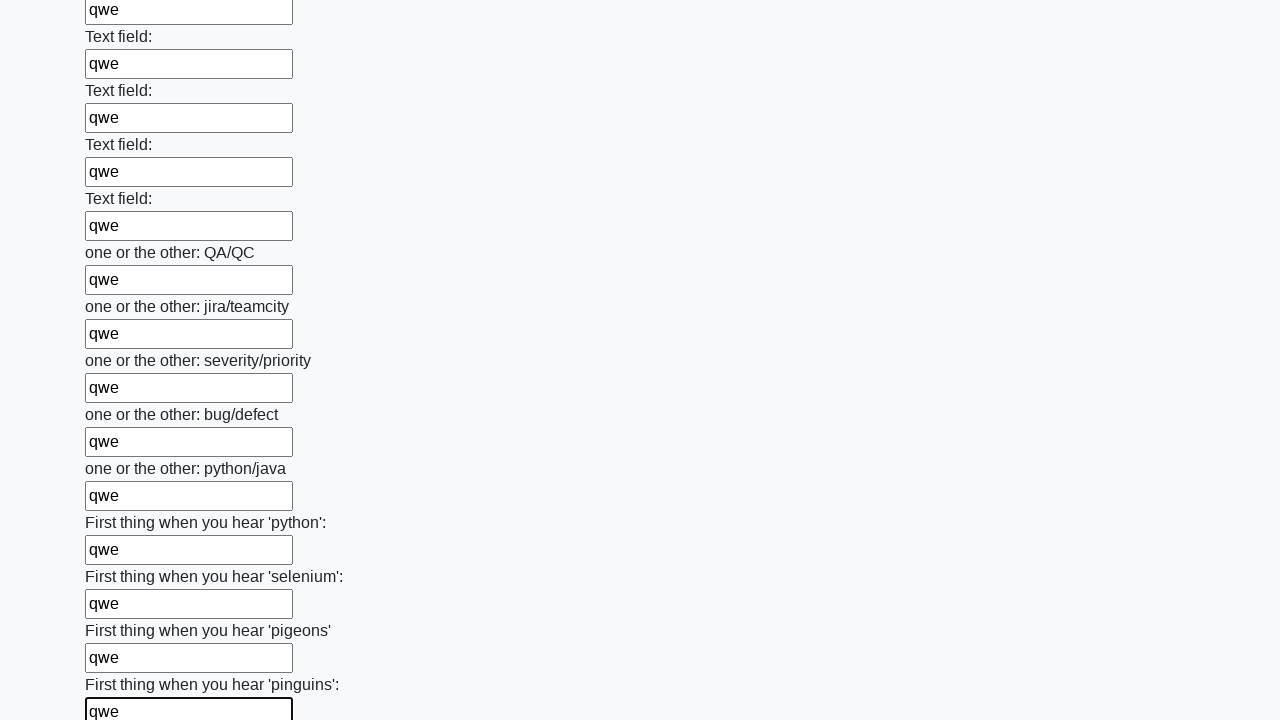

Filled a text input field with 'qwe' on input[type='text'] >> nth=96
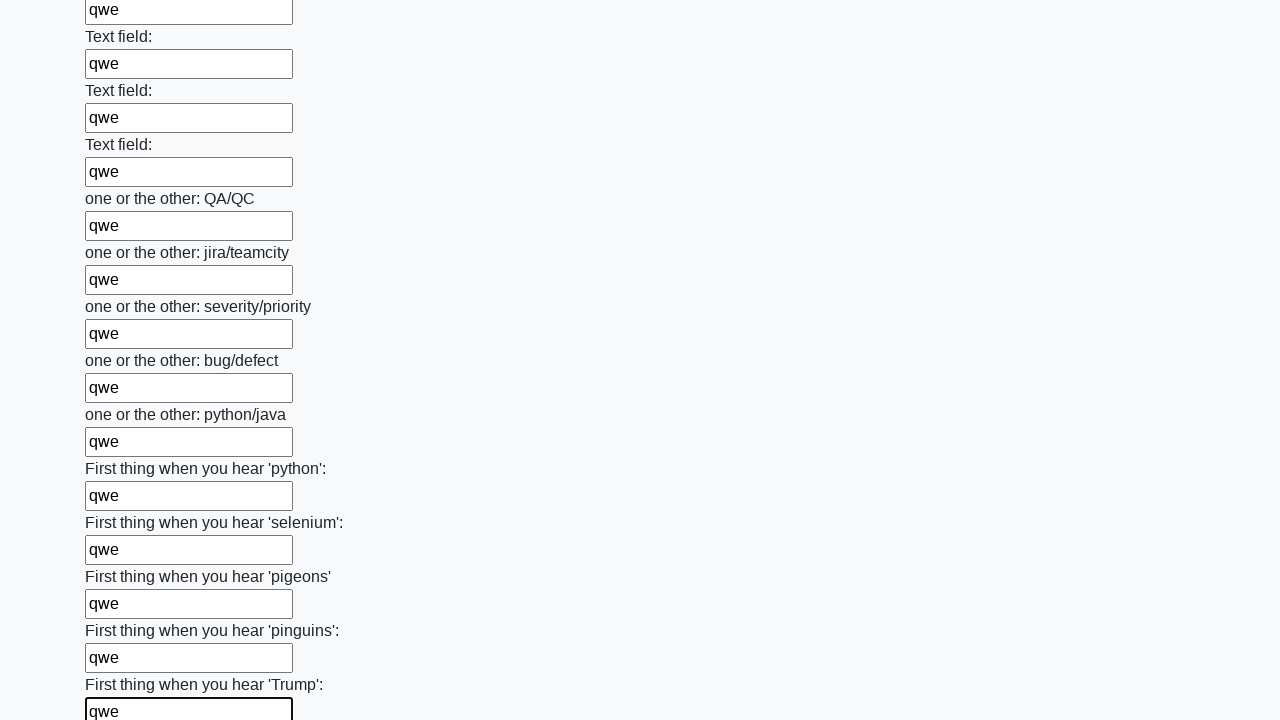

Filled a text input field with 'qwe' on input[type='text'] >> nth=97
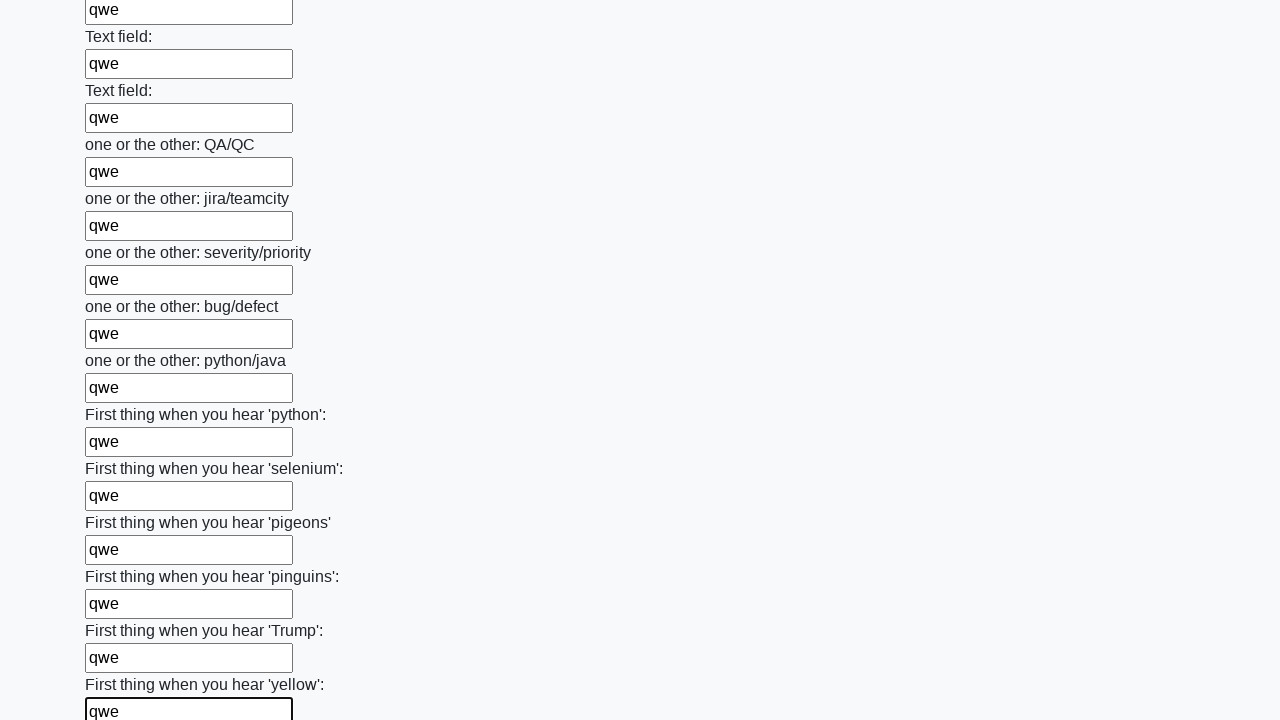

Filled a text input field with 'qwe' on input[type='text'] >> nth=98
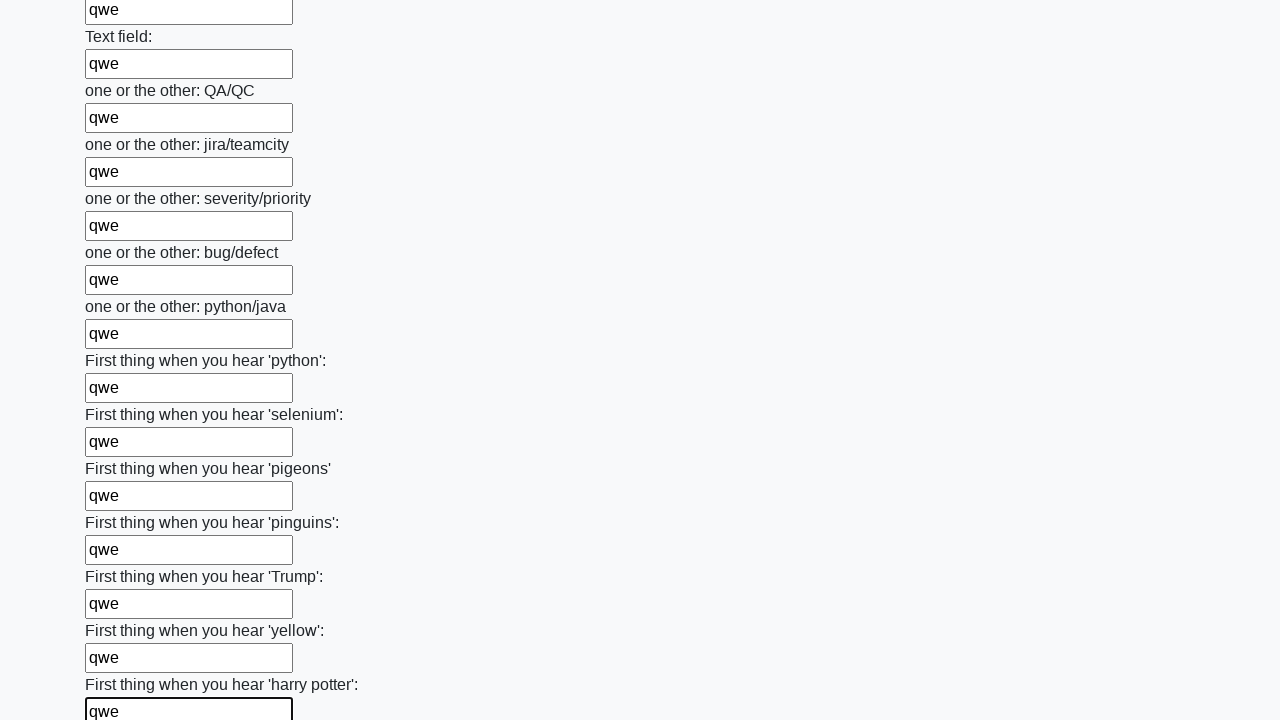

Filled a text input field with 'qwe' on input[type='text'] >> nth=99
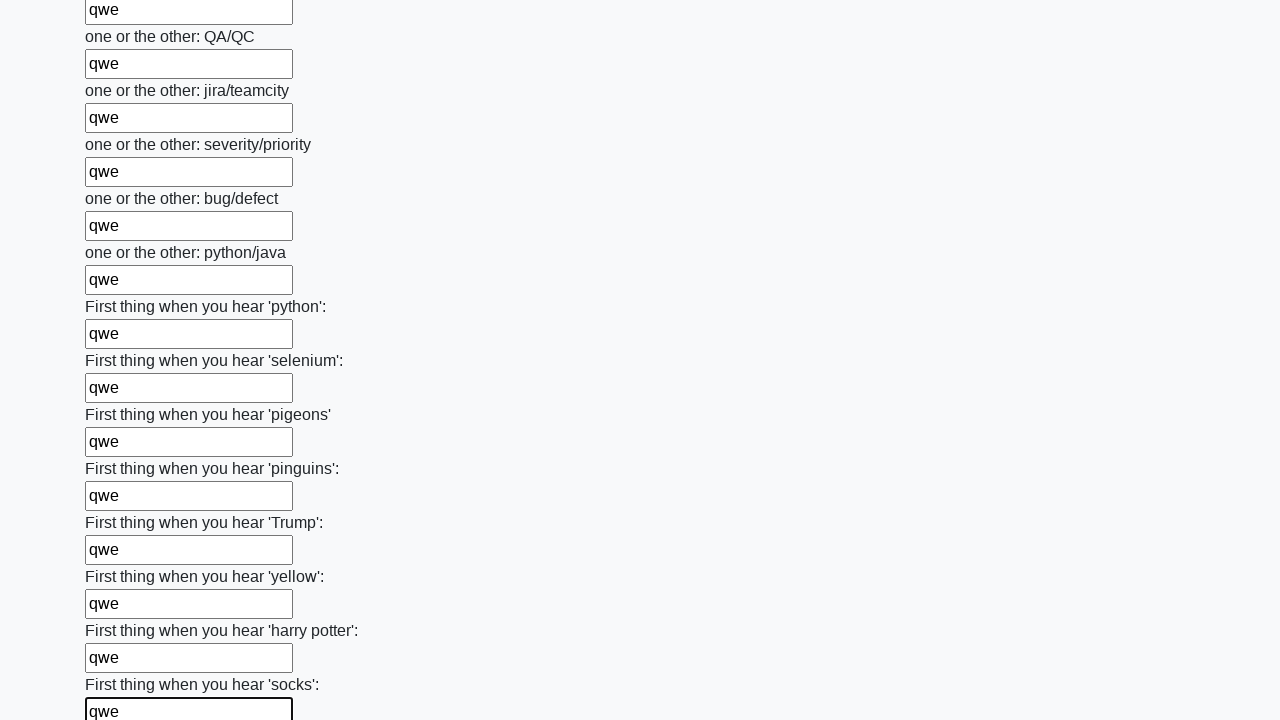

Clicked the submit button to submit the form at (123, 611) on button.btn
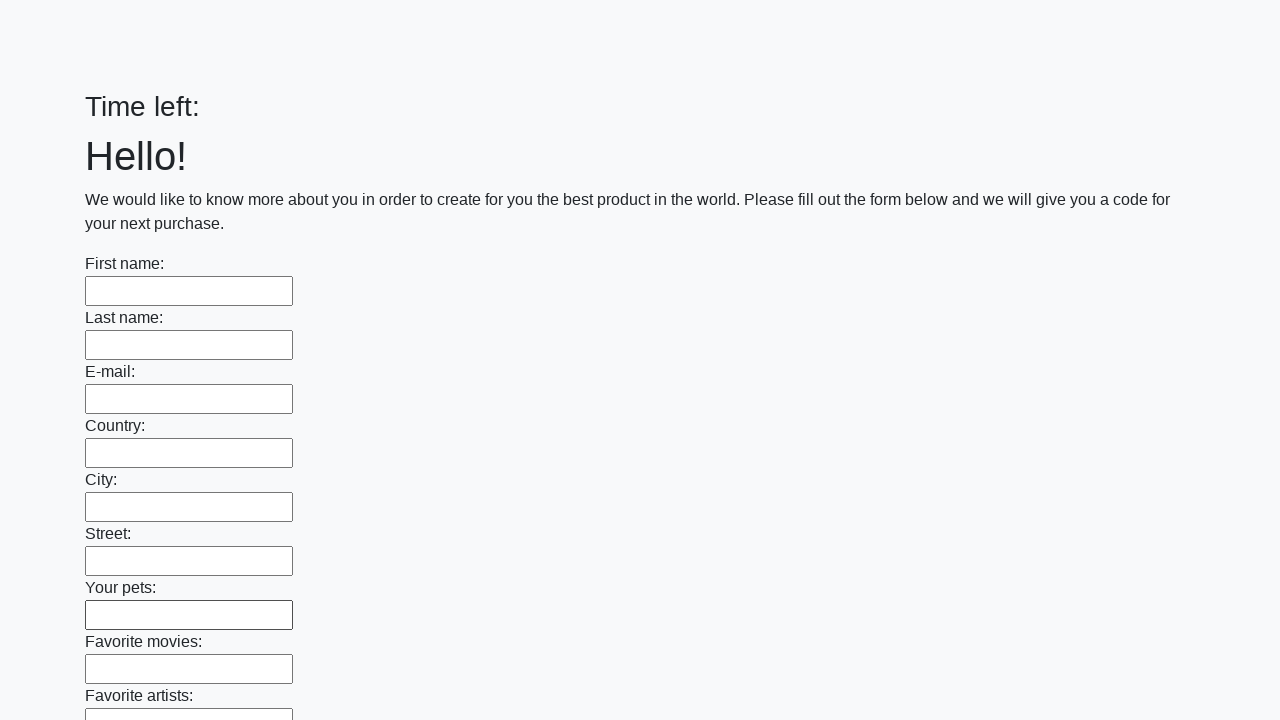

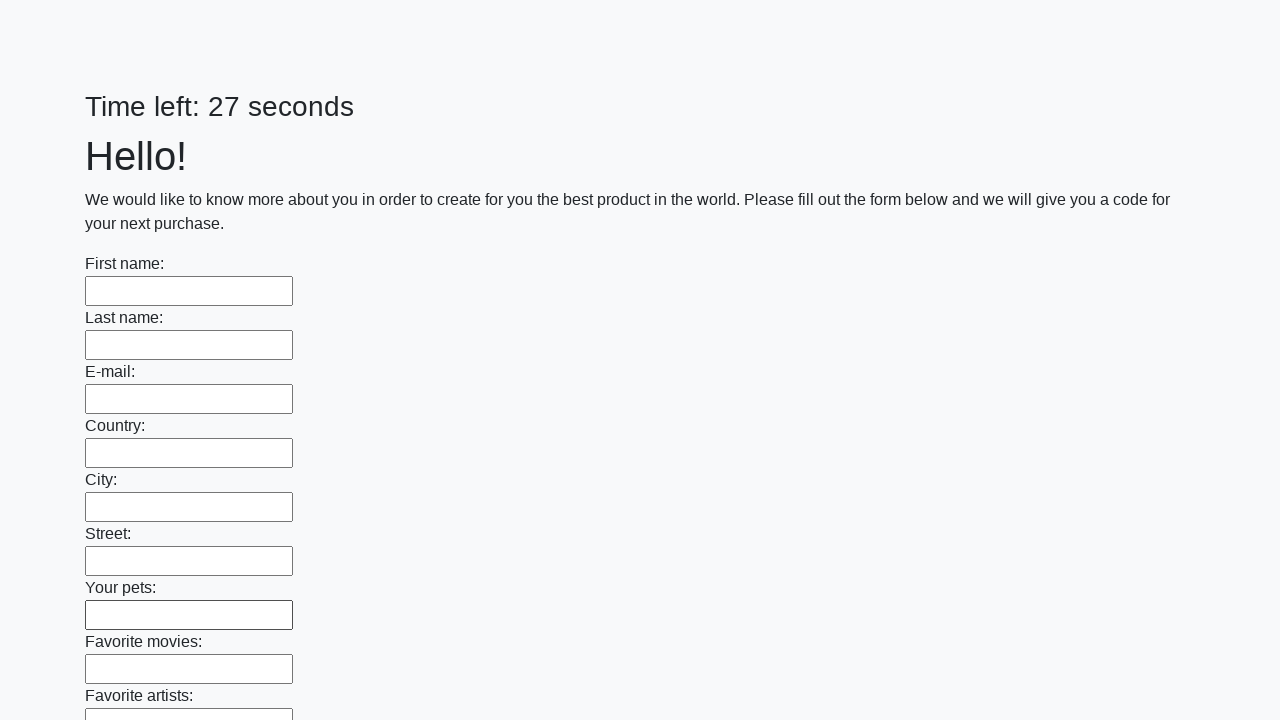